Tests a countdown timer by waiting until it reaches "00" seconds

Starting URL: https://automationfc.github.io/fluent-wait/

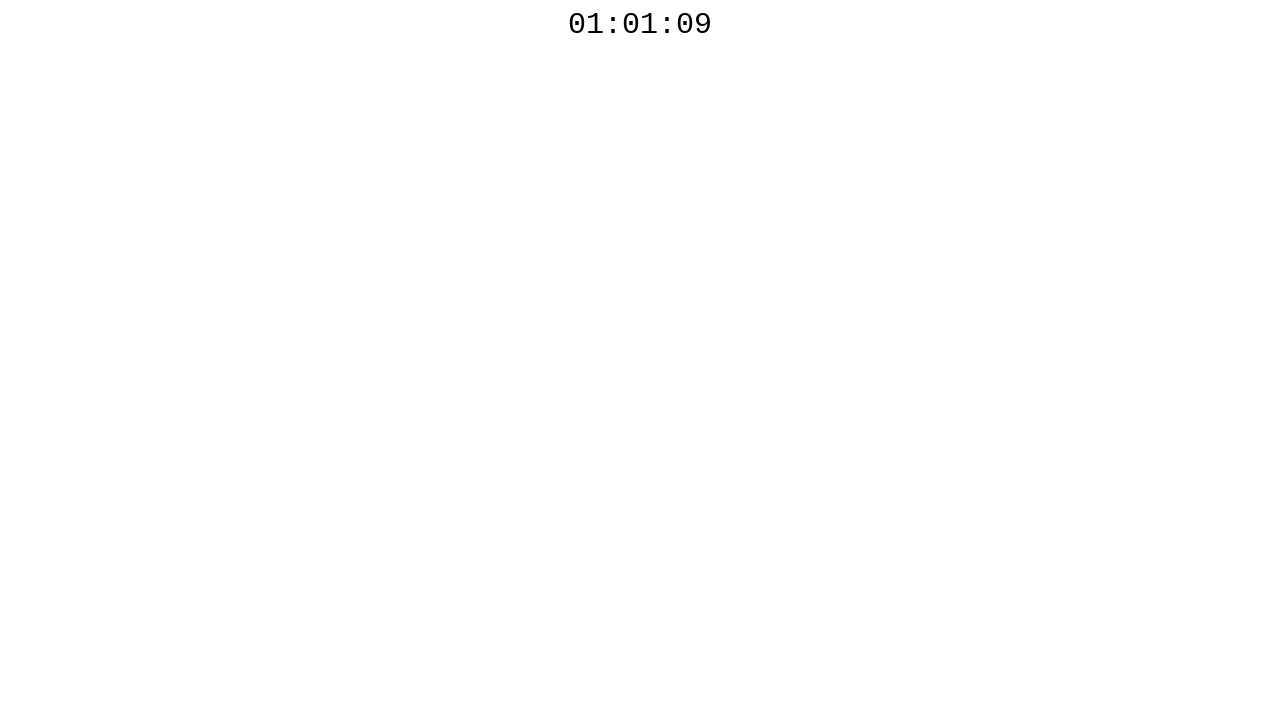

Navigated to fluent-wait test page
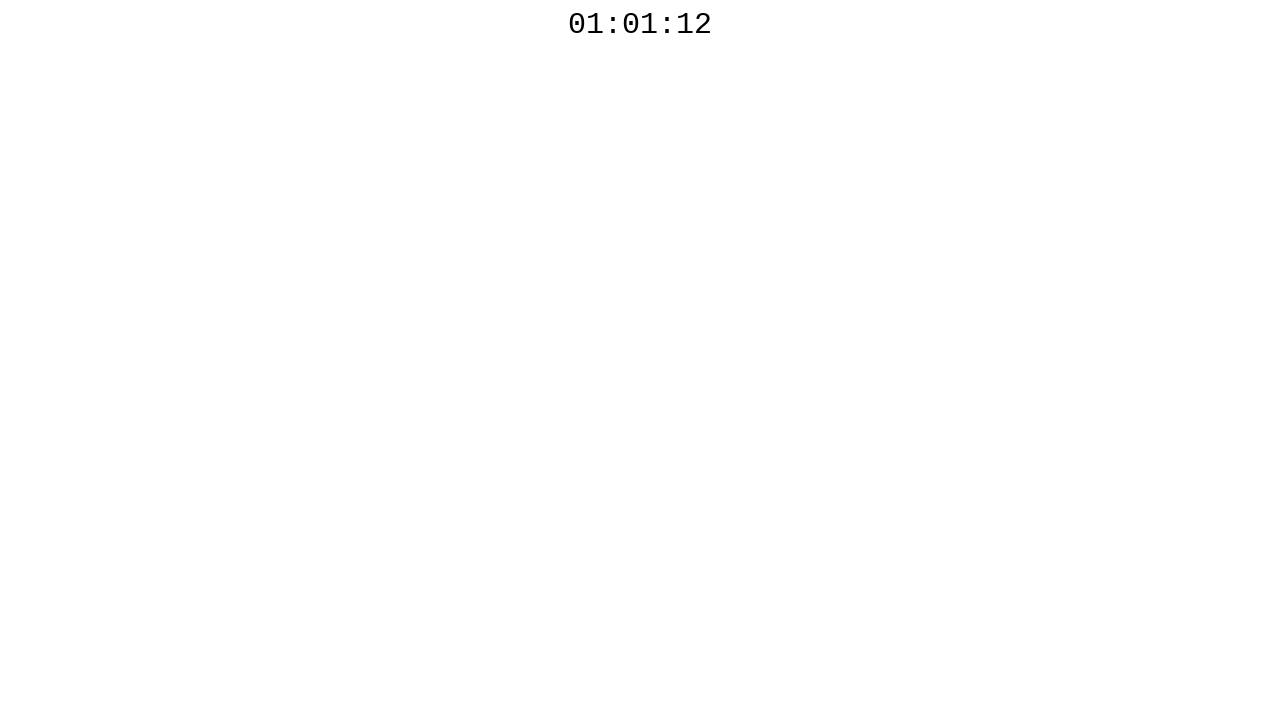

Located countdown timer element
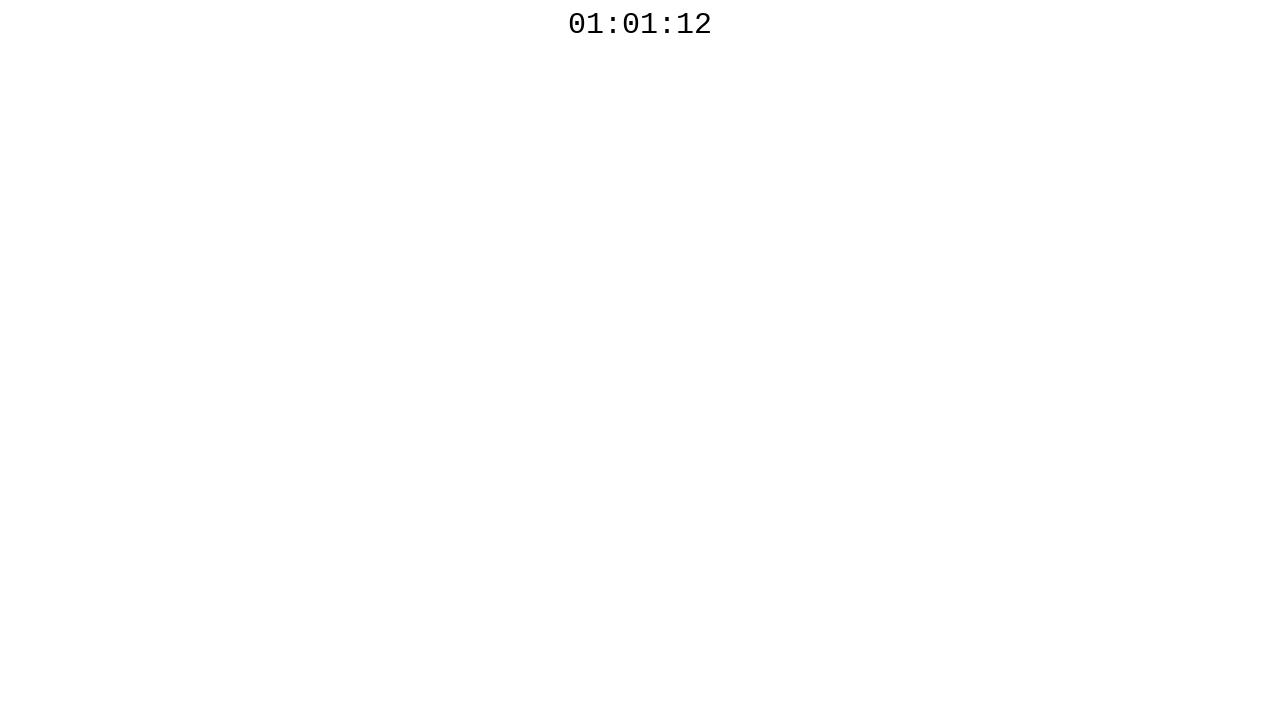

Polled countdown timer - current value: 01:01:12
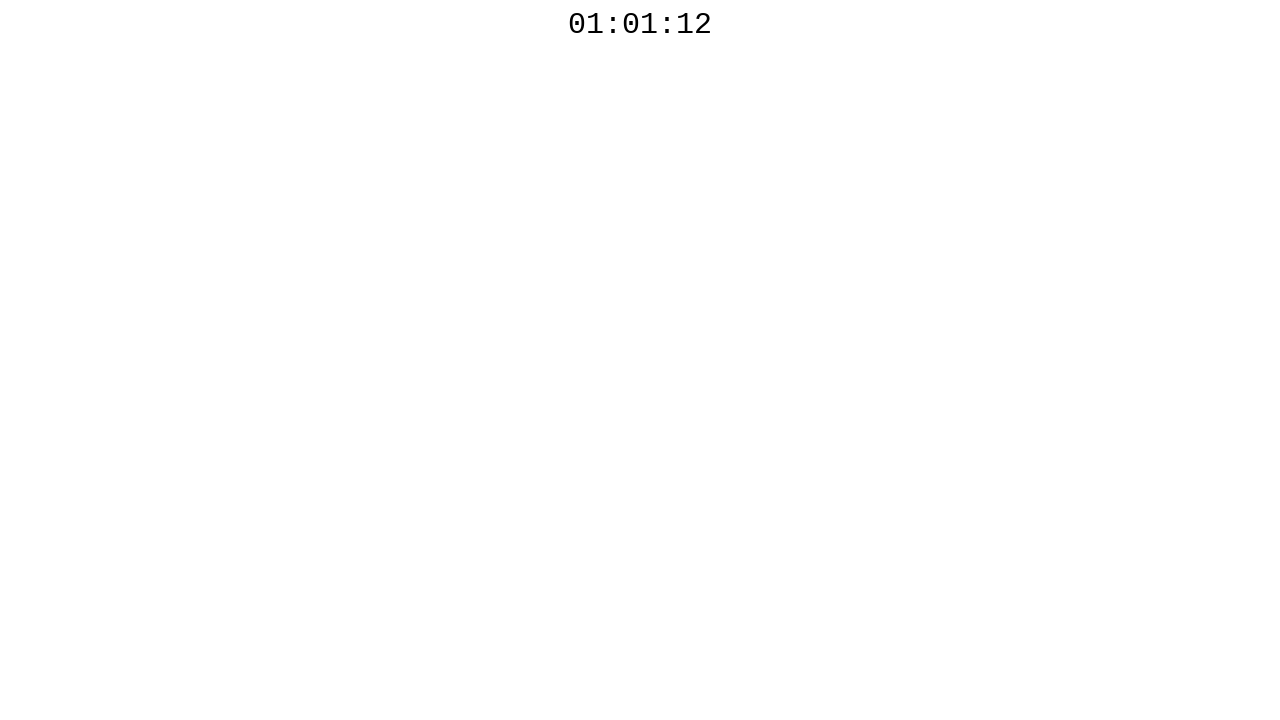

Waited 100ms before next poll
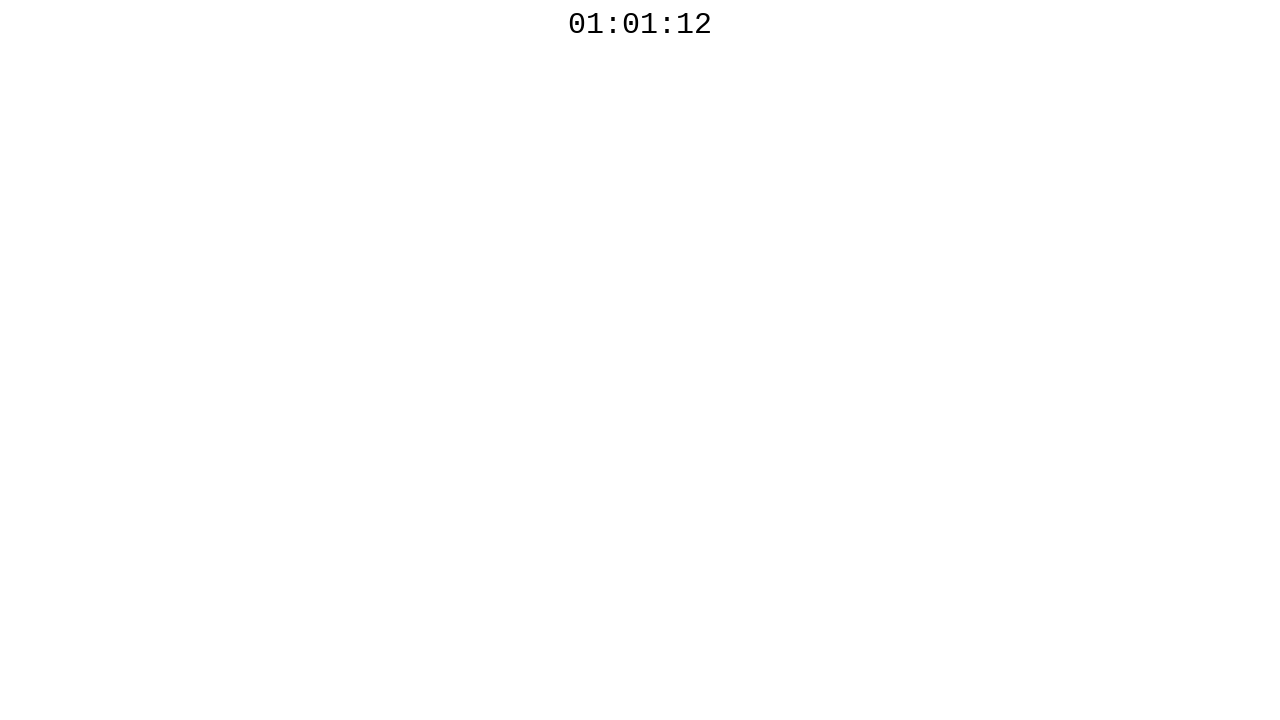

Polled countdown timer - current value: 01:01:12
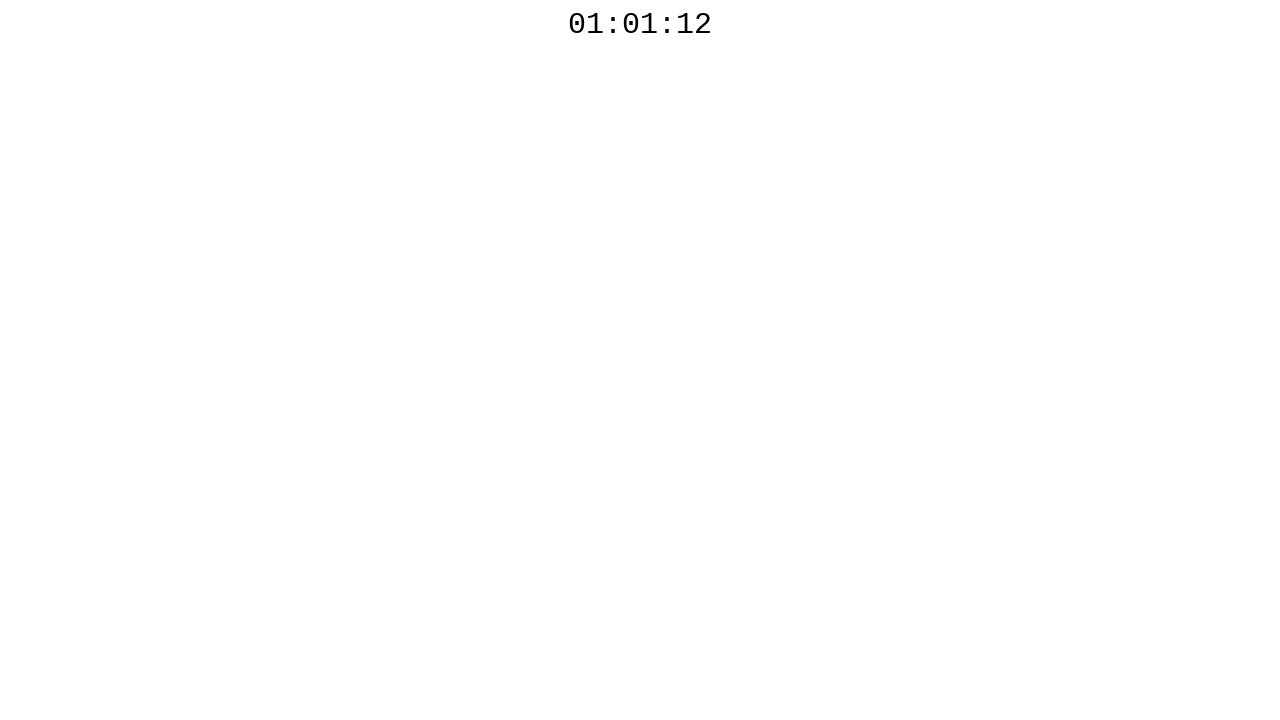

Waited 100ms before next poll
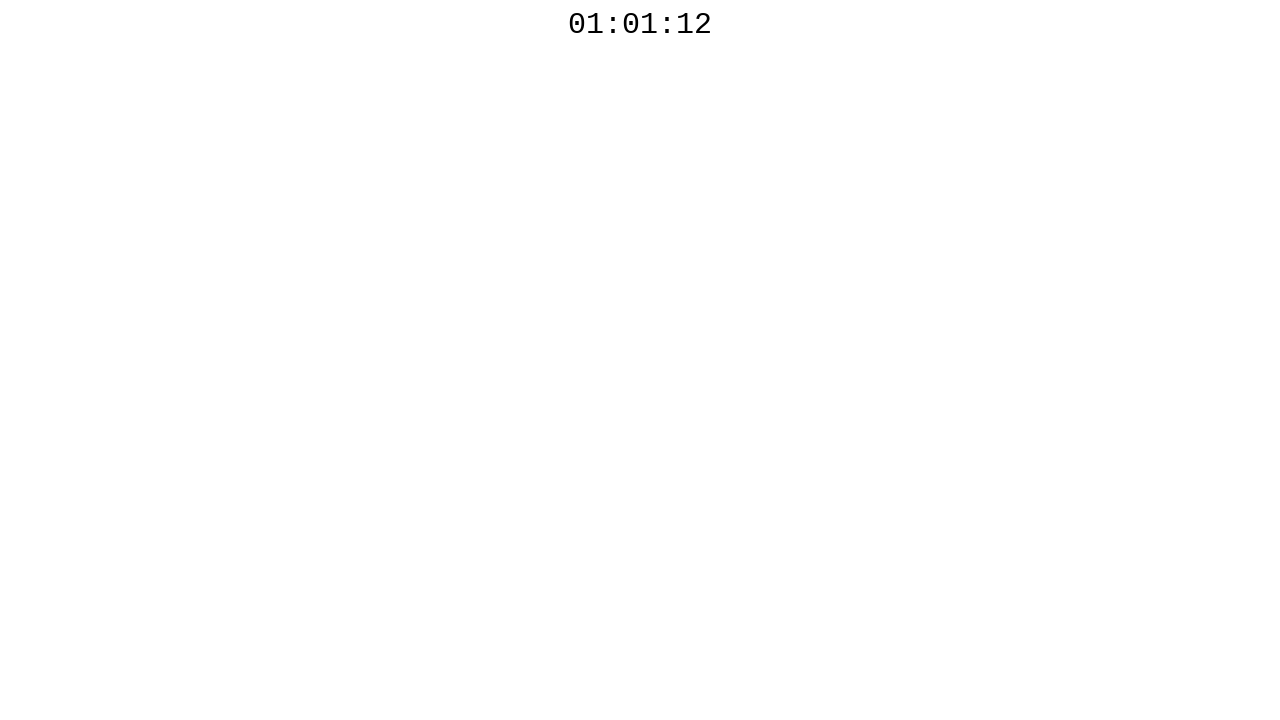

Polled countdown timer - current value: 01:01:12
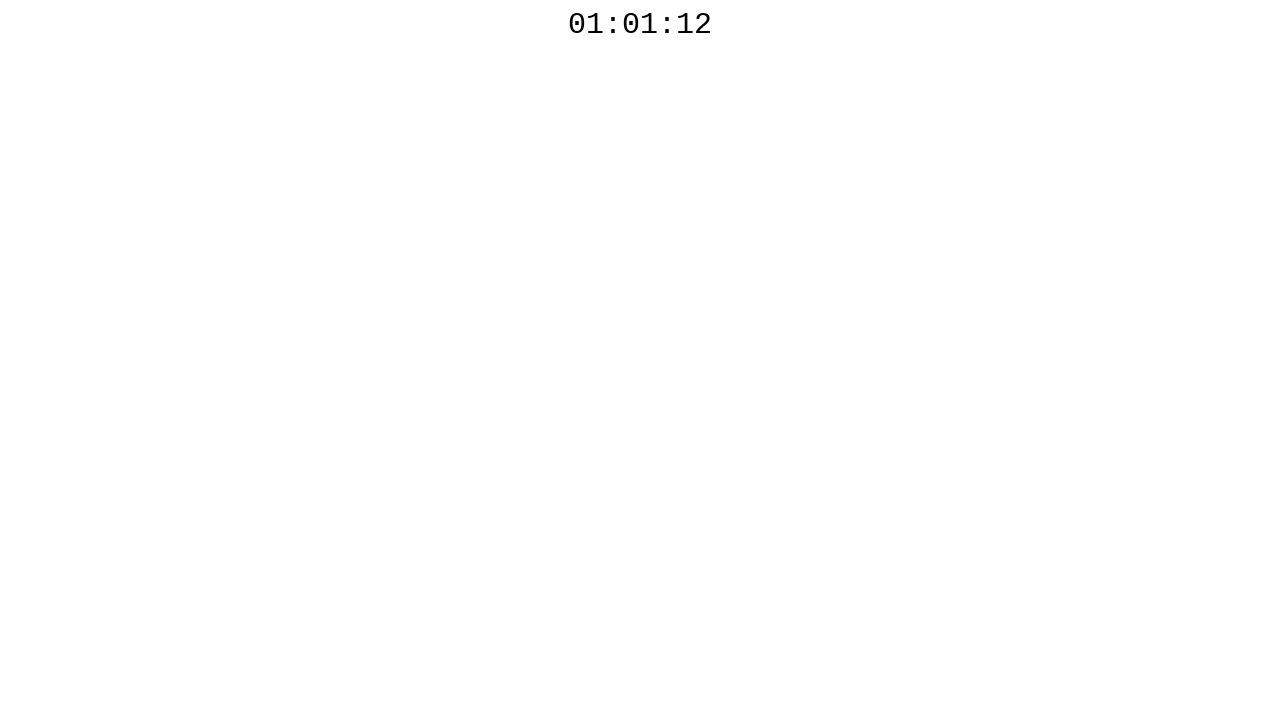

Waited 100ms before next poll
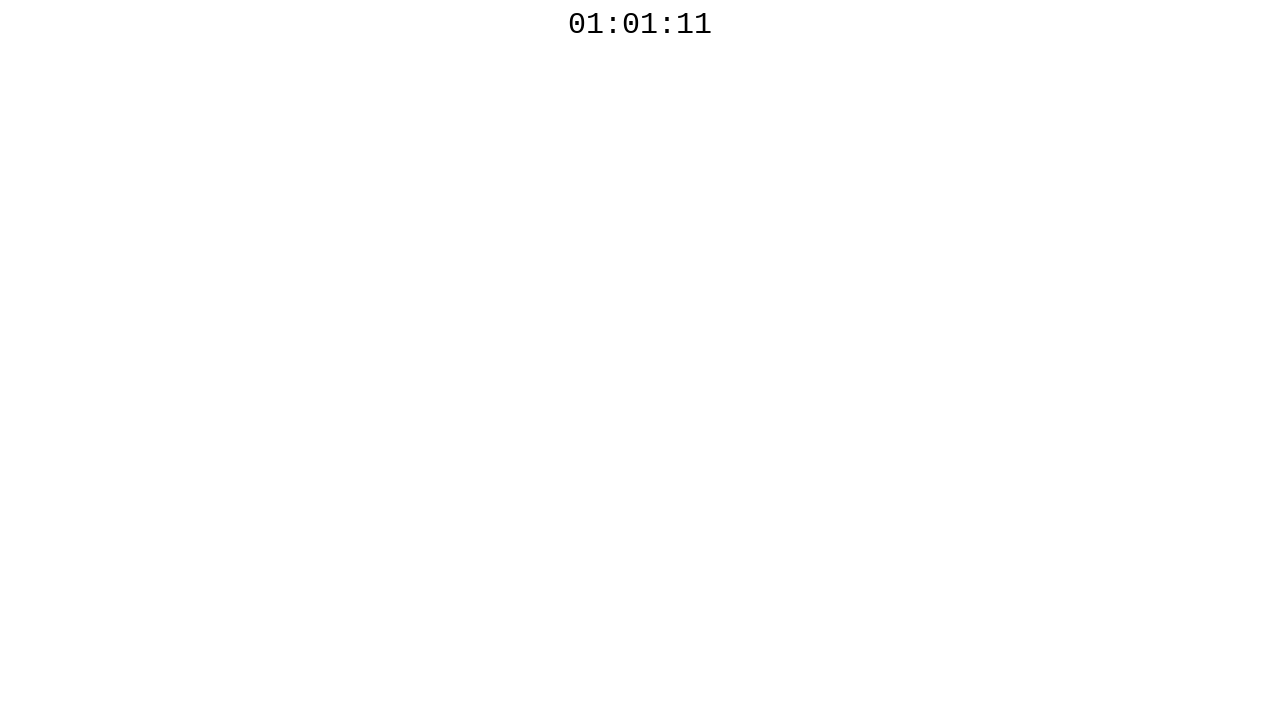

Polled countdown timer - current value: 01:01:11
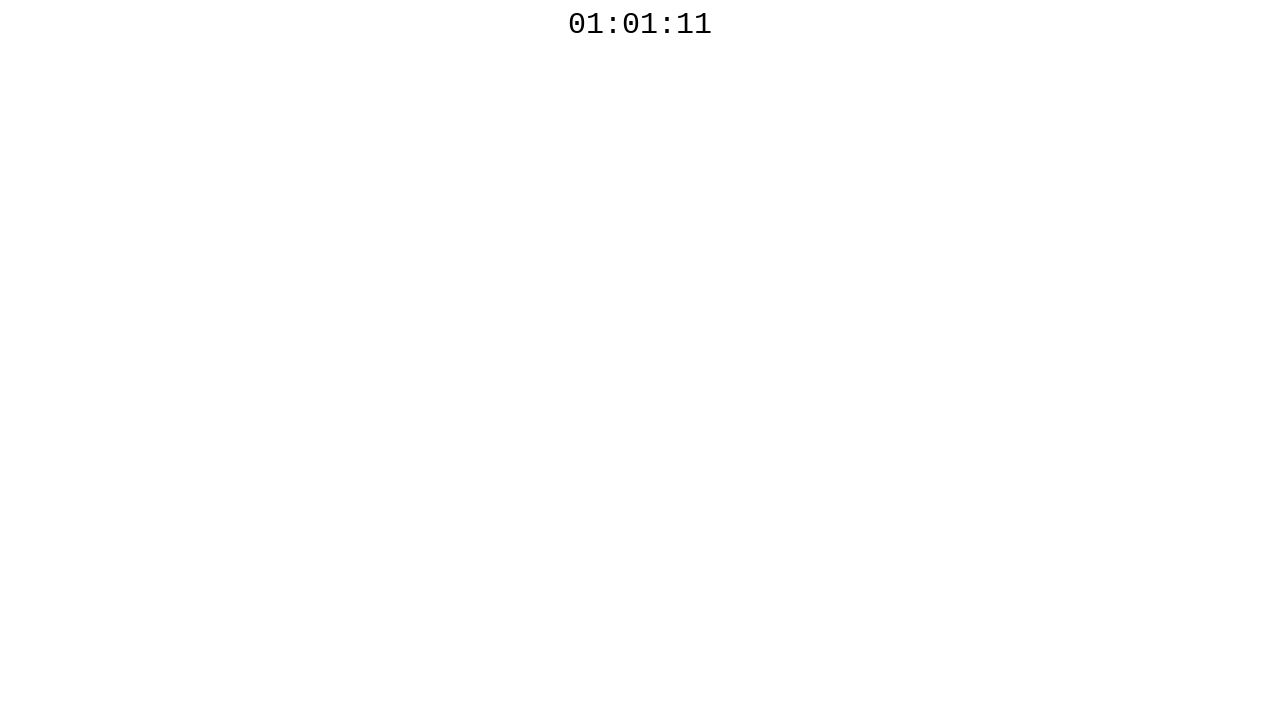

Waited 100ms before next poll
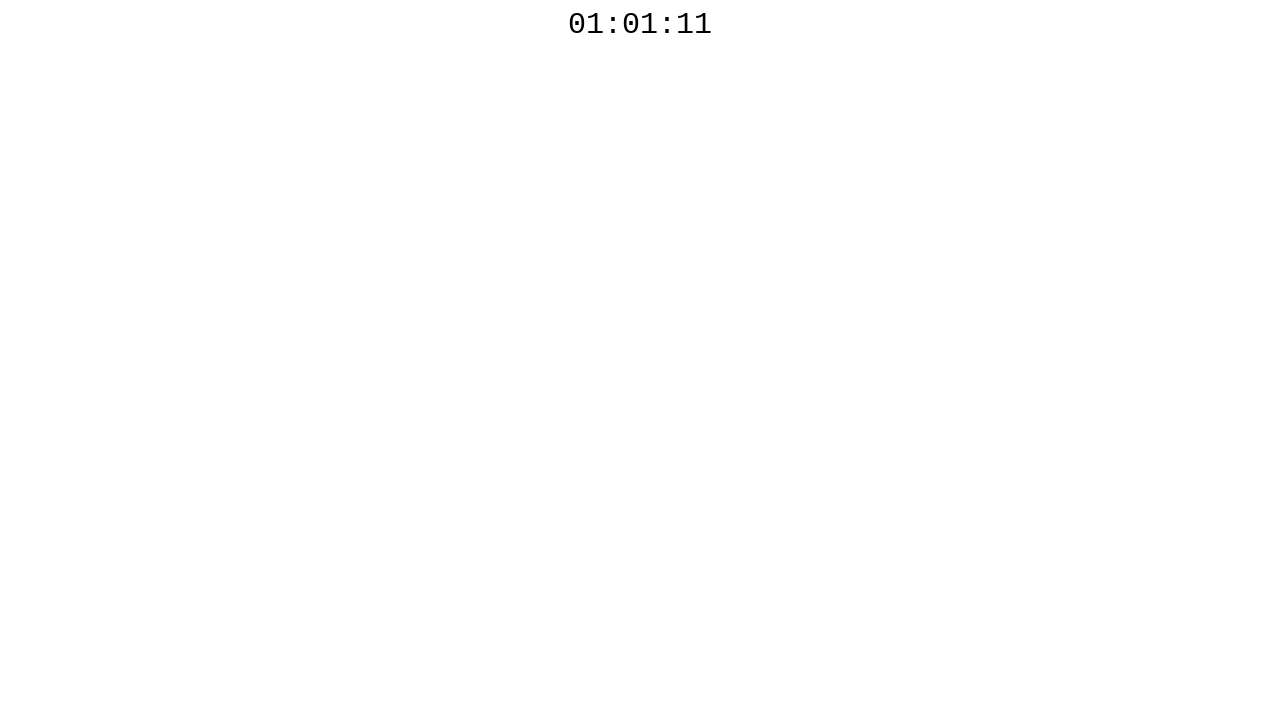

Polled countdown timer - current value: 01:01:11
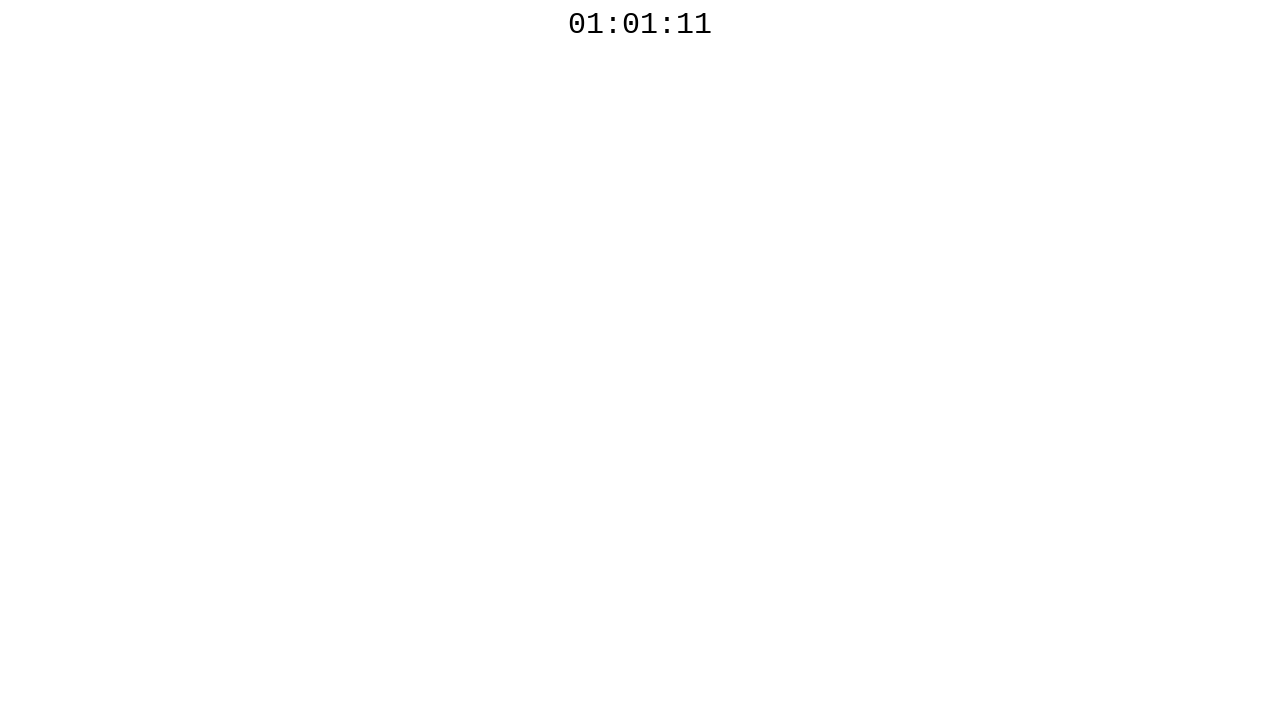

Waited 100ms before next poll
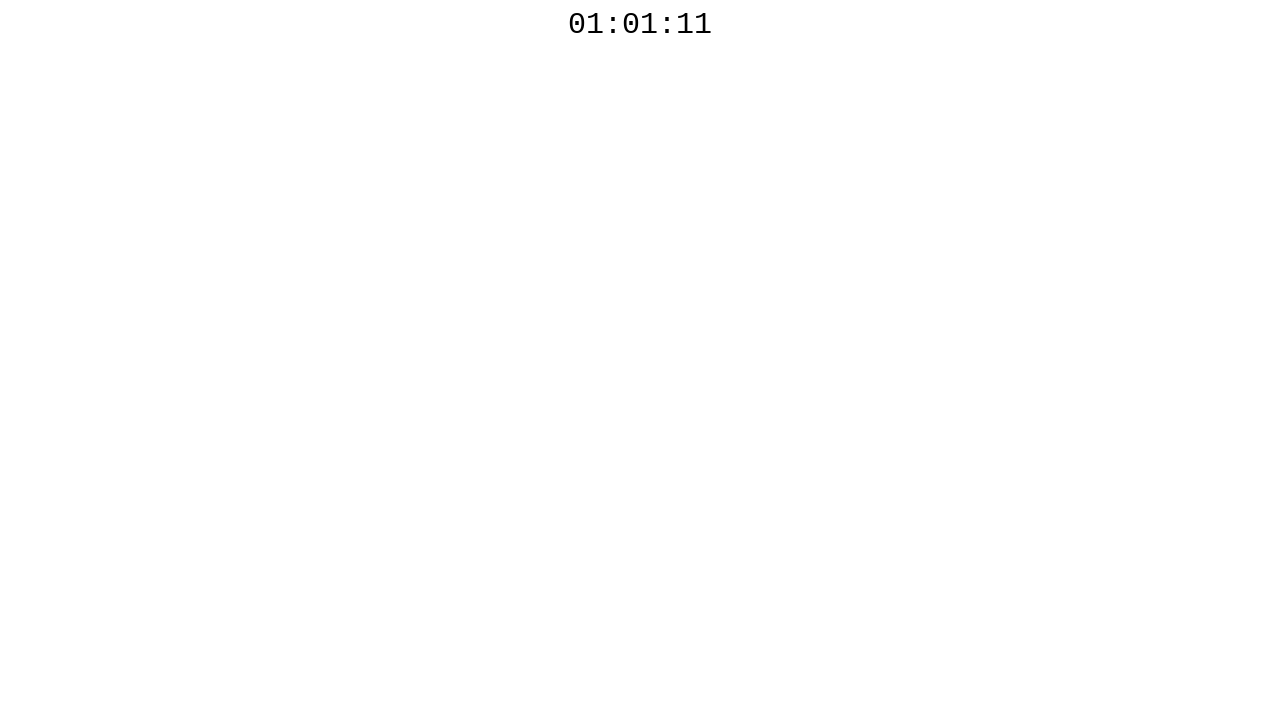

Polled countdown timer - current value: 01:01:11
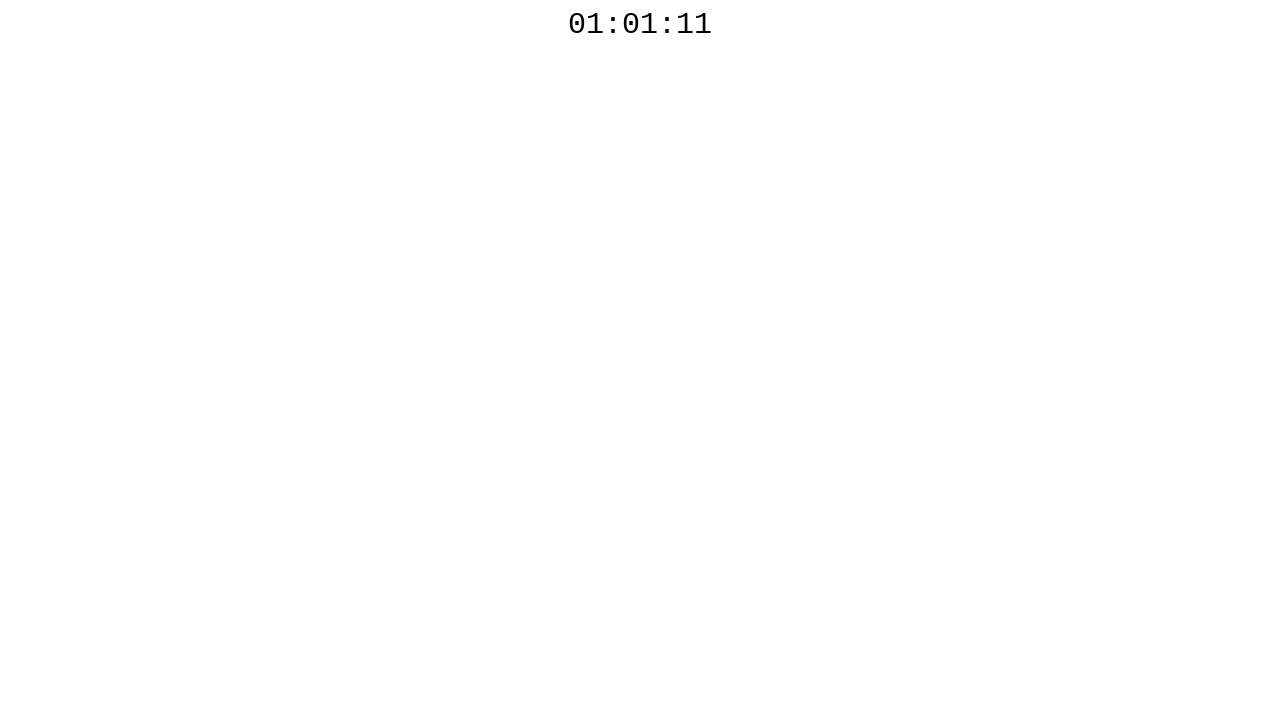

Waited 100ms before next poll
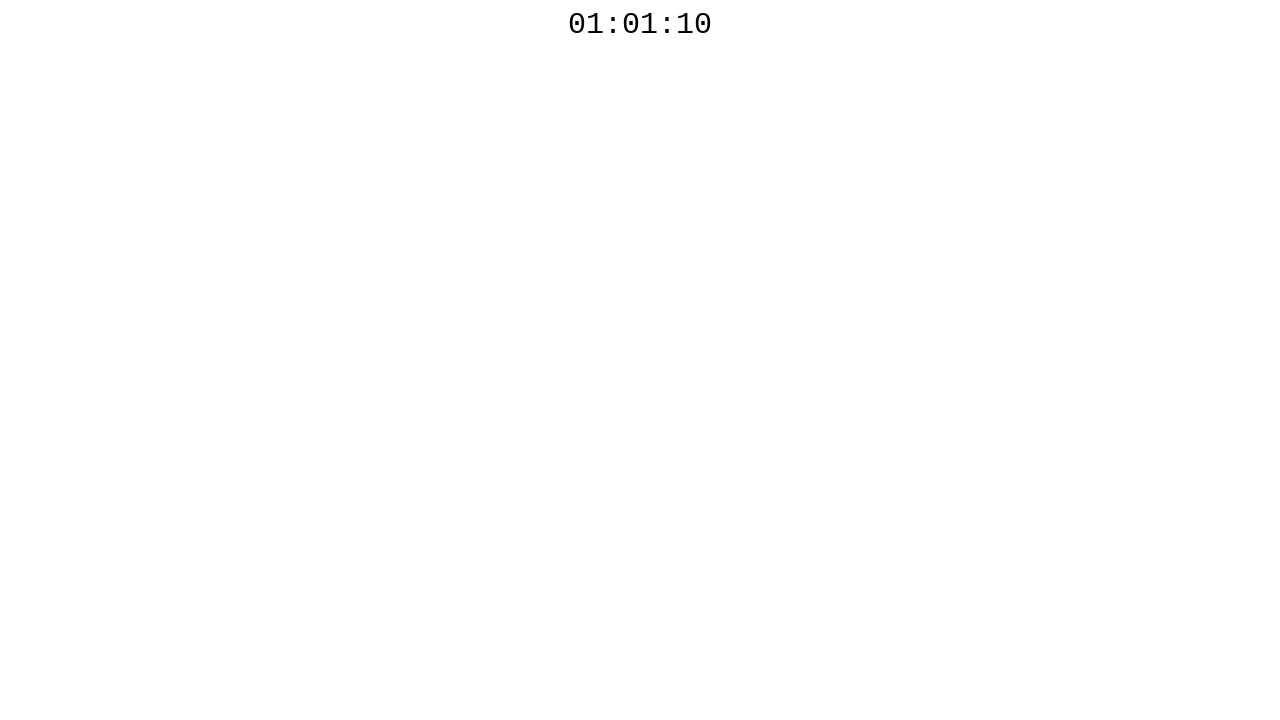

Polled countdown timer - current value: 01:01:10
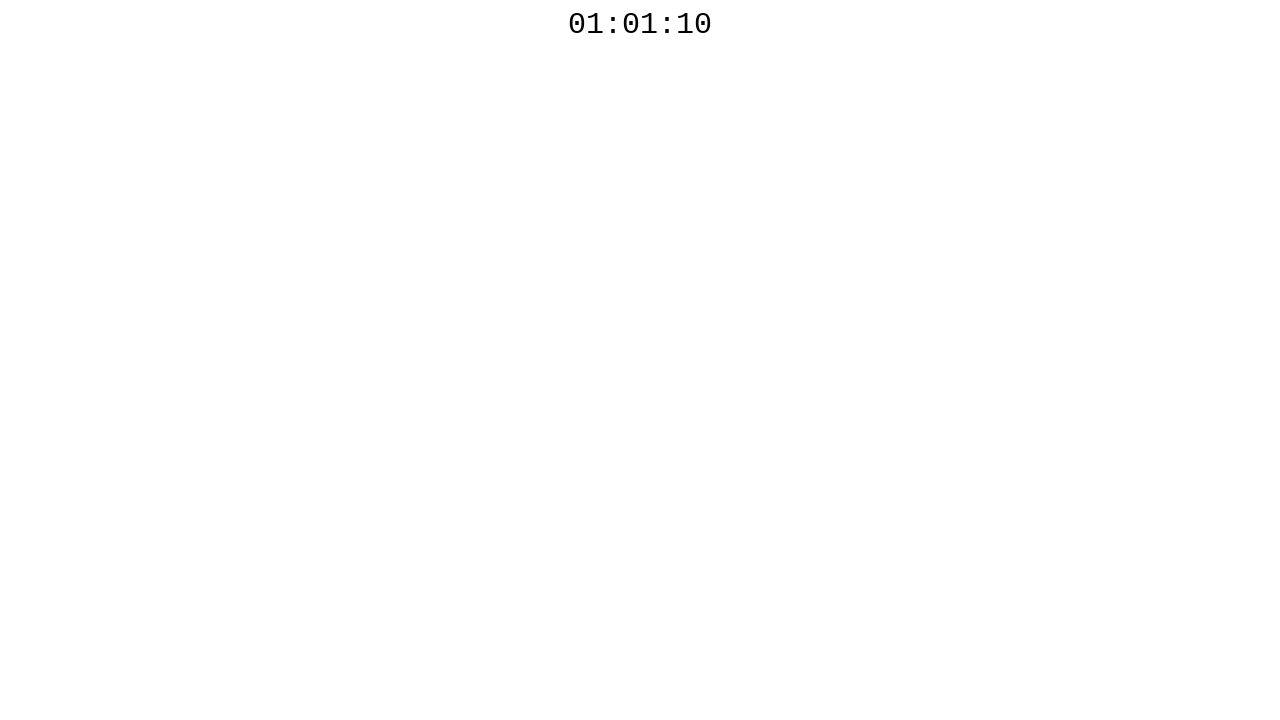

Waited 100ms before next poll
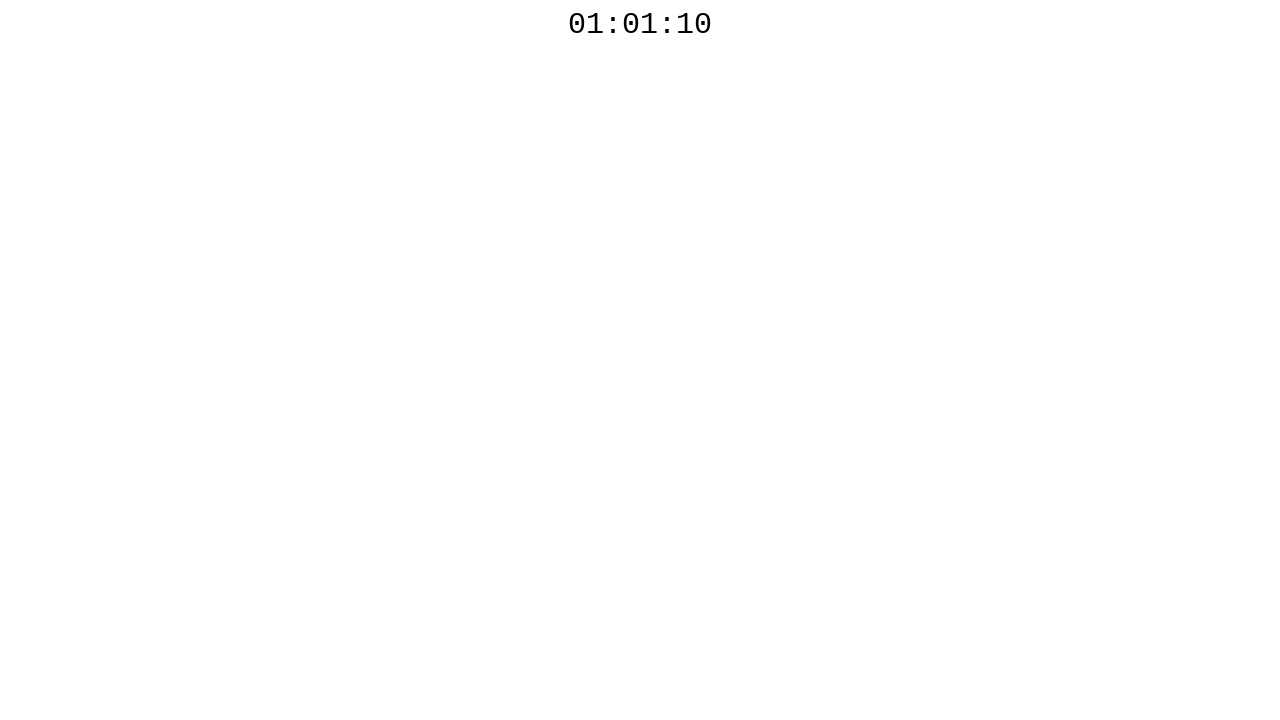

Polled countdown timer - current value: 01:01:10
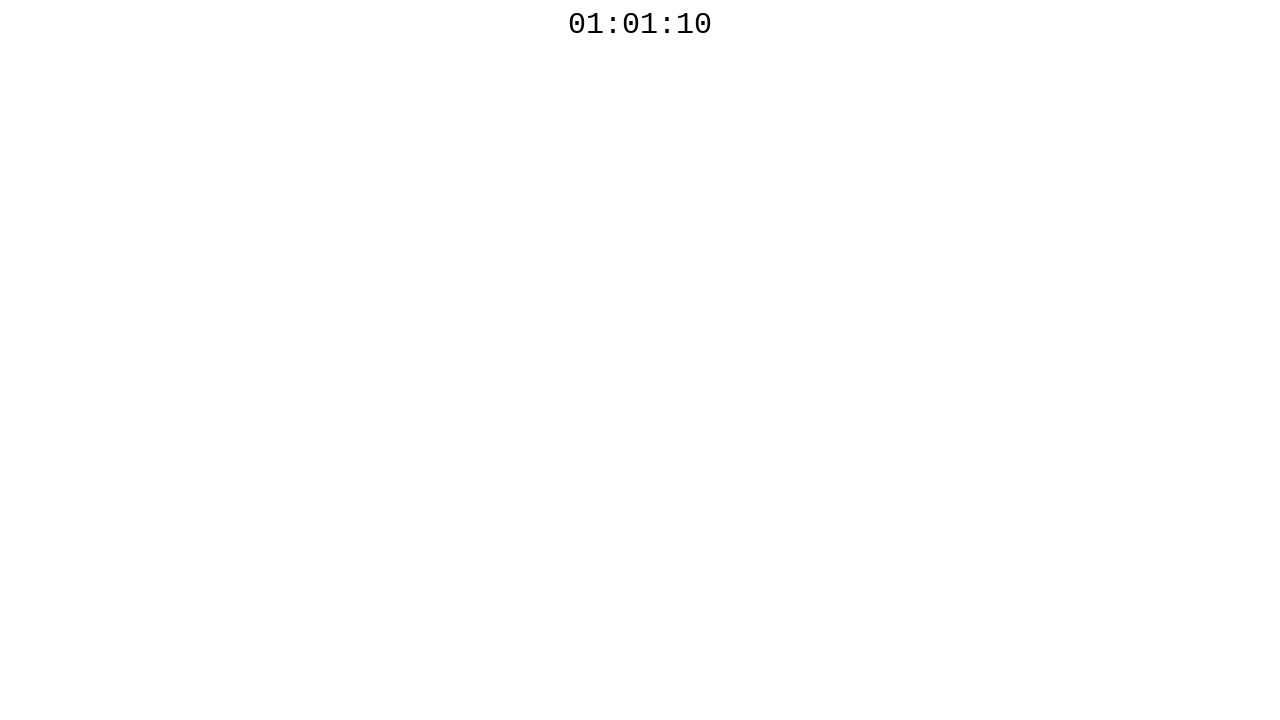

Waited 100ms before next poll
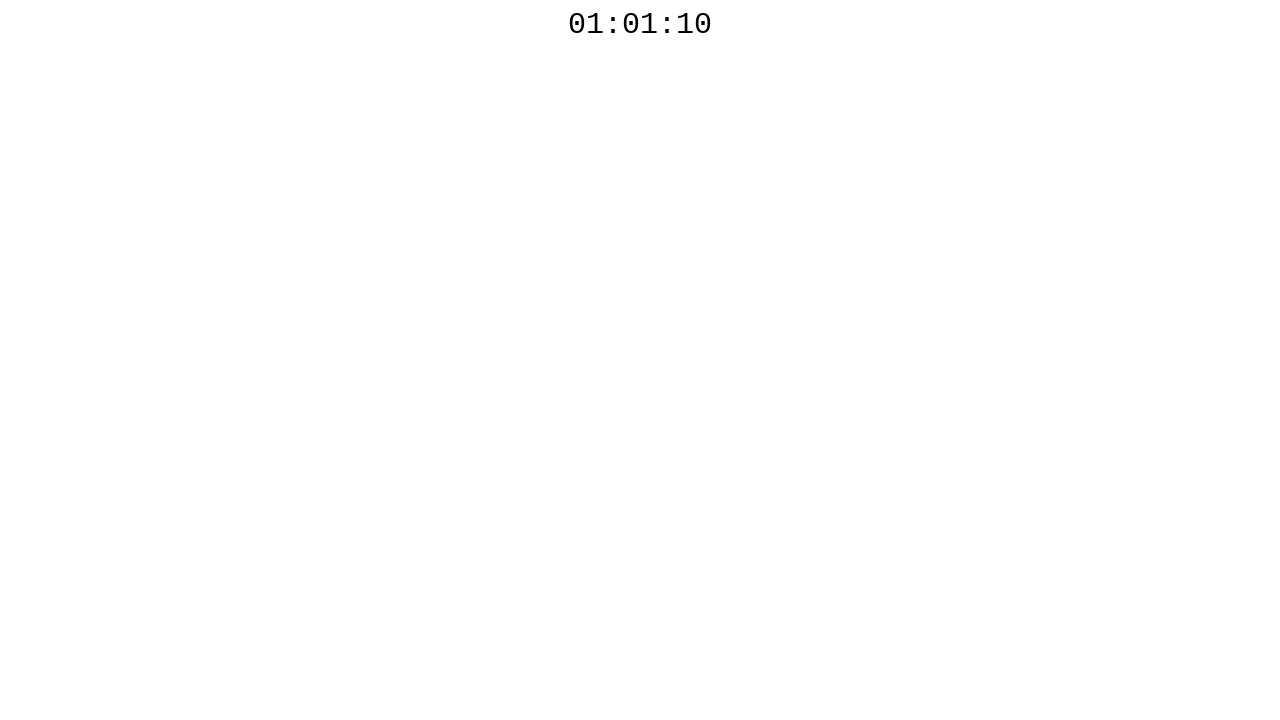

Polled countdown timer - current value: 01:01:10
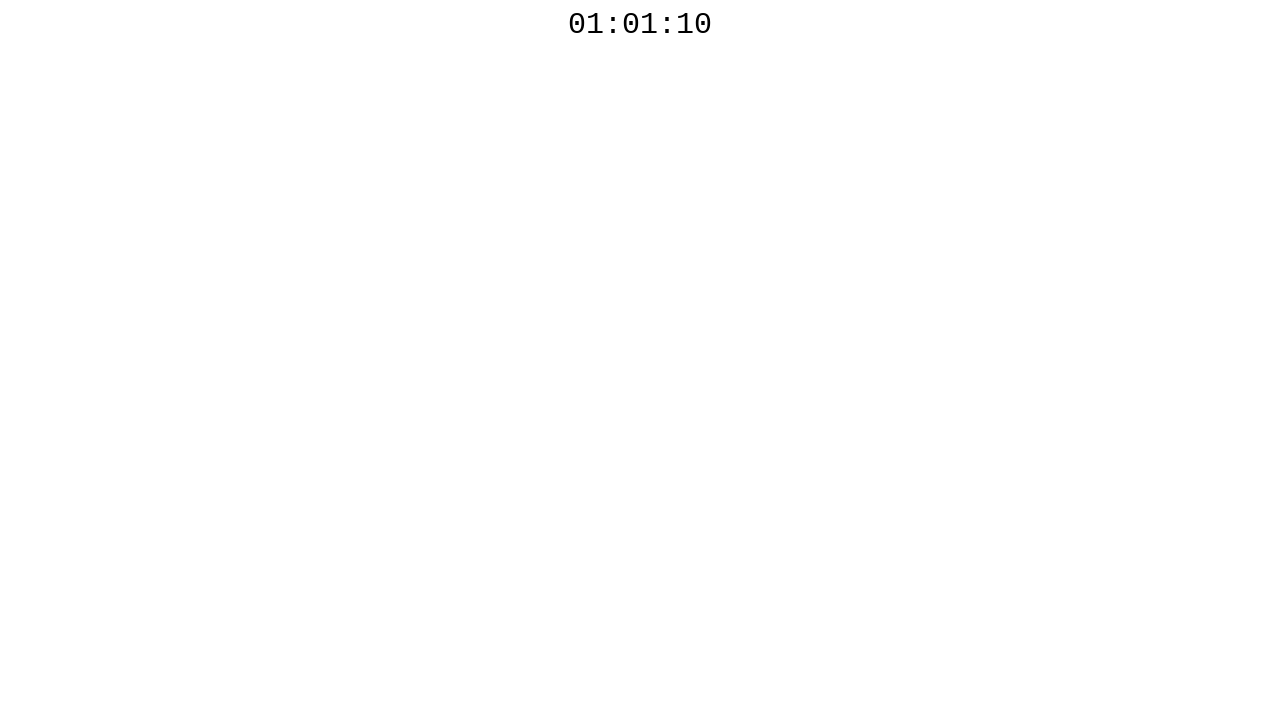

Waited 100ms before next poll
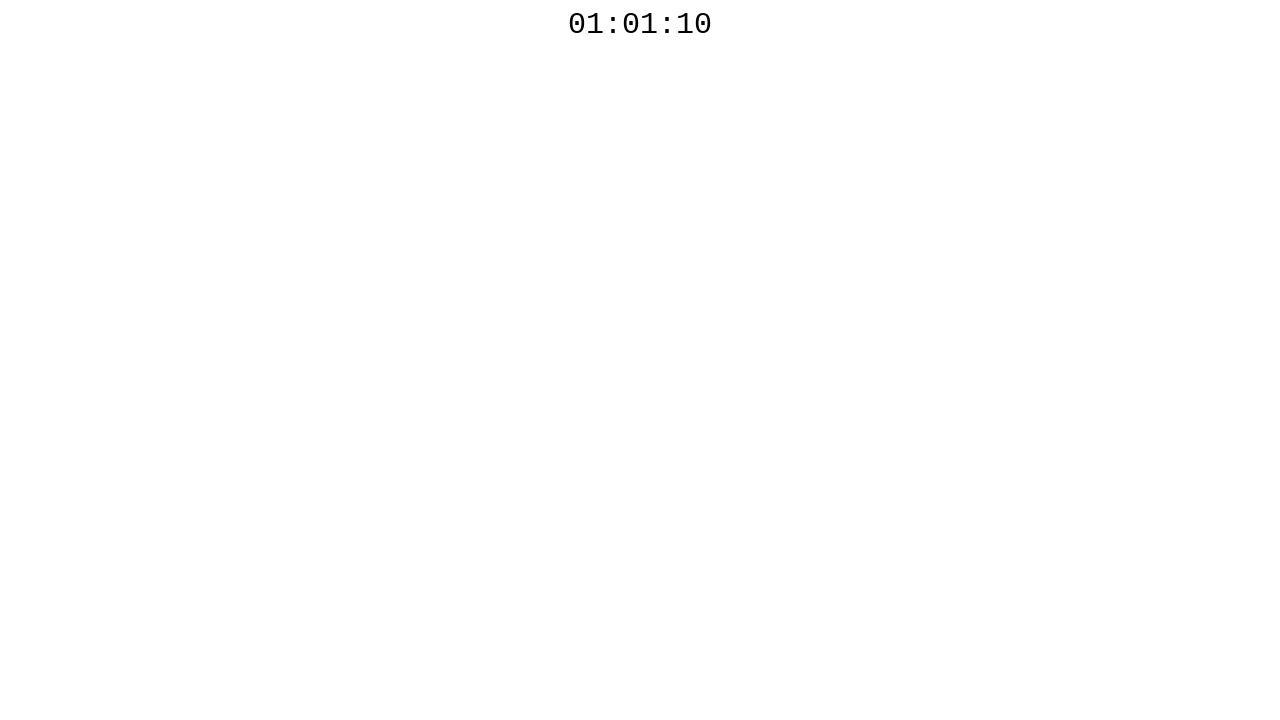

Polled countdown timer - current value: 01:01:09
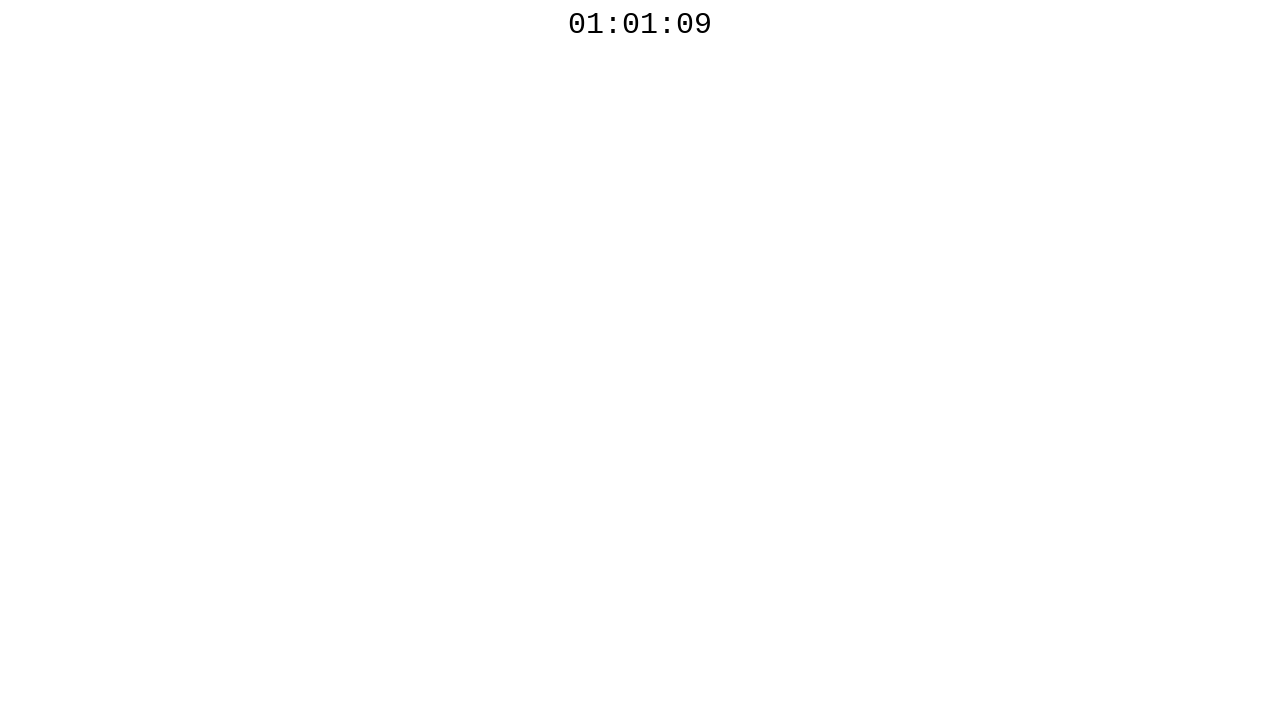

Waited 100ms before next poll
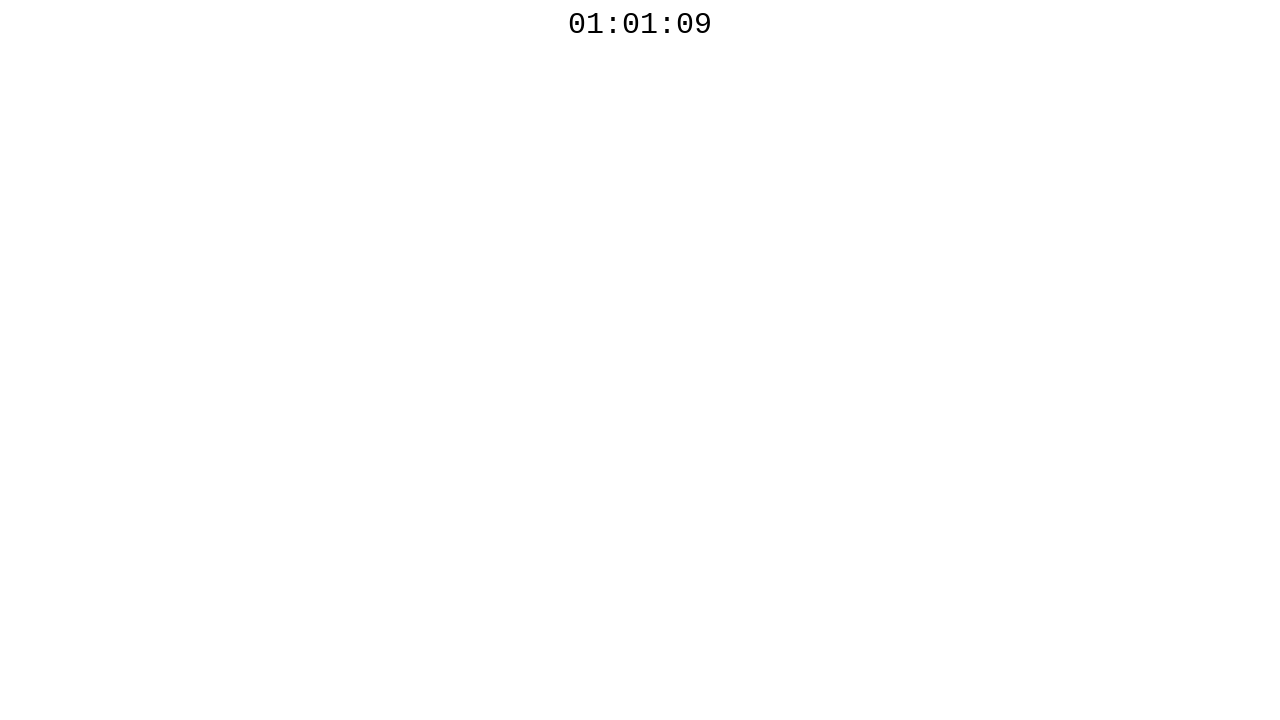

Polled countdown timer - current value: 01:01:09
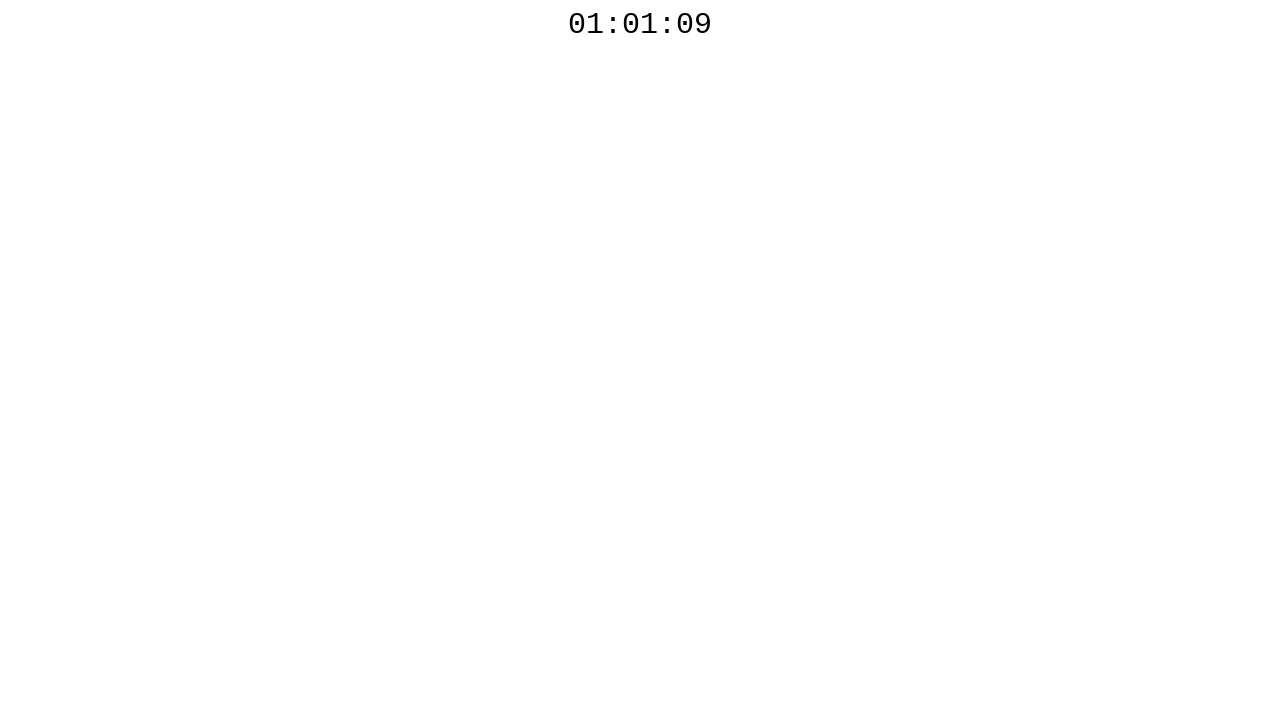

Waited 100ms before next poll
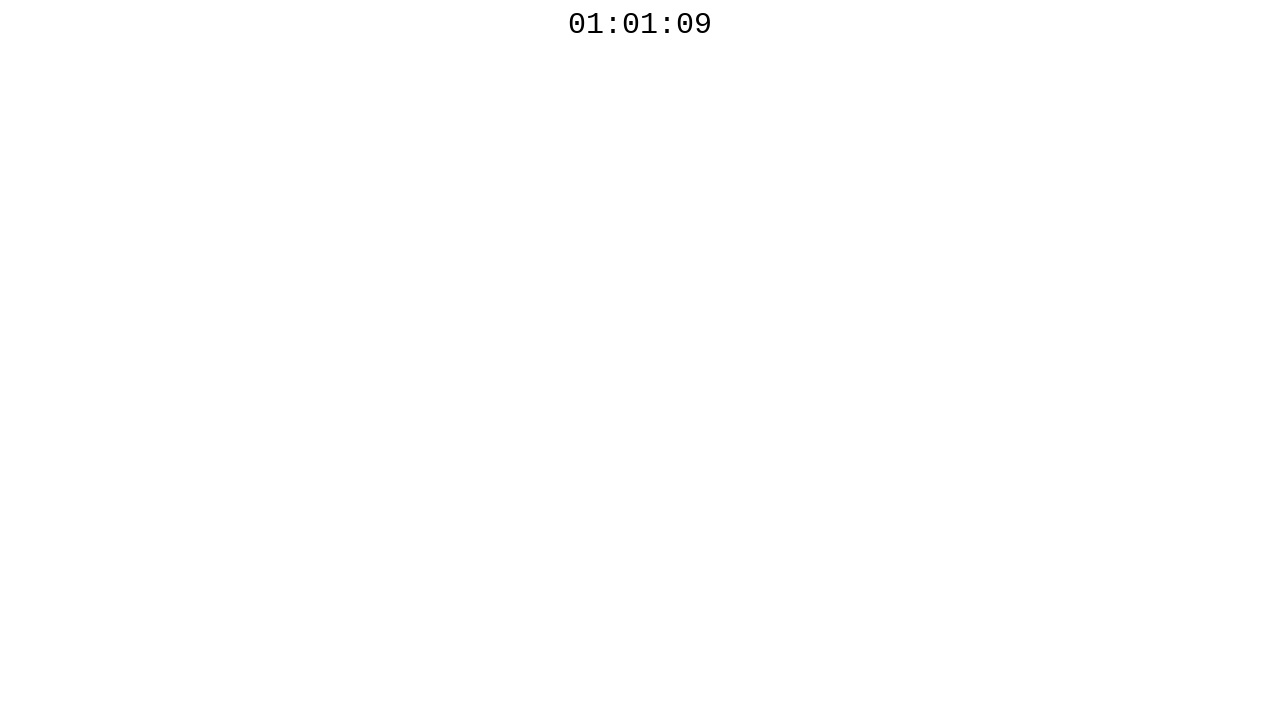

Polled countdown timer - current value: 01:01:09
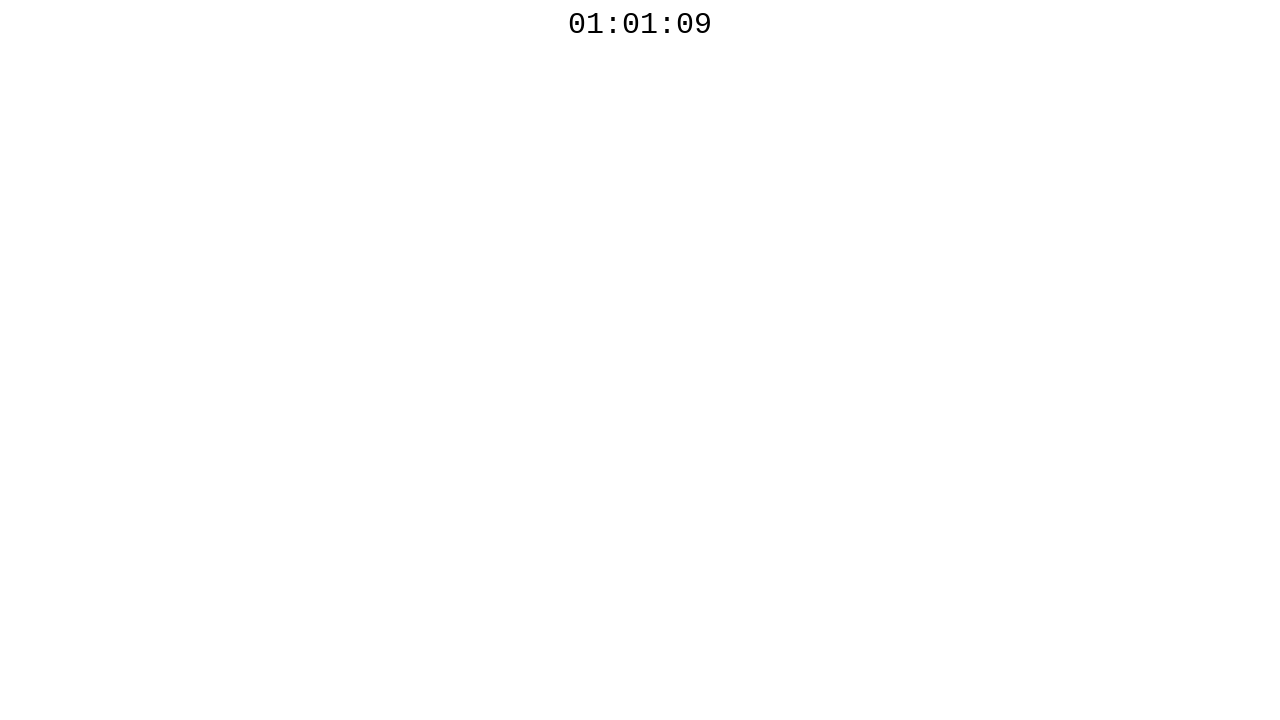

Waited 100ms before next poll
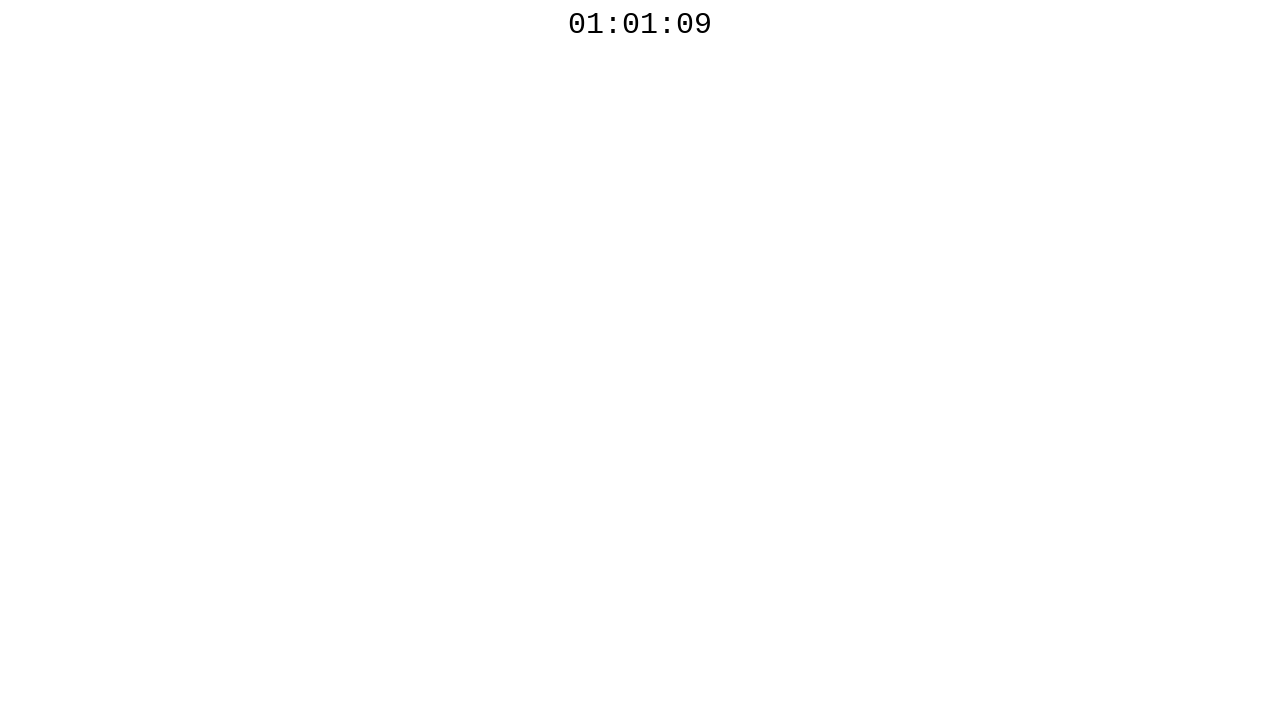

Polled countdown timer - current value: 01:01:09
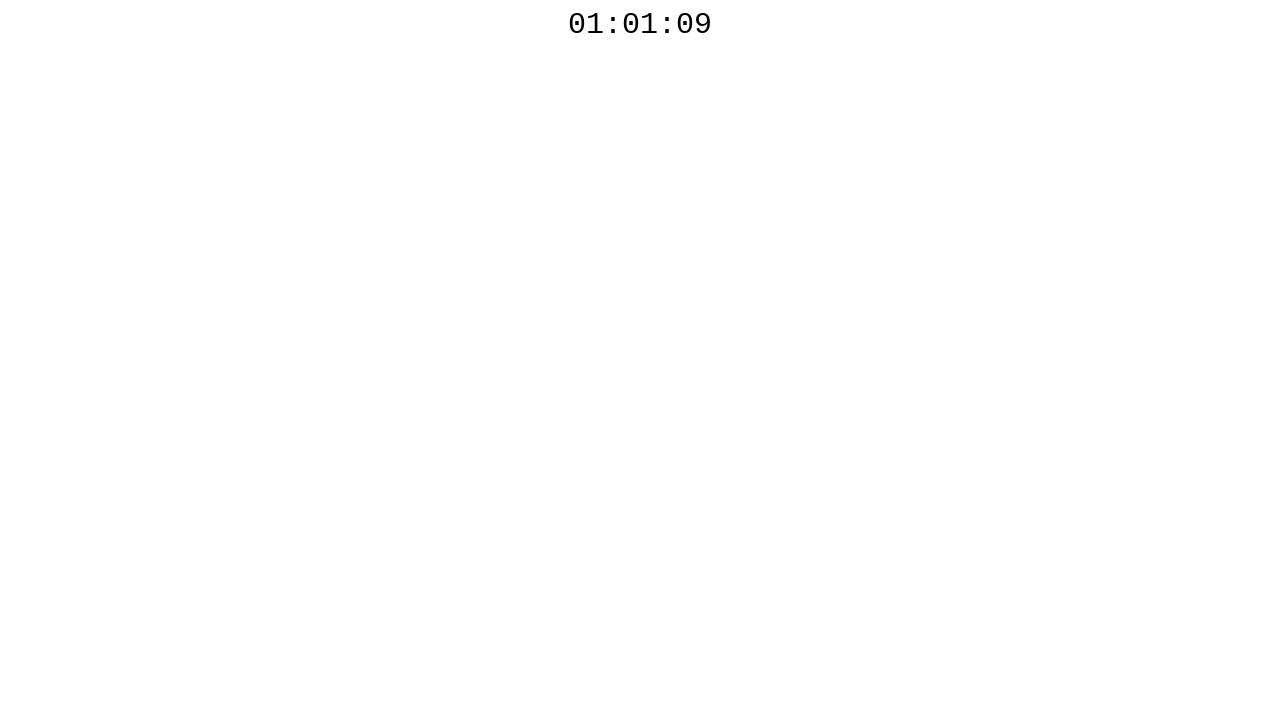

Waited 100ms before next poll
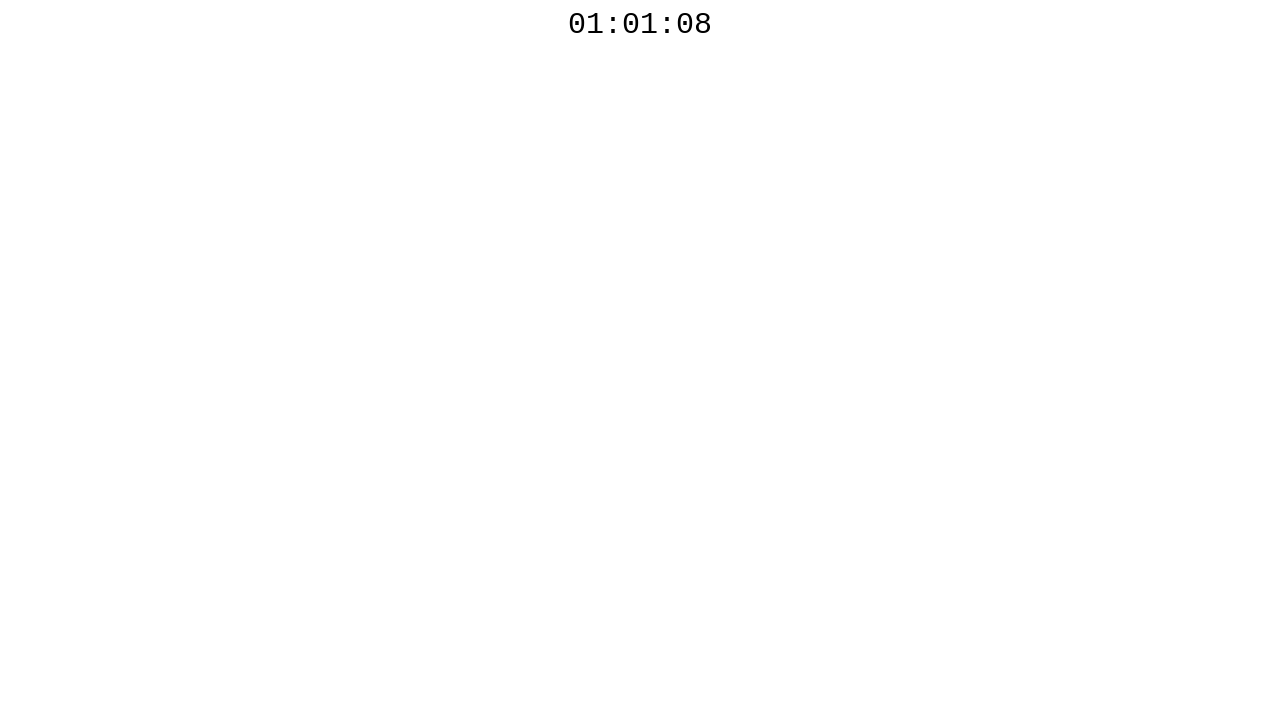

Polled countdown timer - current value: 01:01:08
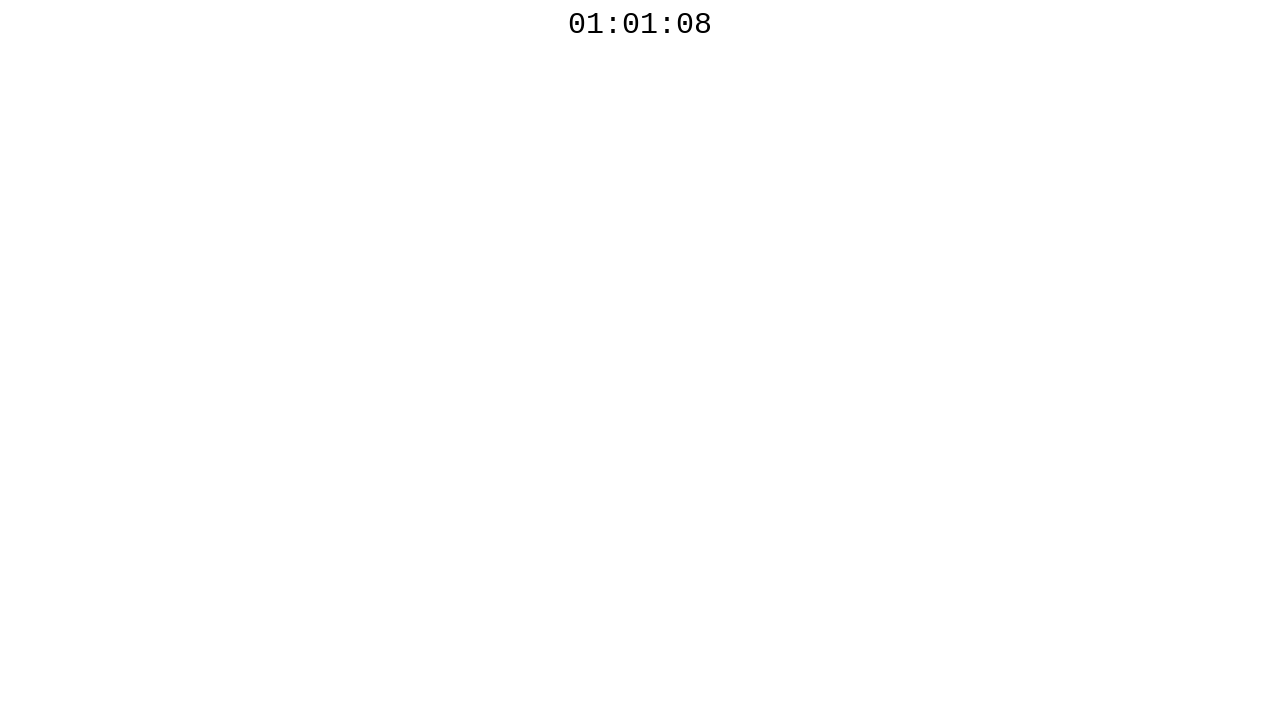

Waited 100ms before next poll
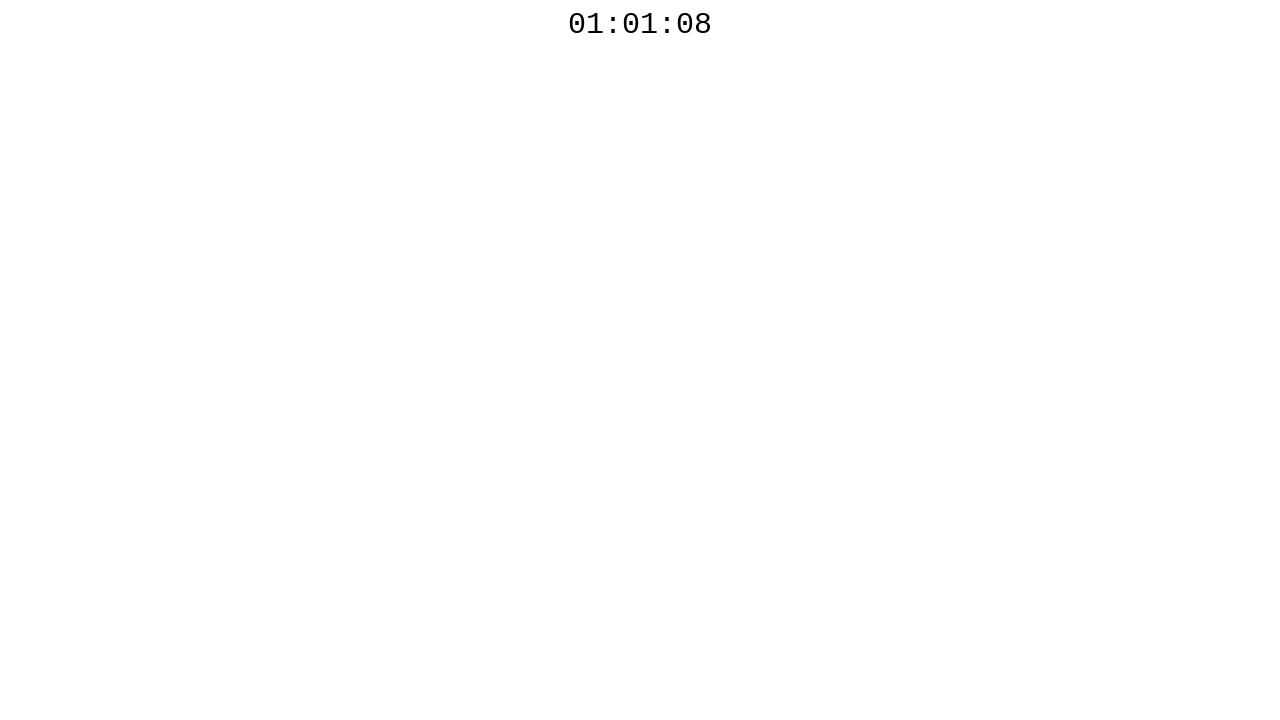

Polled countdown timer - current value: 01:01:08
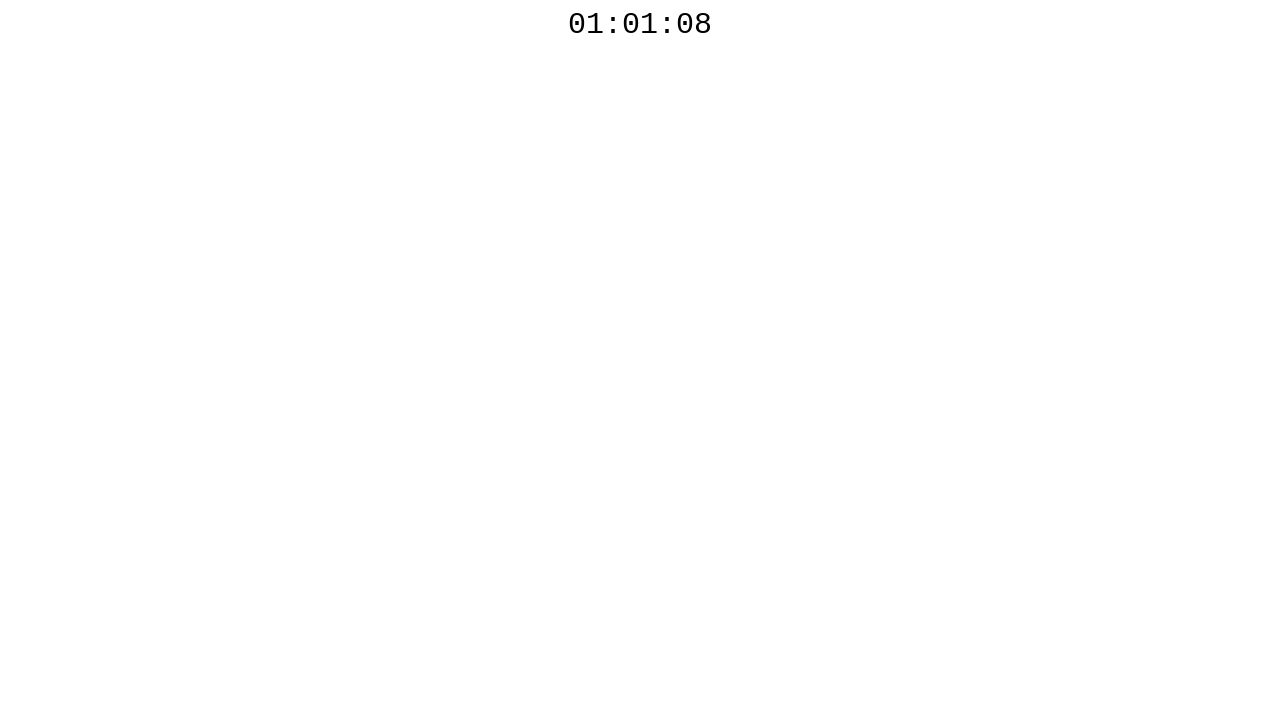

Waited 100ms before next poll
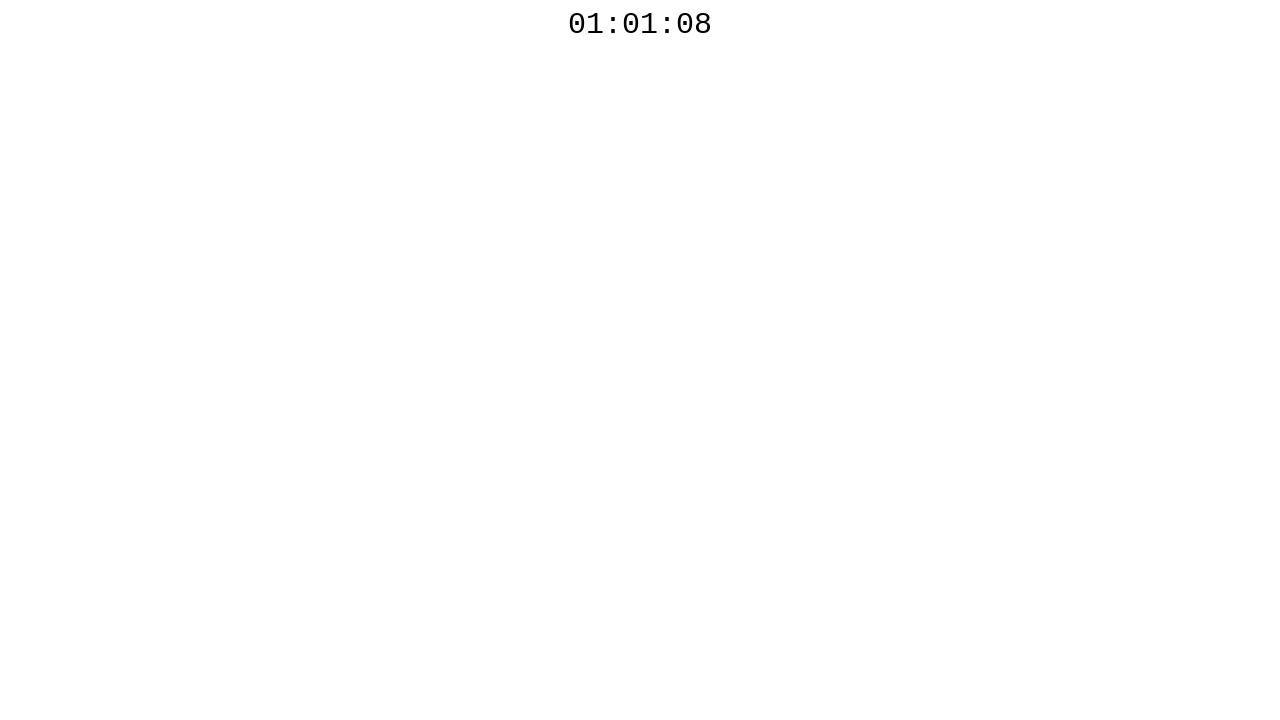

Polled countdown timer - current value: 01:01:08
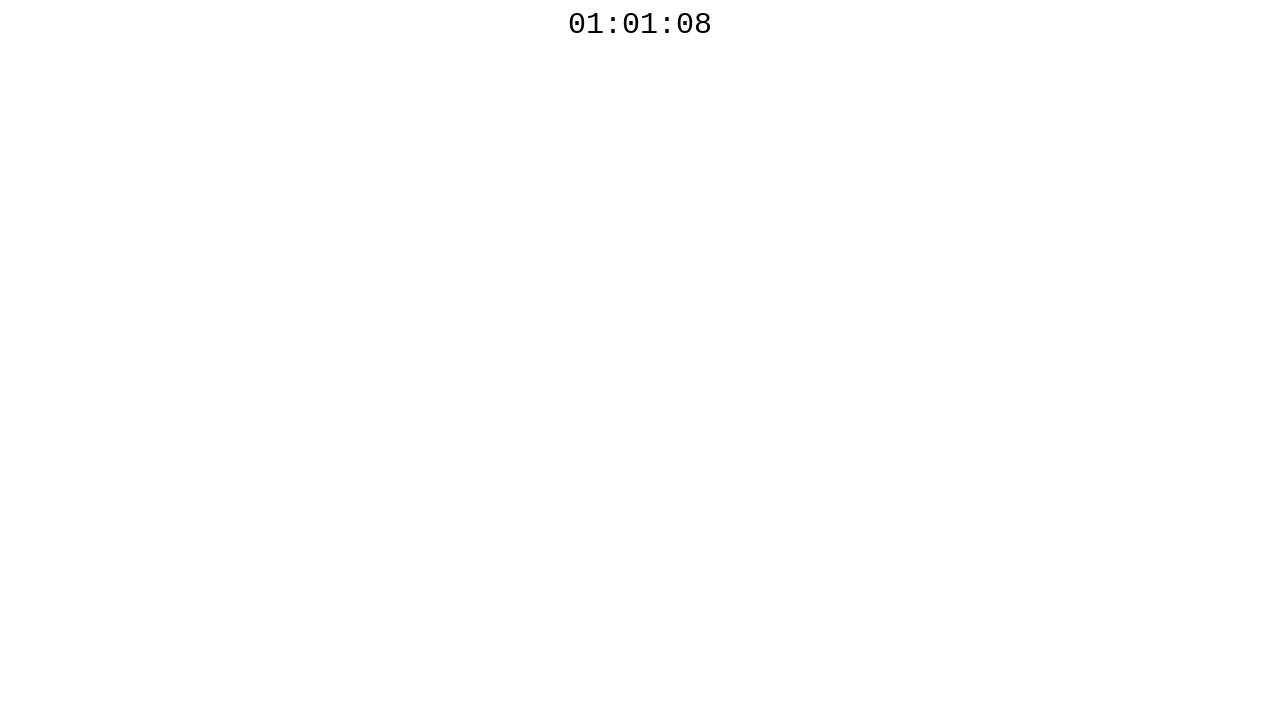

Waited 100ms before next poll
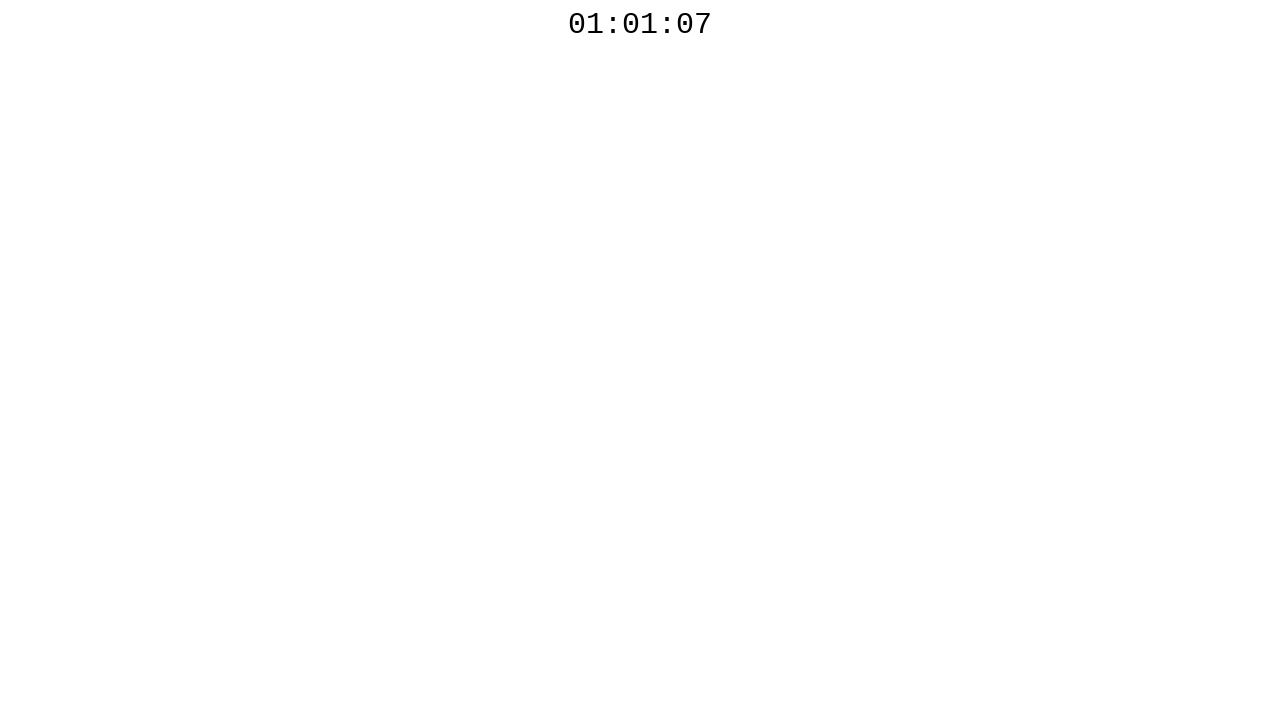

Polled countdown timer - current value: 01:01:07
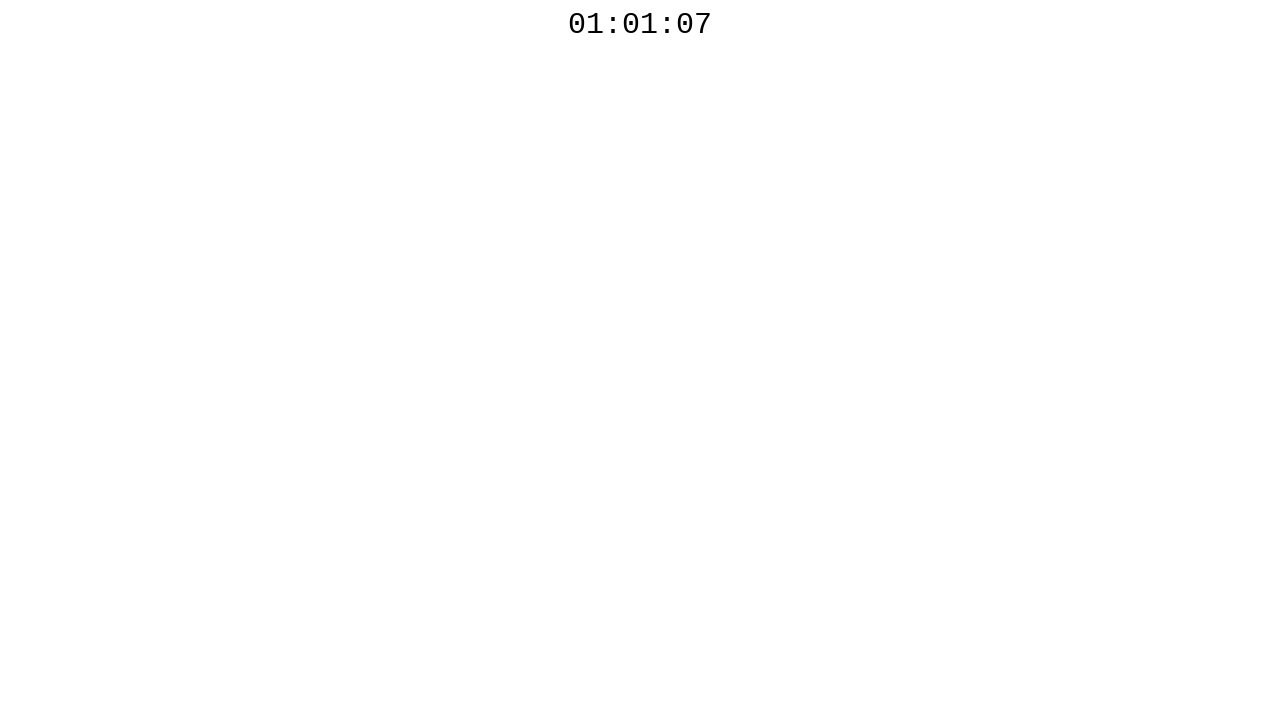

Waited 100ms before next poll
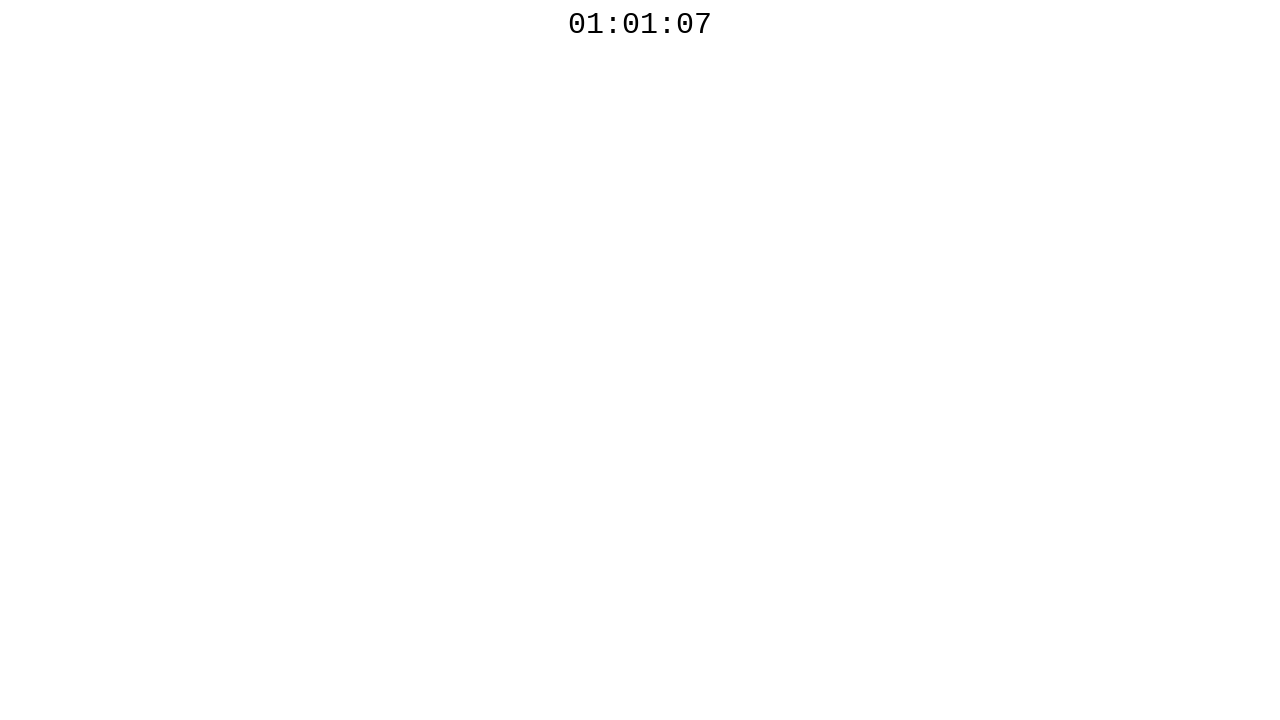

Polled countdown timer - current value: 01:01:07
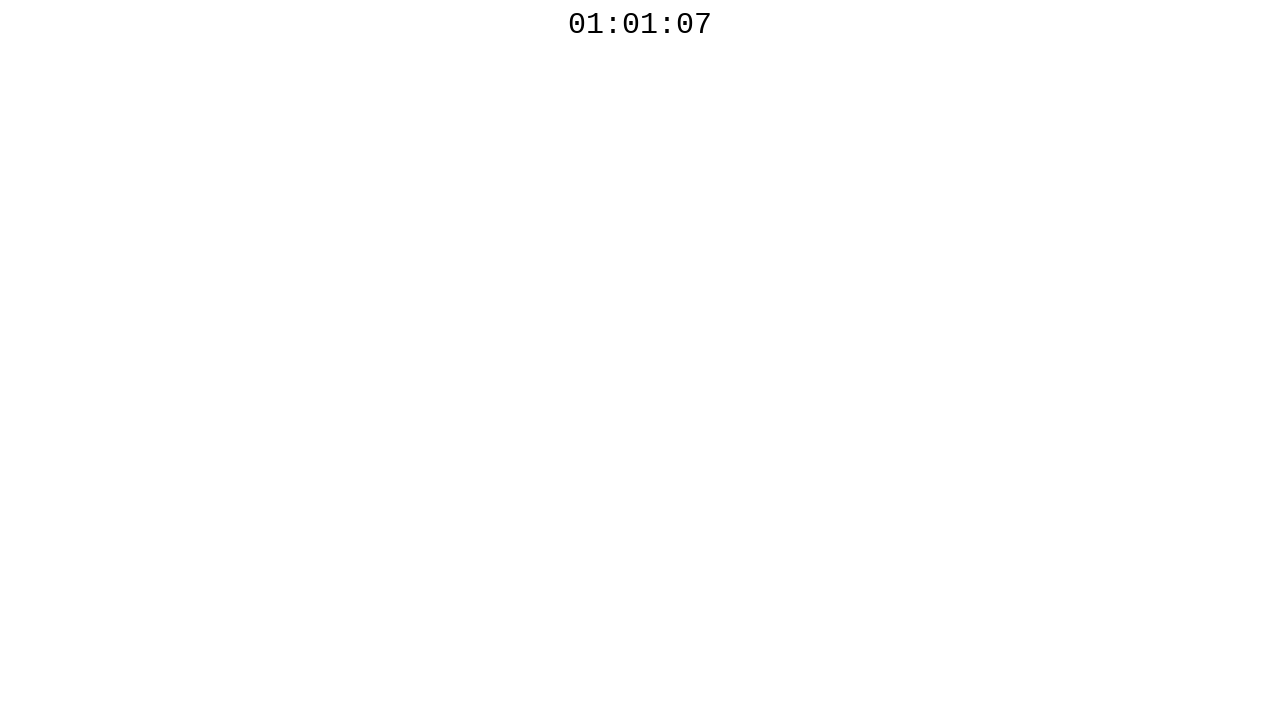

Waited 100ms before next poll
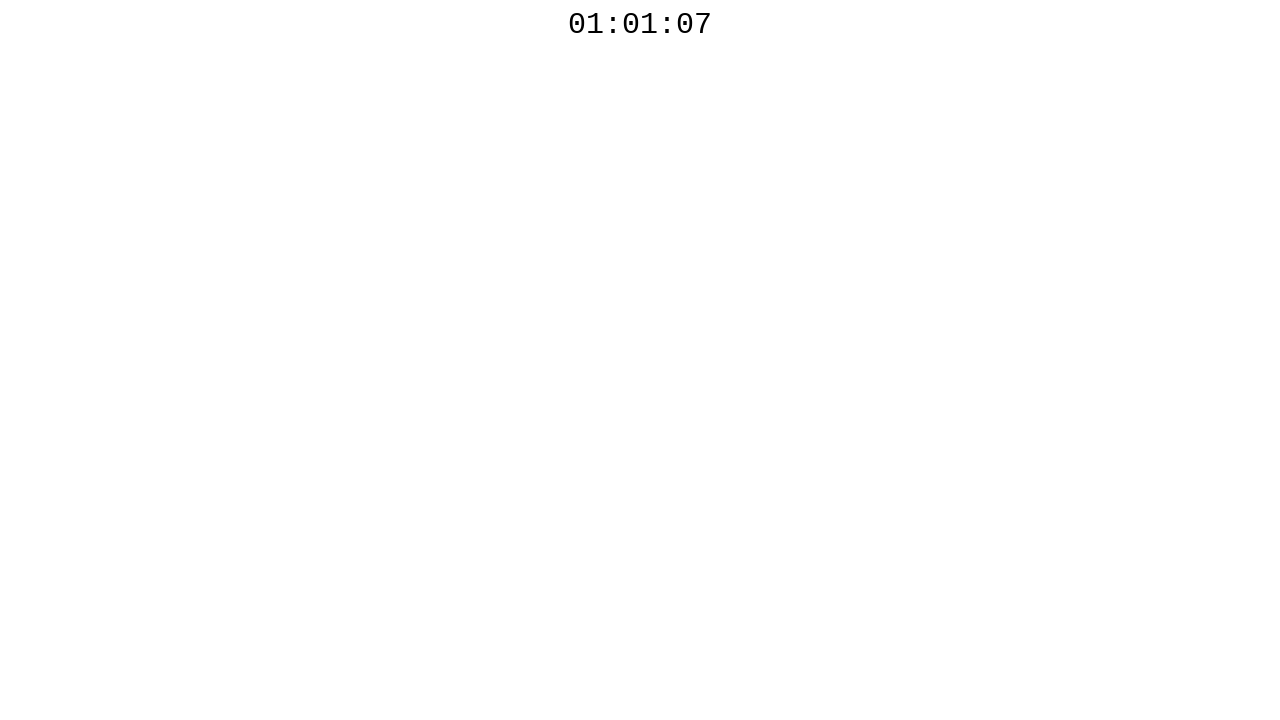

Polled countdown timer - current value: 01:01:07
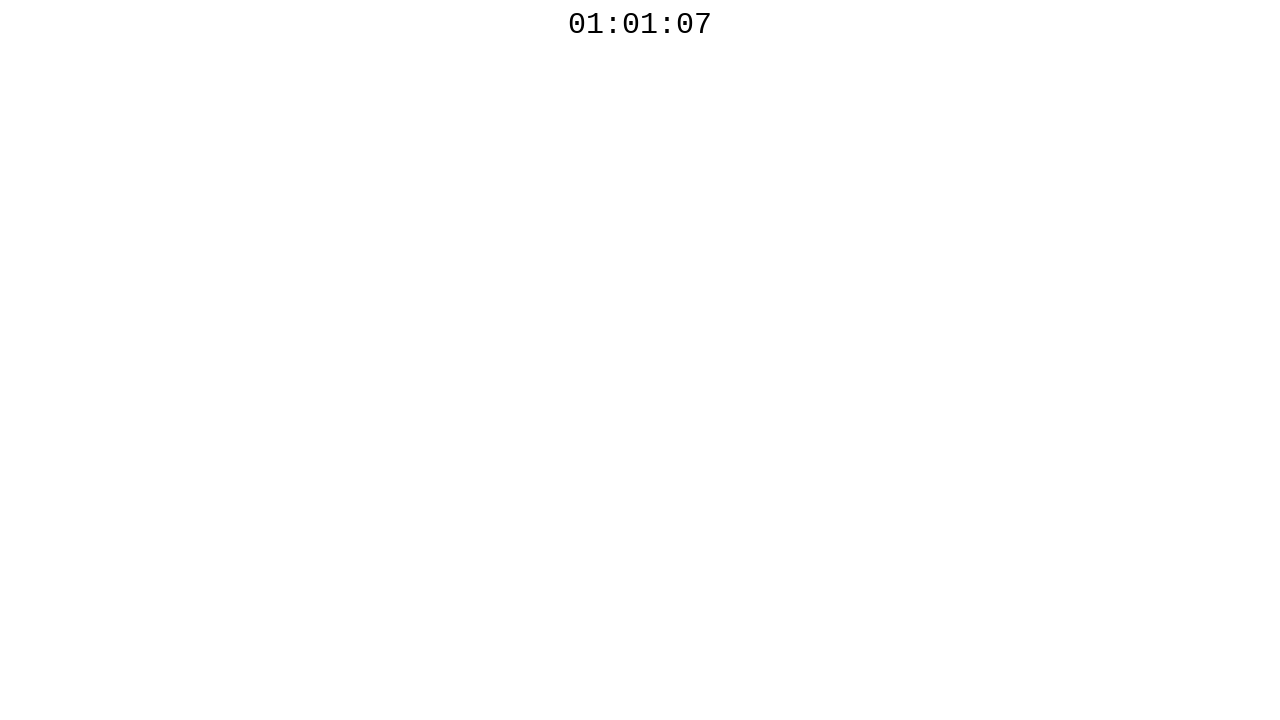

Waited 100ms before next poll
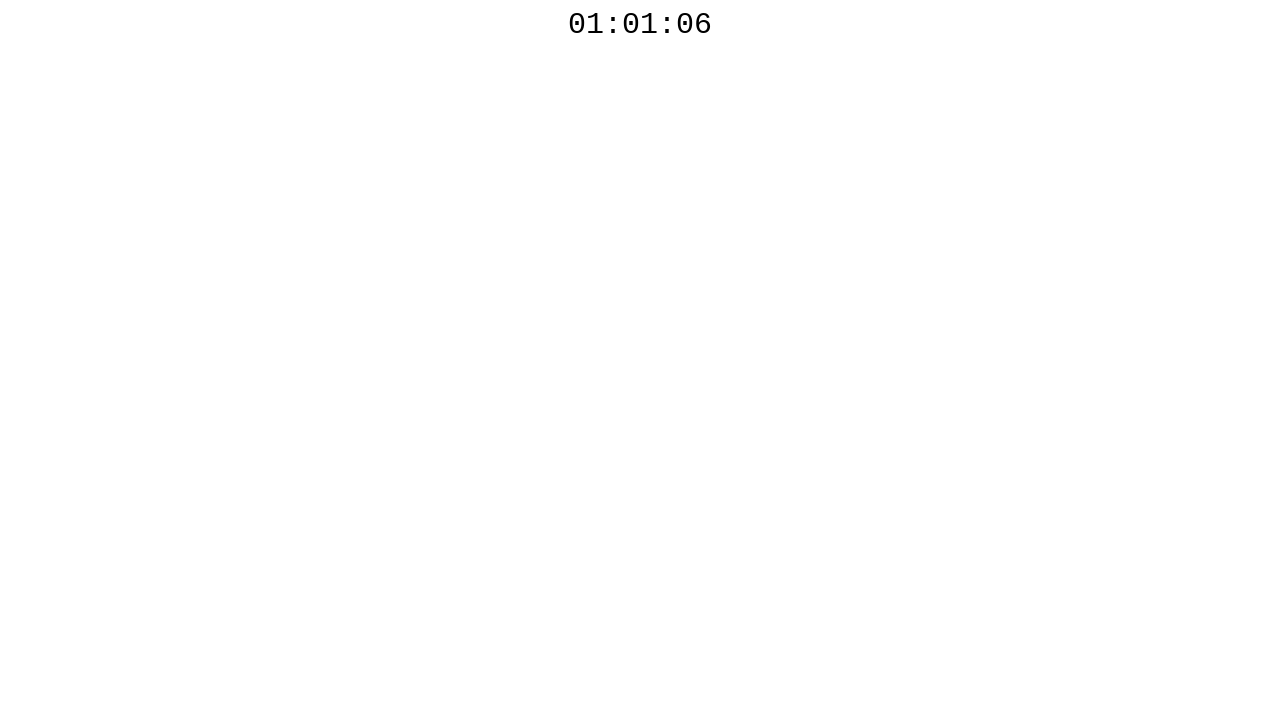

Polled countdown timer - current value: 01:01:06
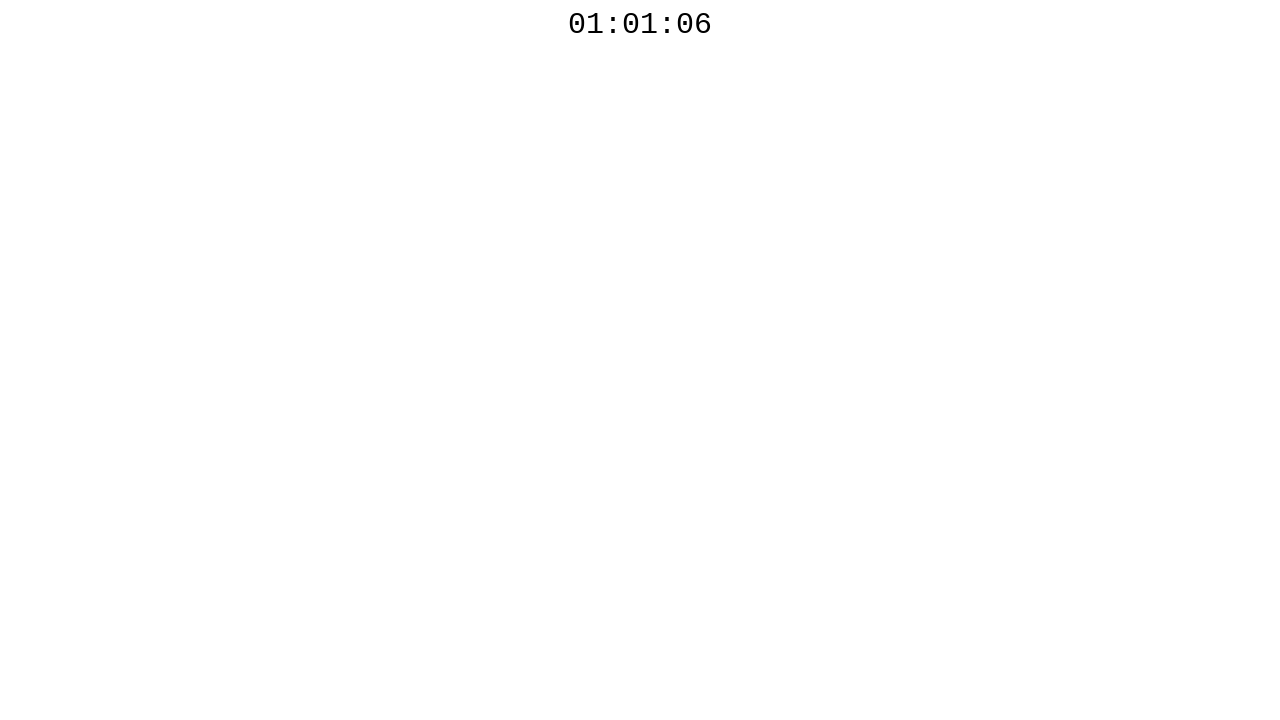

Waited 100ms before next poll
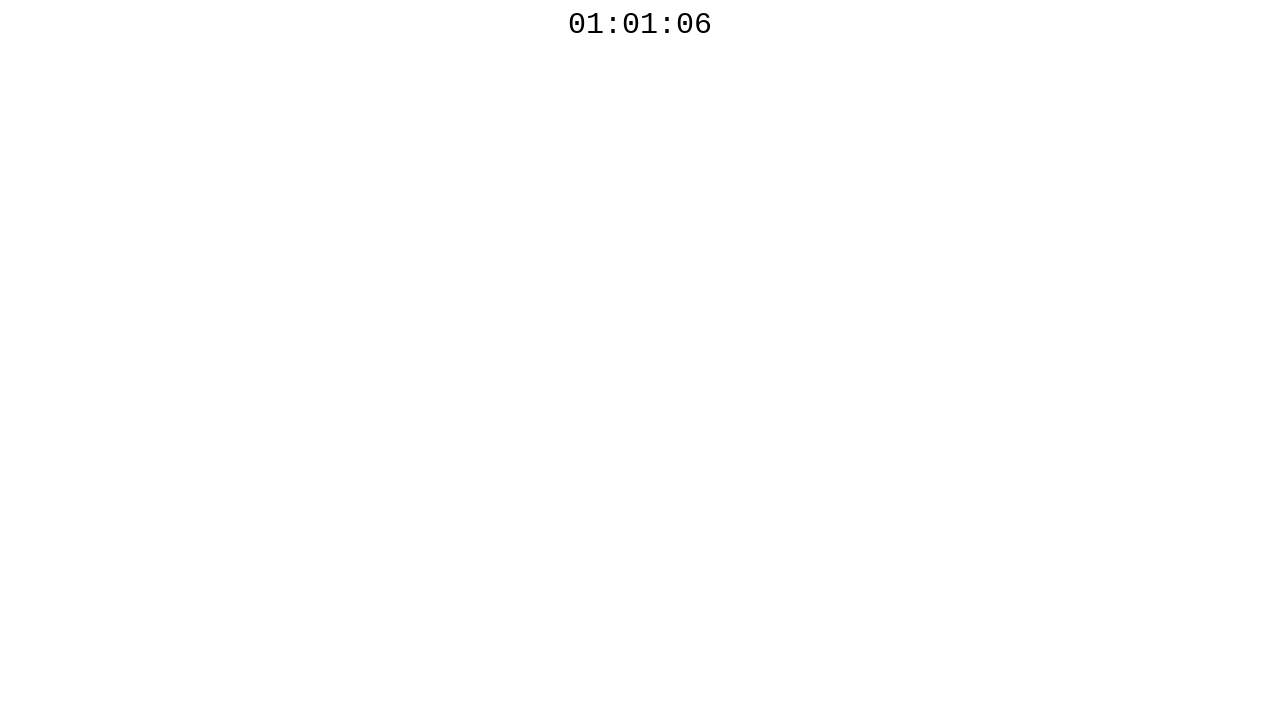

Polled countdown timer - current value: 01:01:06
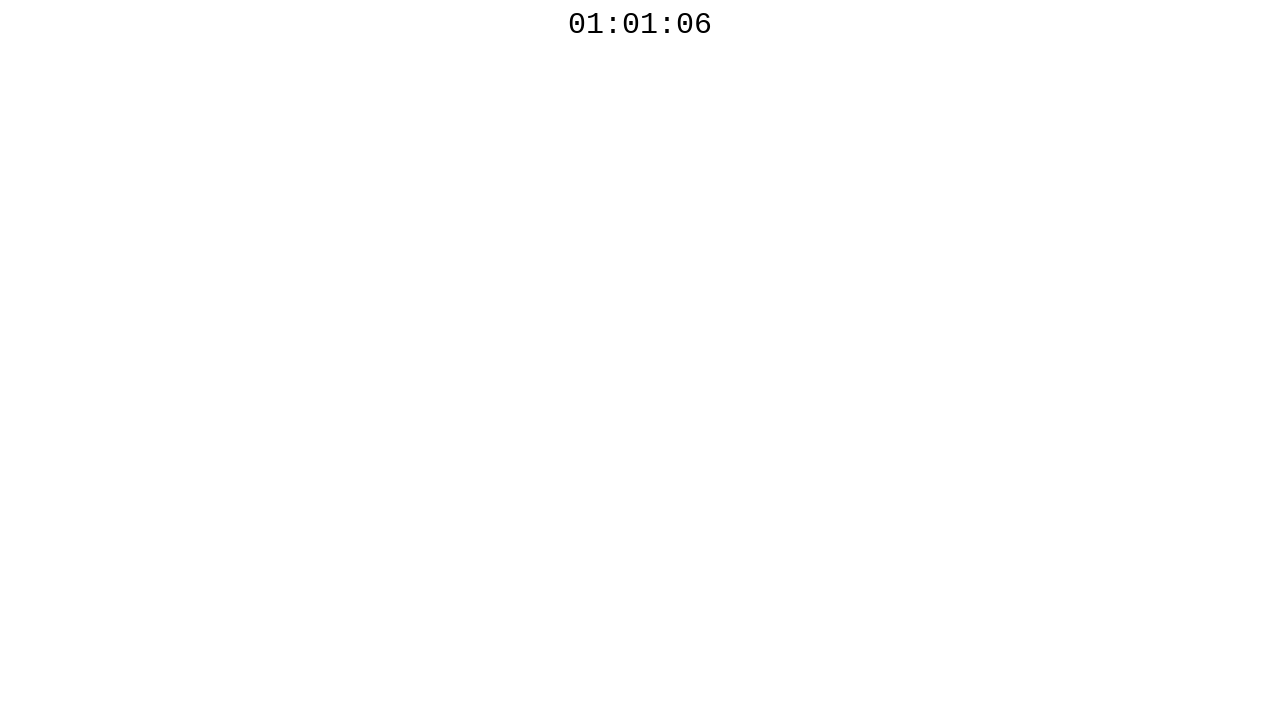

Waited 100ms before next poll
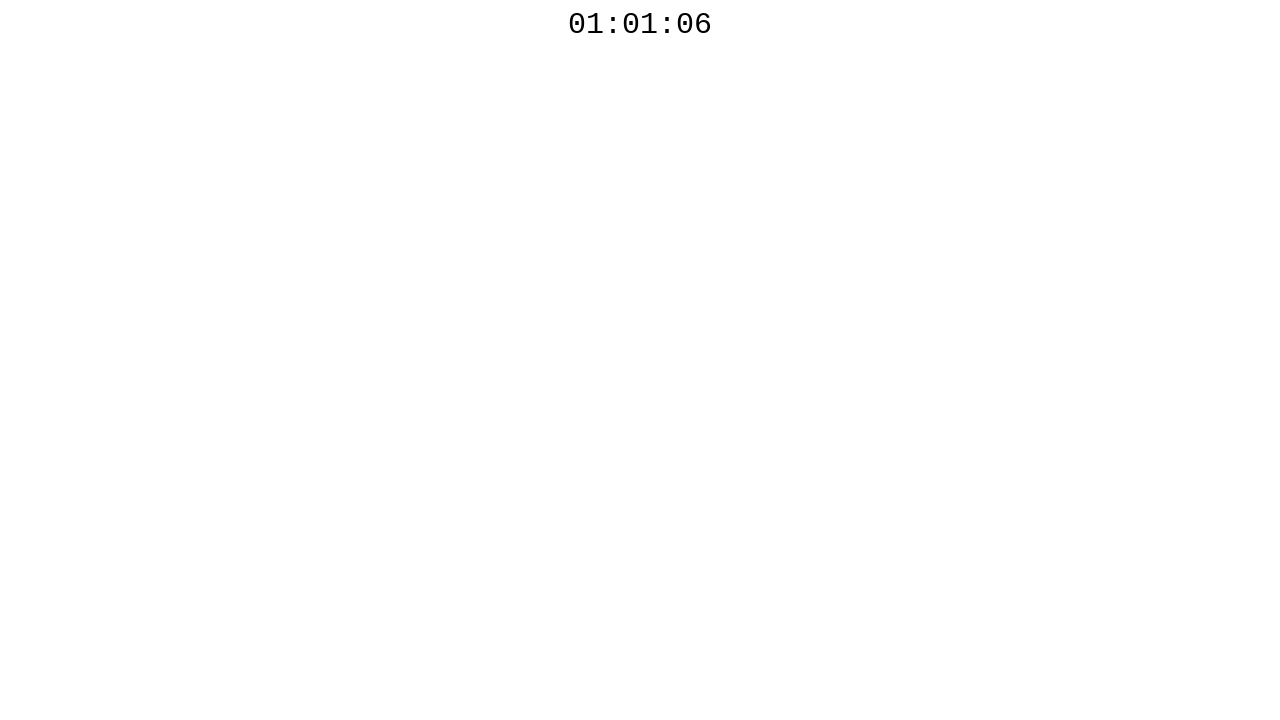

Polled countdown timer - current value: 01:01:06
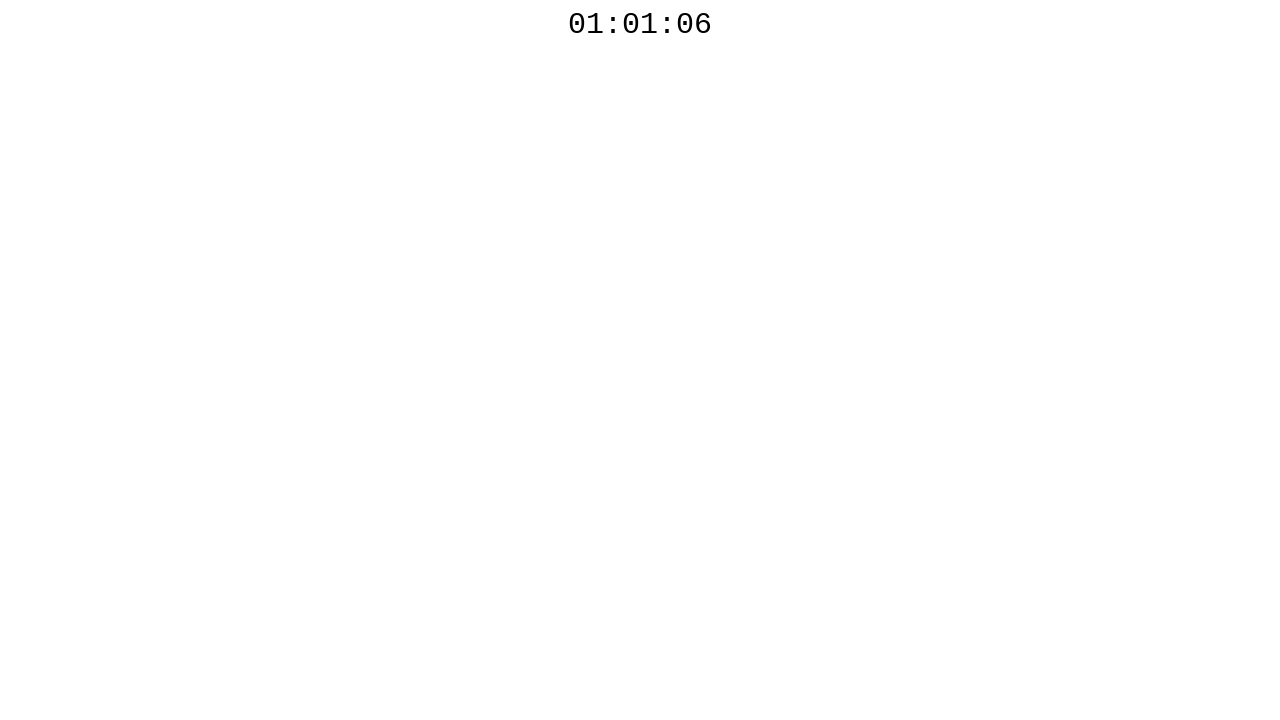

Waited 100ms before next poll
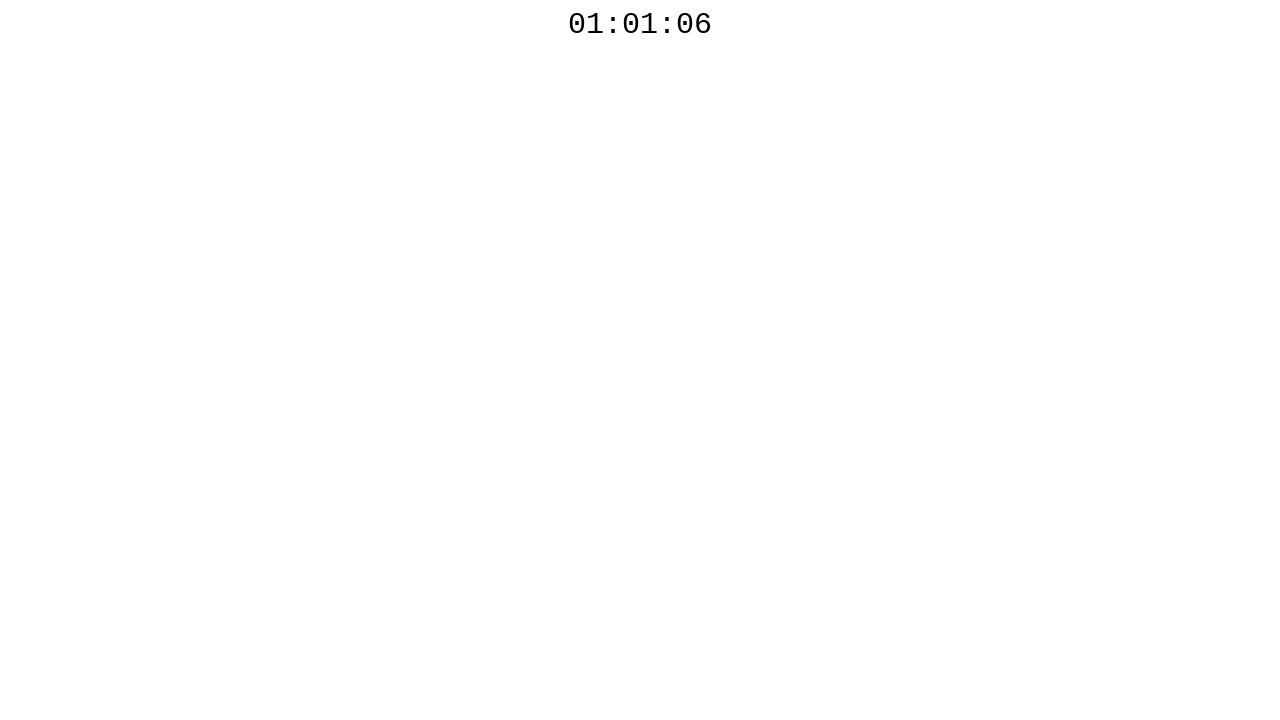

Polled countdown timer - current value: 01:01:05
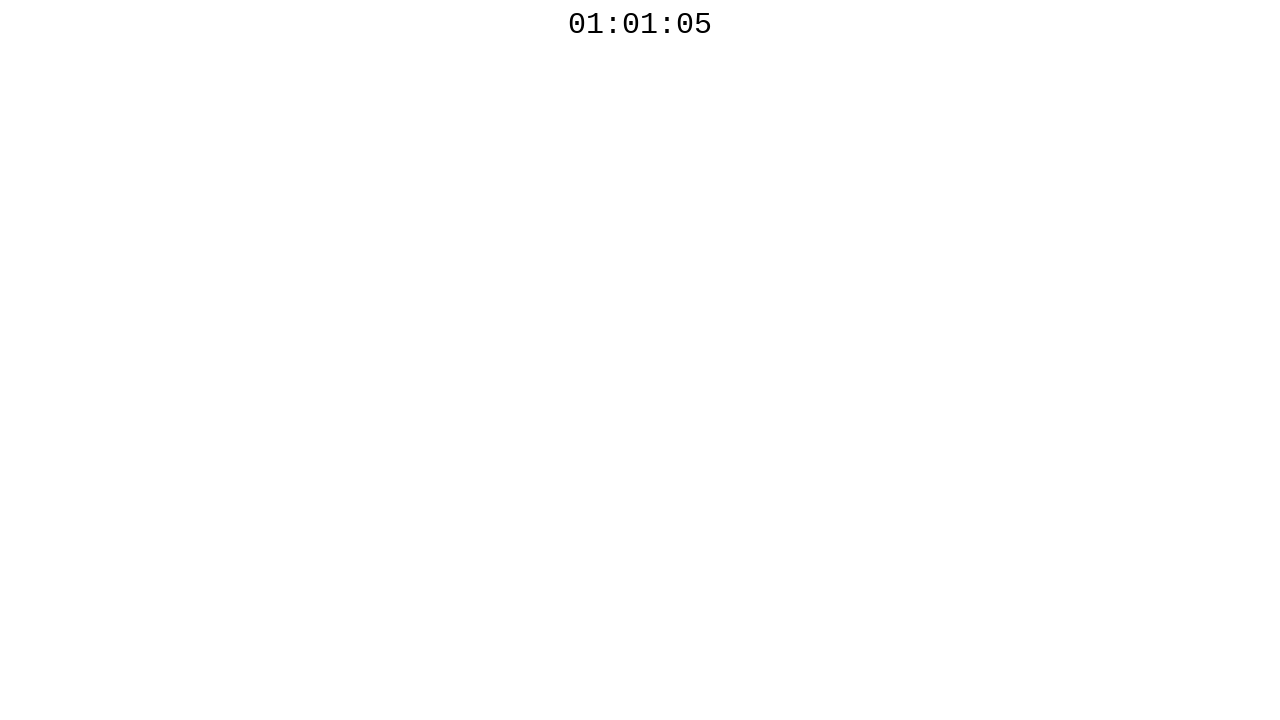

Waited 100ms before next poll
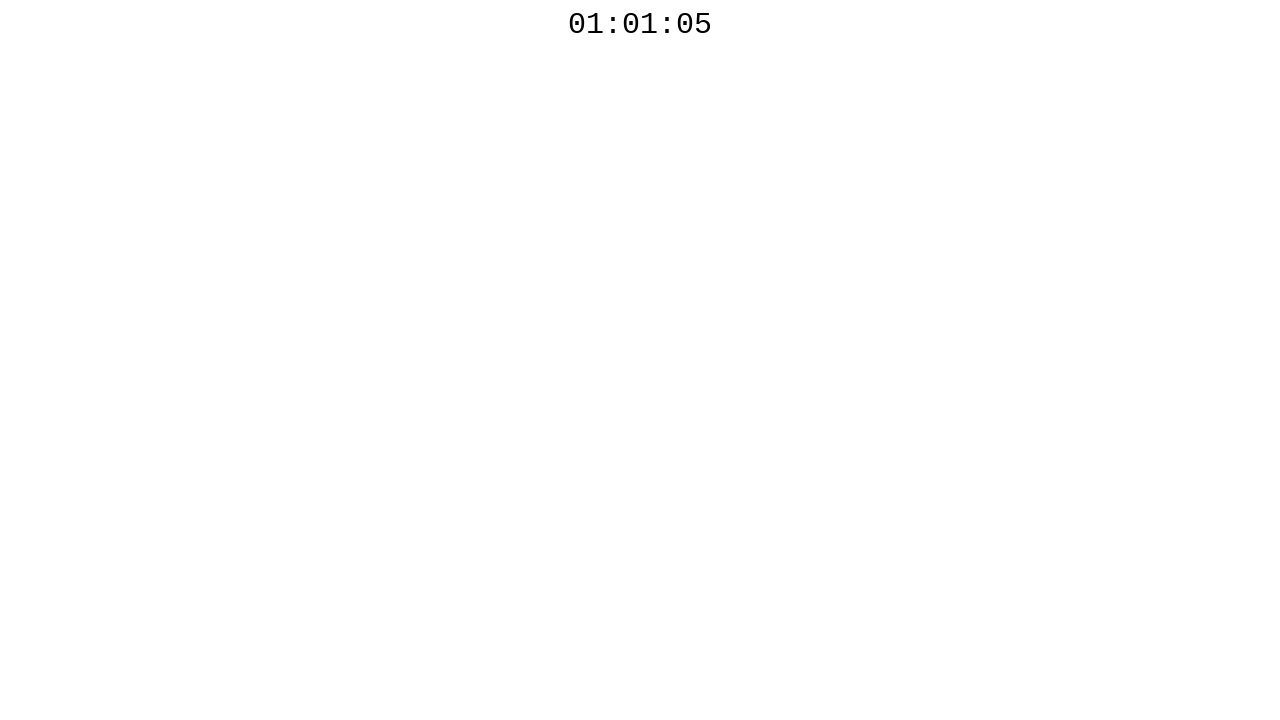

Polled countdown timer - current value: 01:01:05
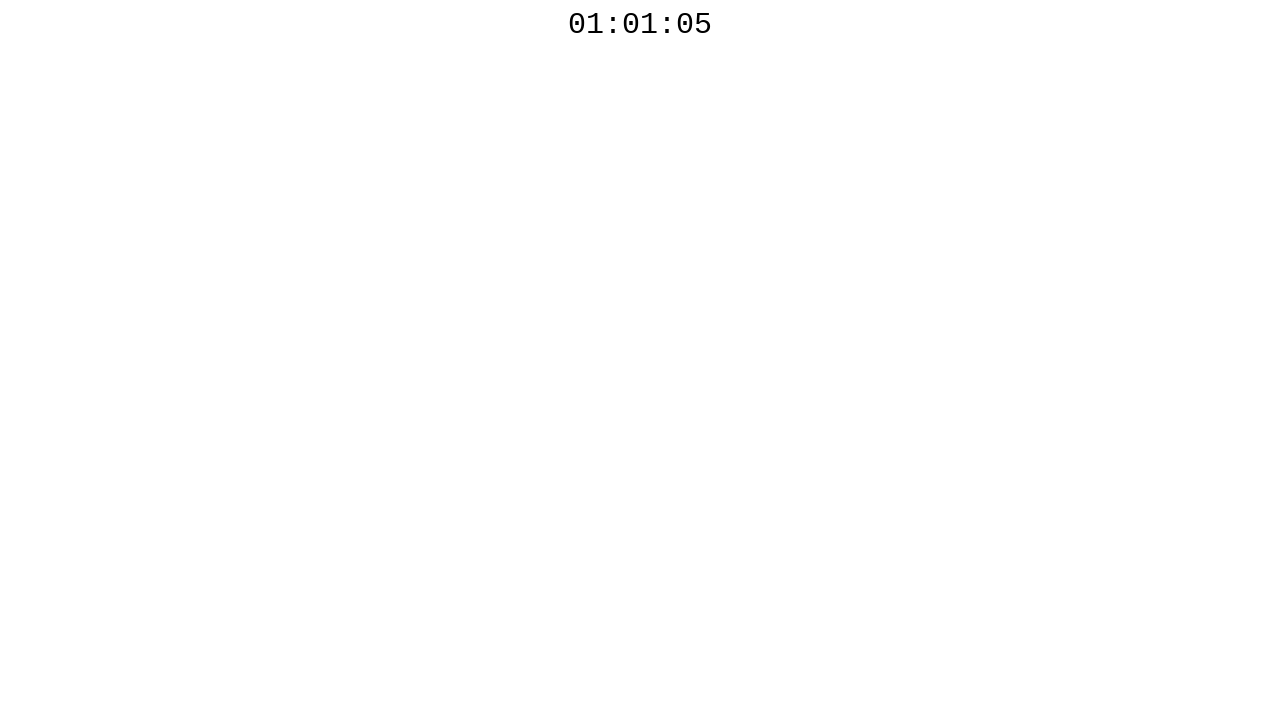

Waited 100ms before next poll
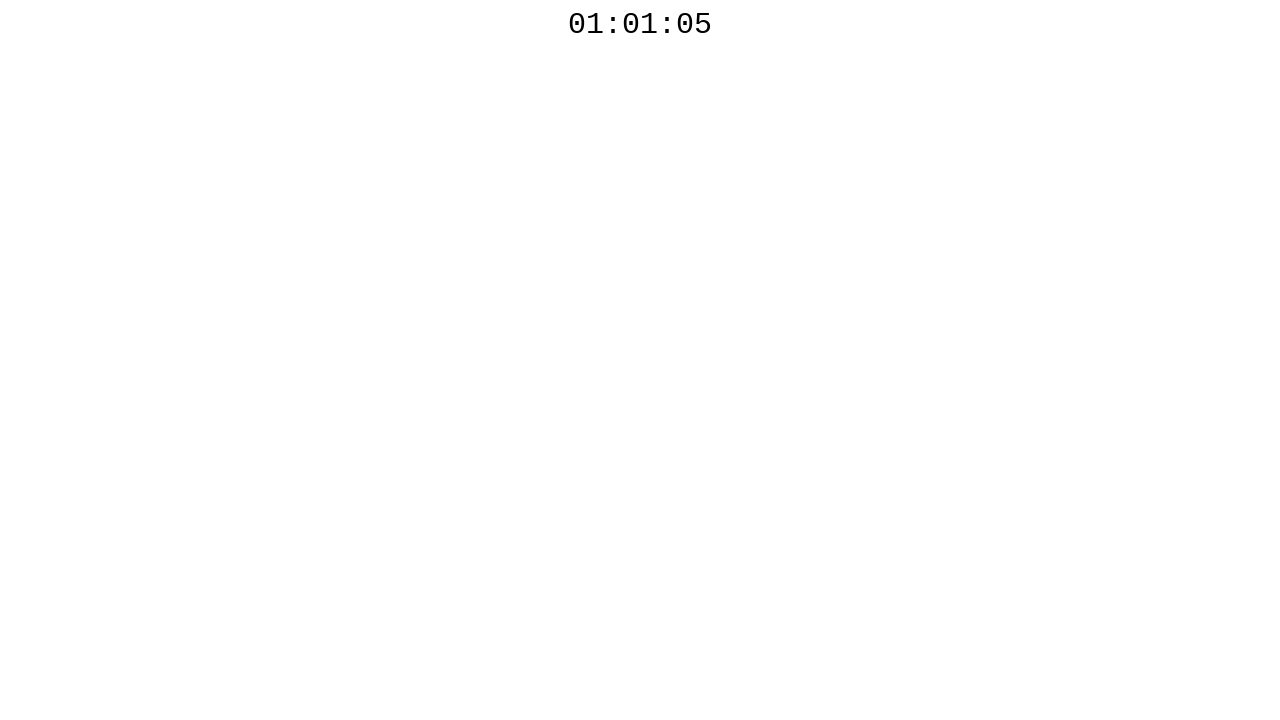

Polled countdown timer - current value: 01:01:05
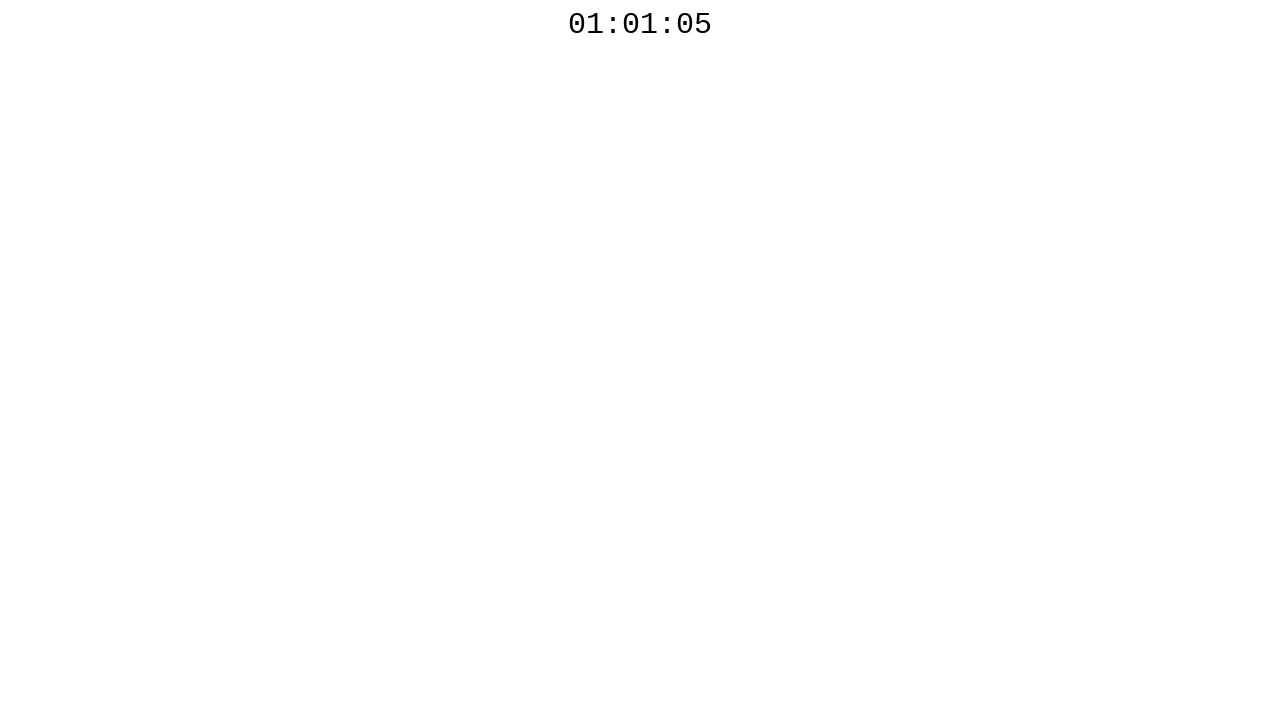

Waited 100ms before next poll
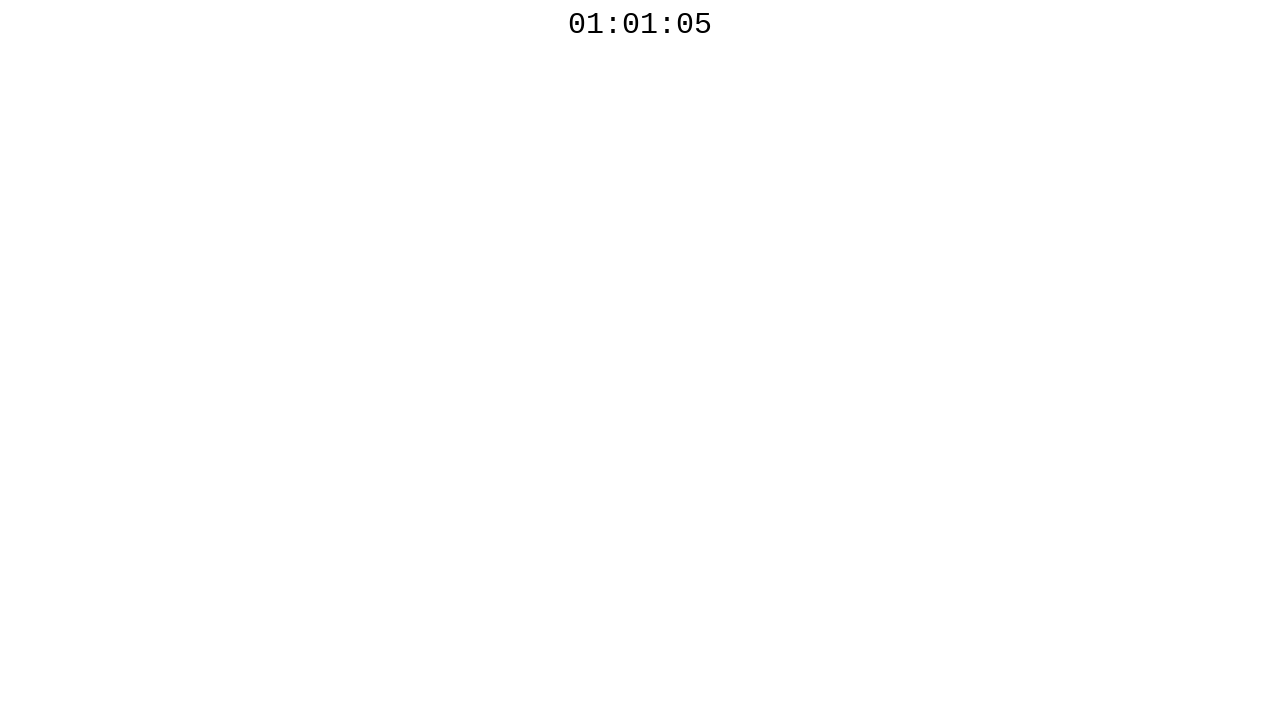

Polled countdown timer - current value: 01:01:05
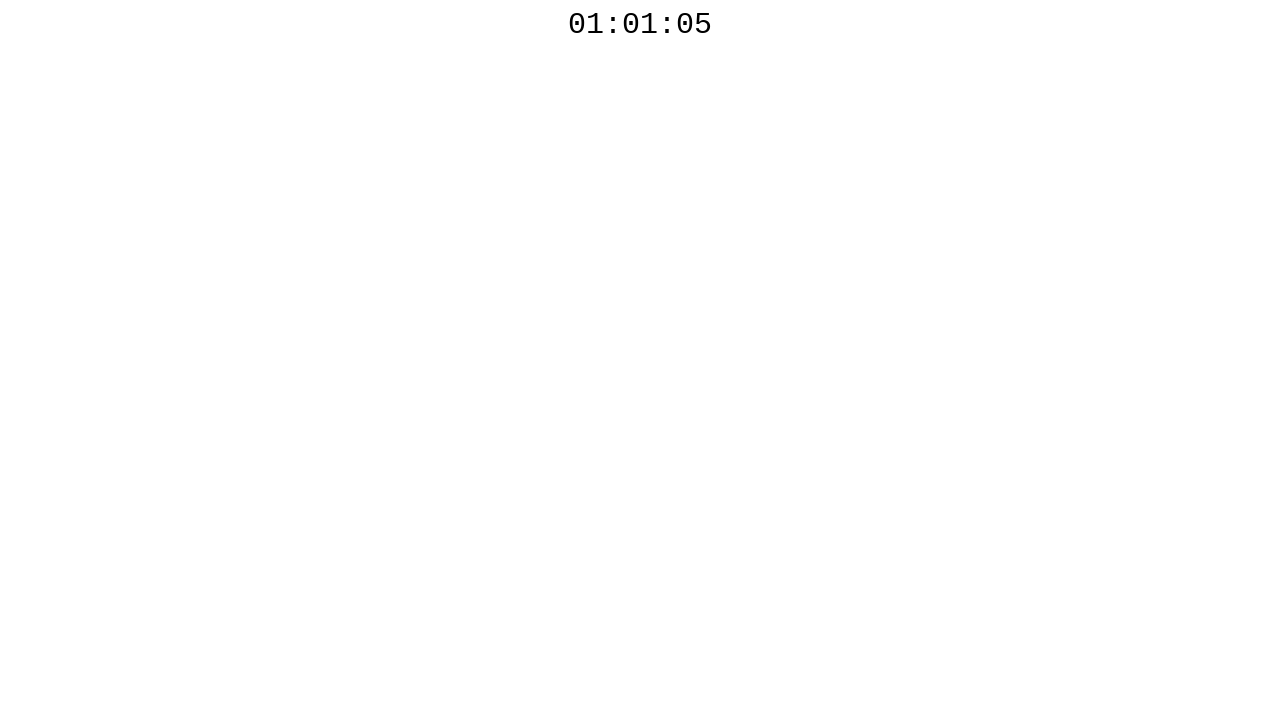

Waited 100ms before next poll
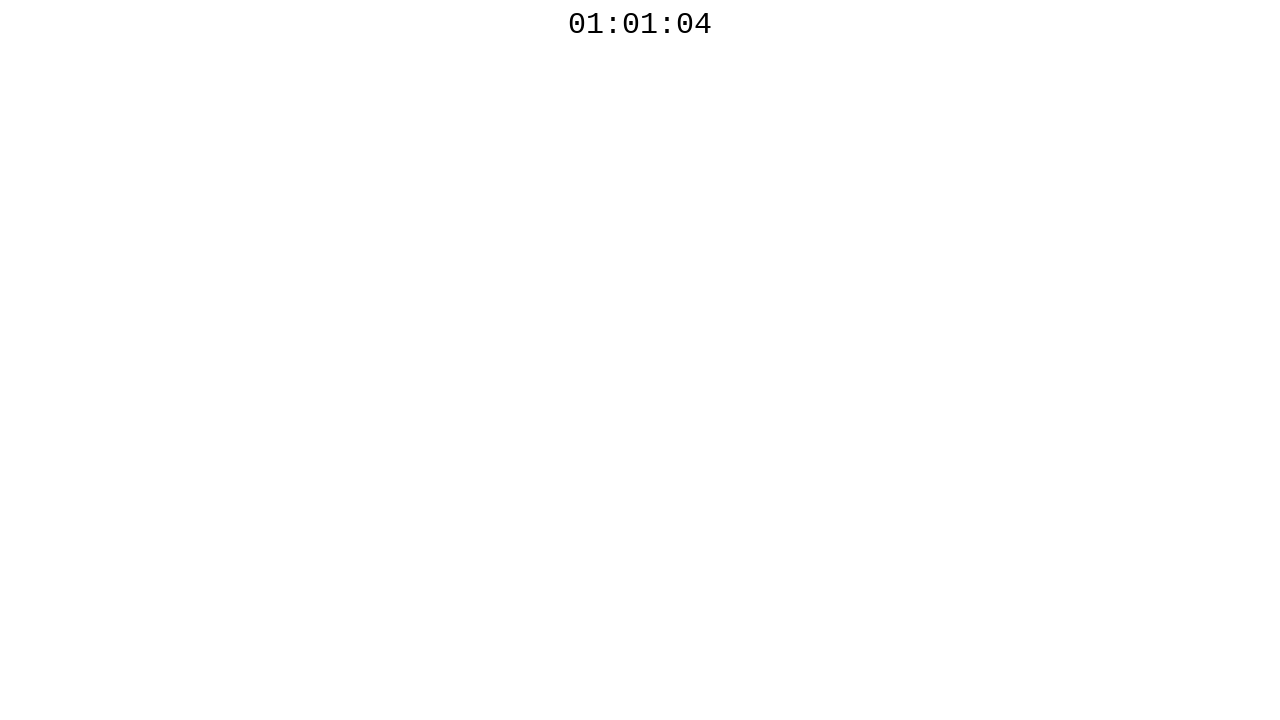

Polled countdown timer - current value: 01:01:04
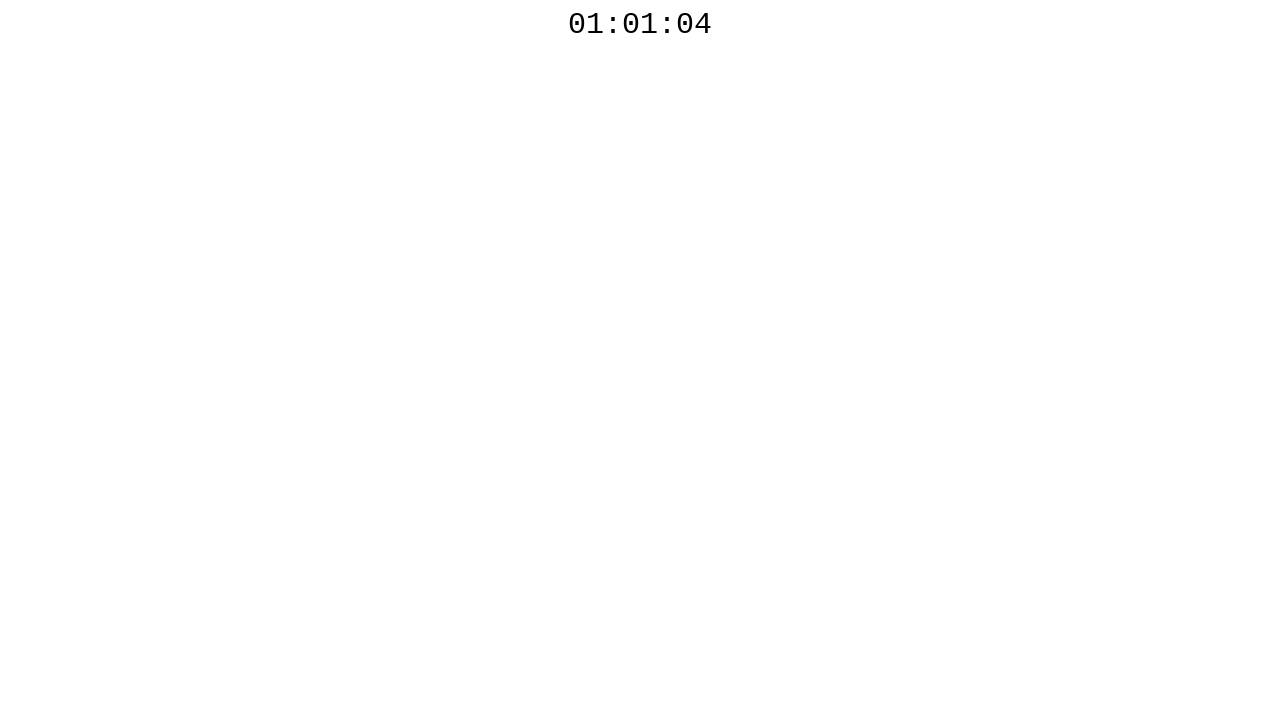

Waited 100ms before next poll
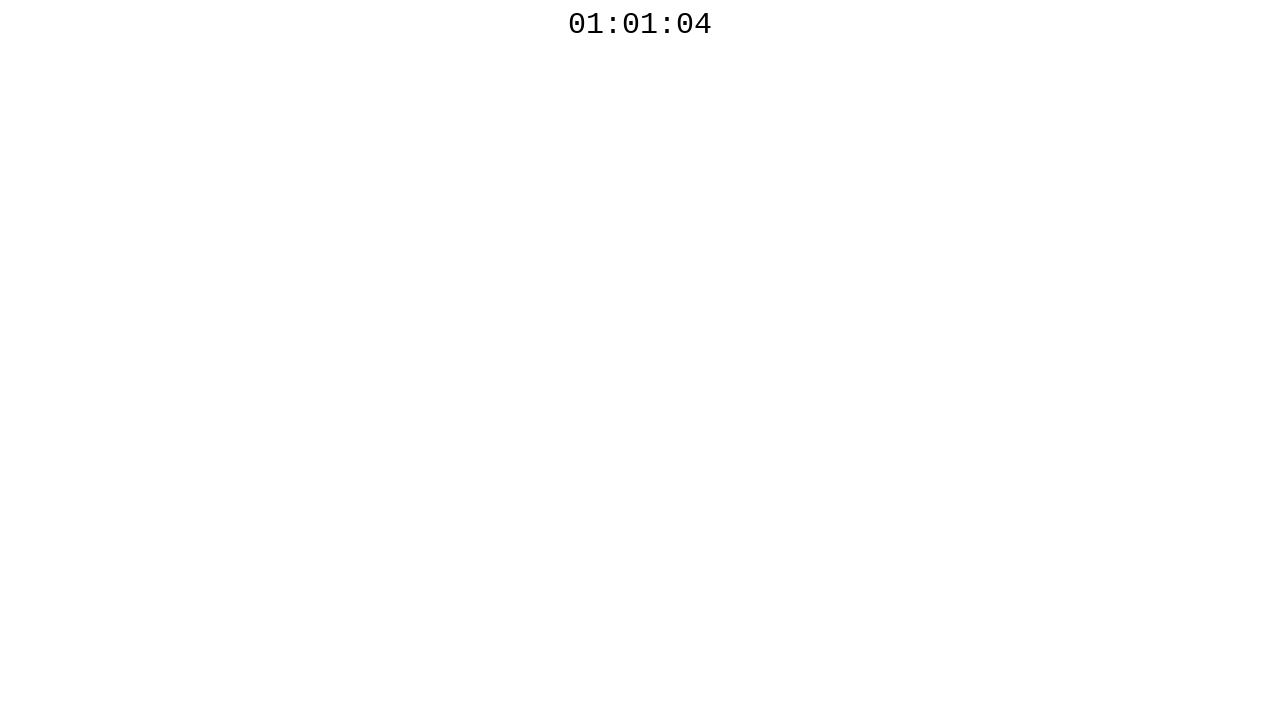

Polled countdown timer - current value: 01:01:04
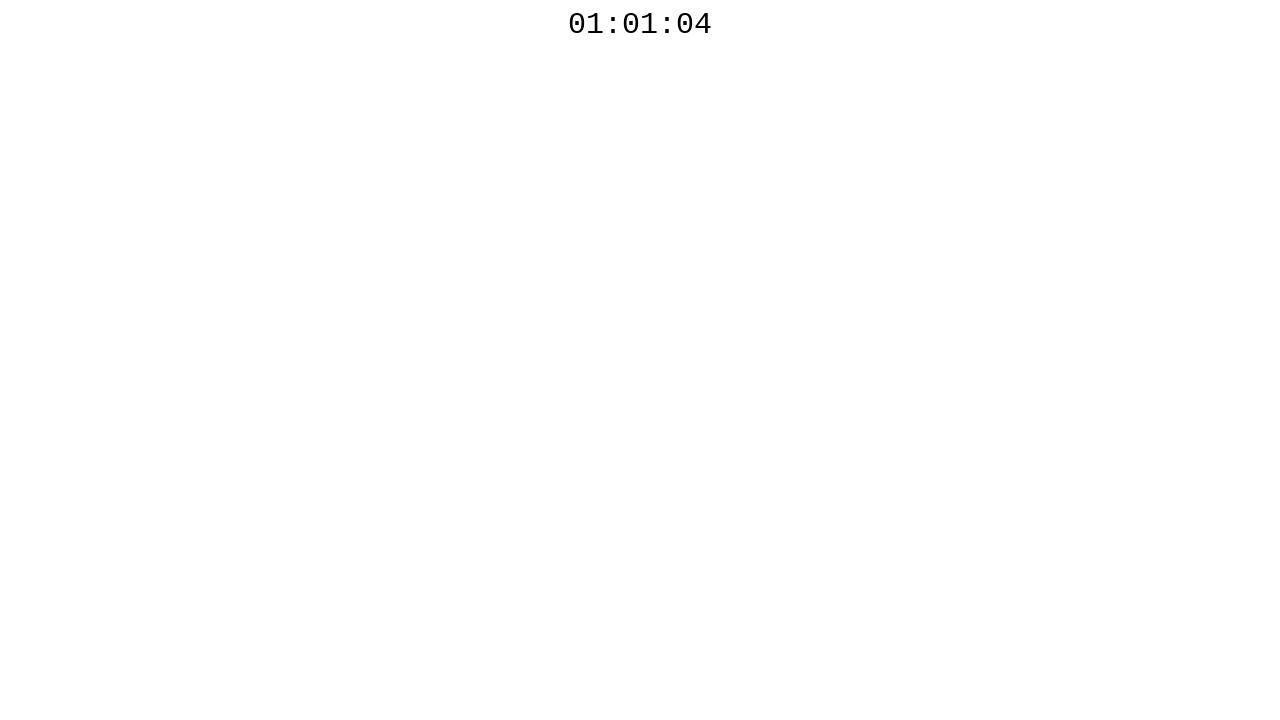

Waited 100ms before next poll
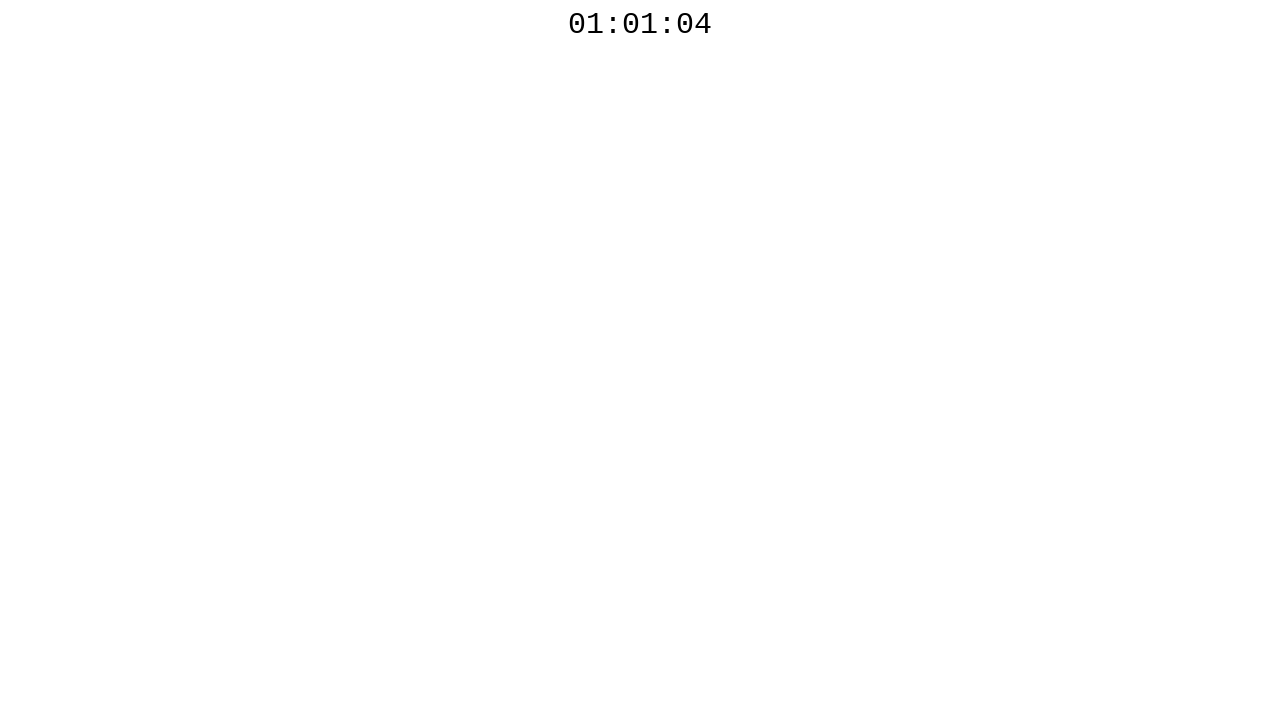

Polled countdown timer - current value: 01:01:04
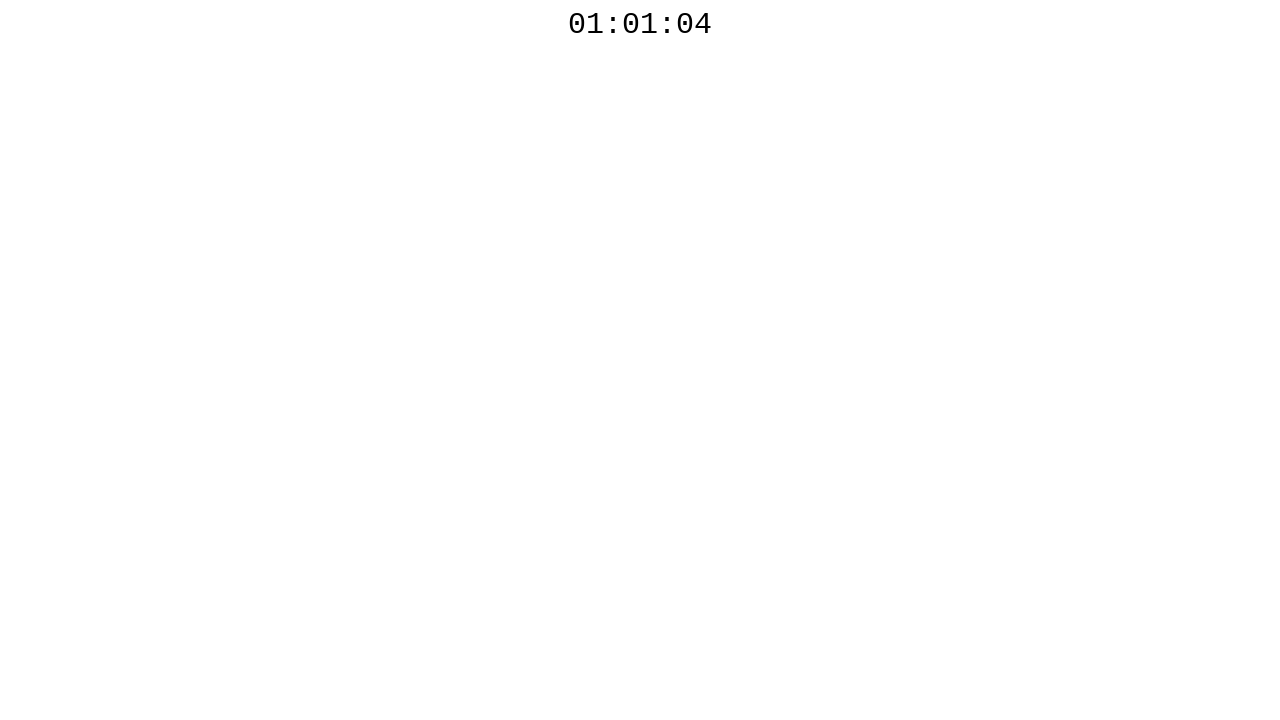

Waited 100ms before next poll
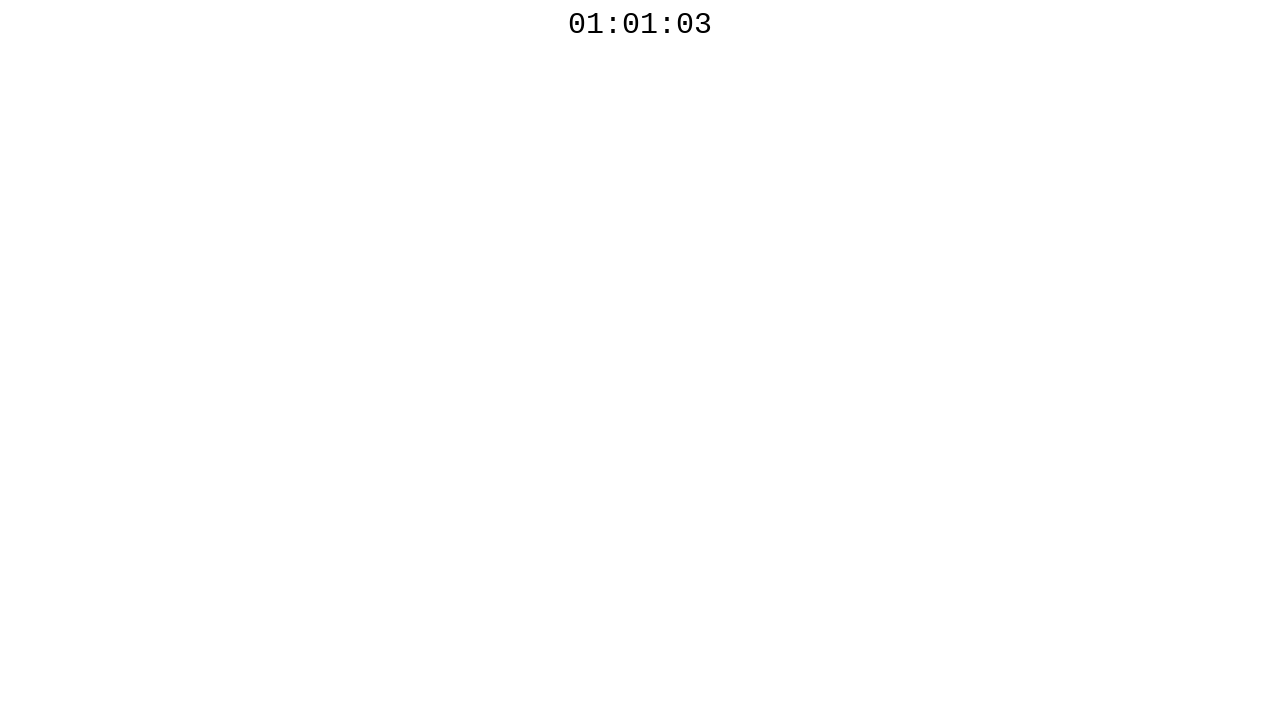

Polled countdown timer - current value: 01:01:03
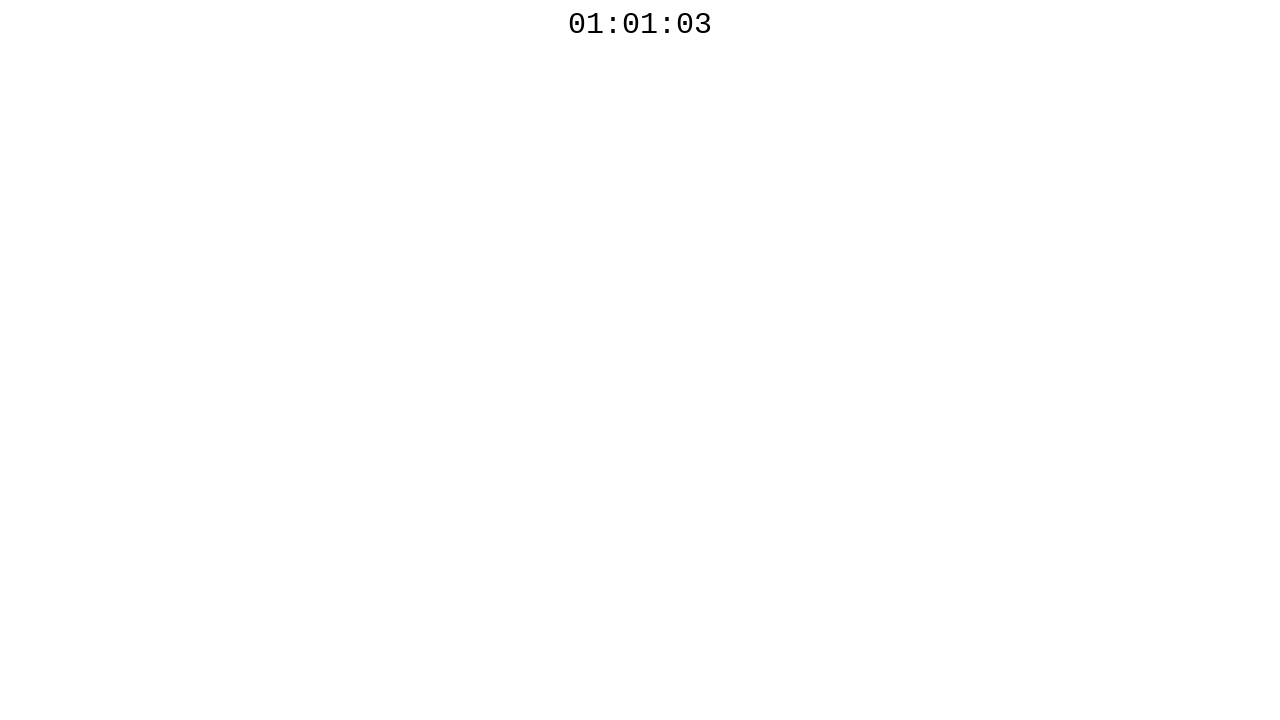

Waited 100ms before next poll
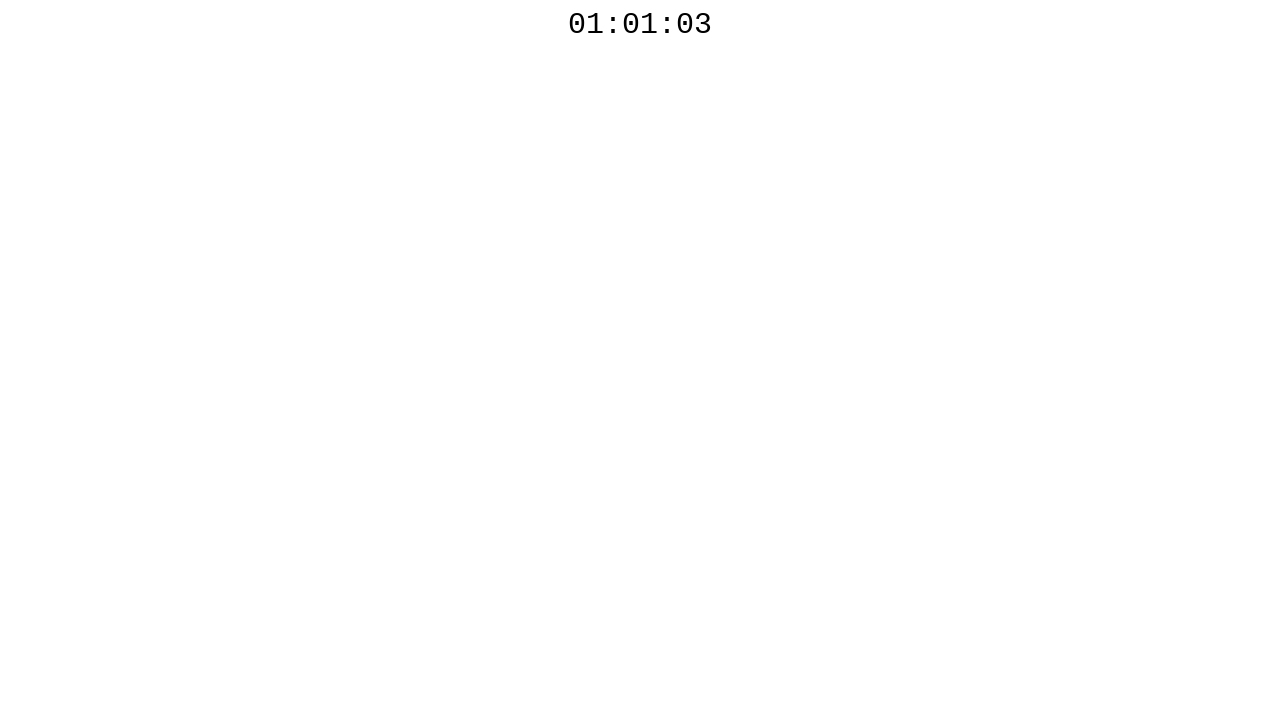

Polled countdown timer - current value: 01:01:03
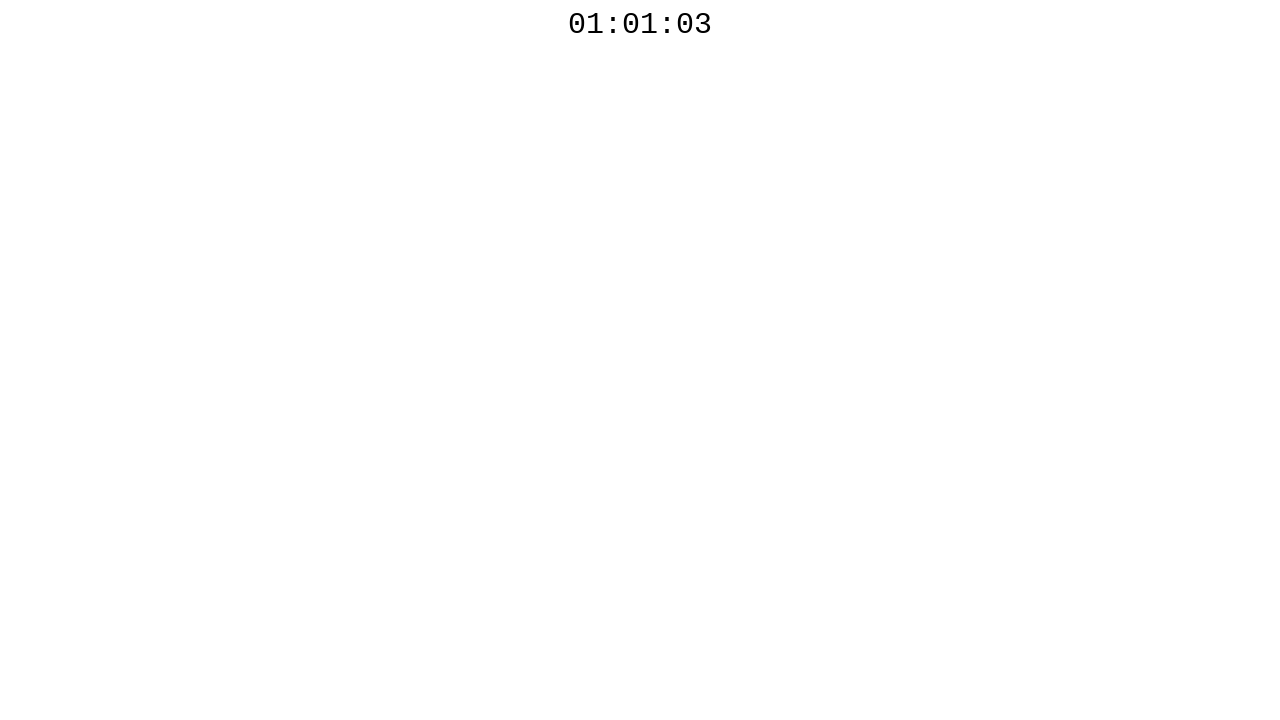

Waited 100ms before next poll
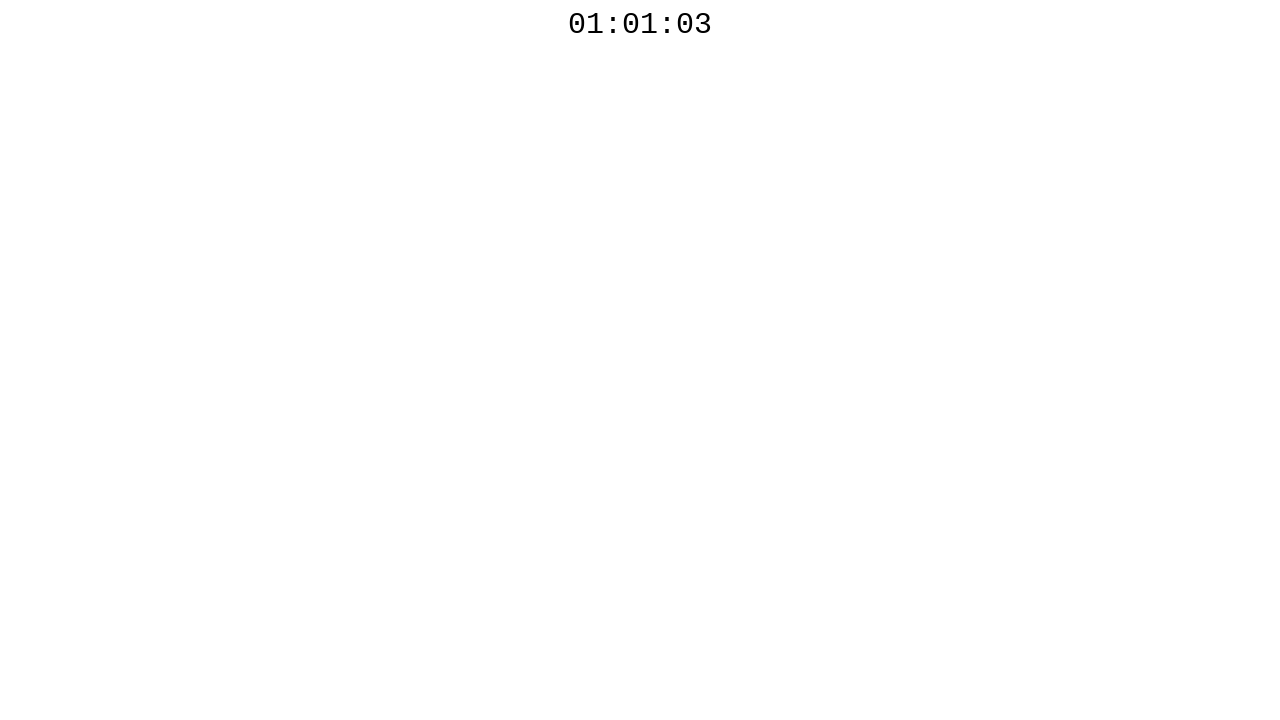

Polled countdown timer - current value: 01:01:03
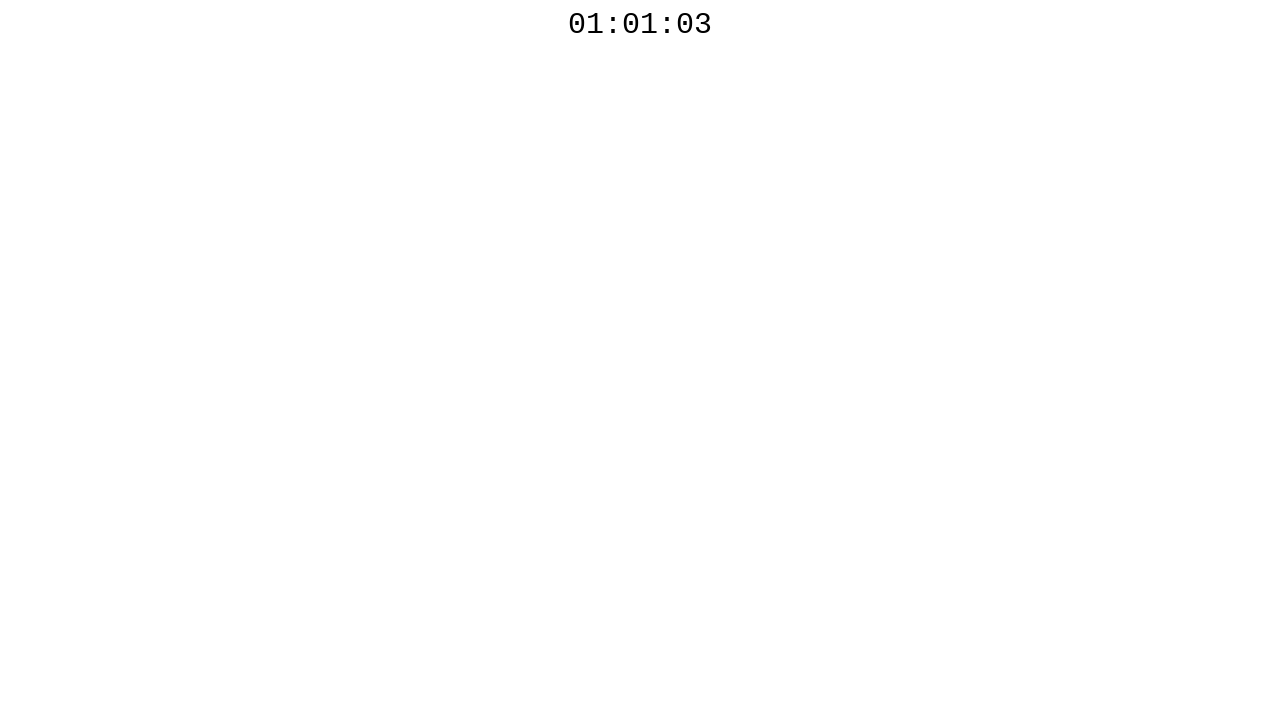

Waited 100ms before next poll
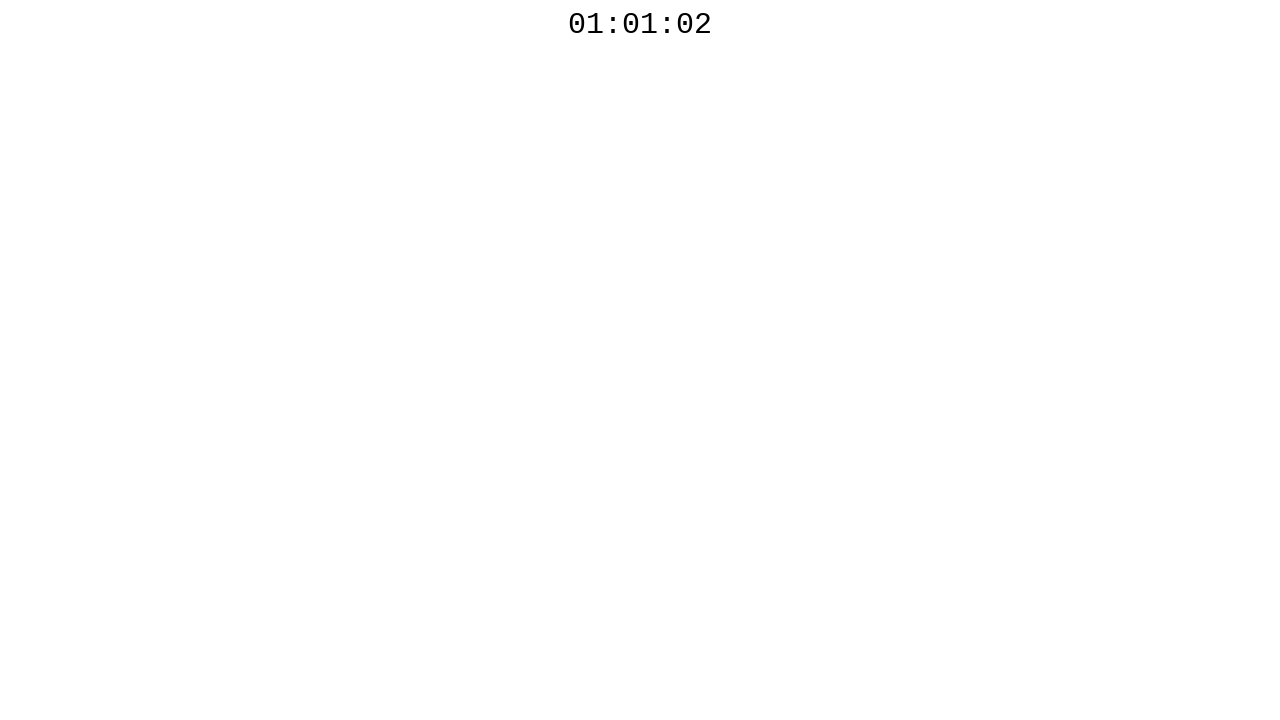

Polled countdown timer - current value: 01:01:02
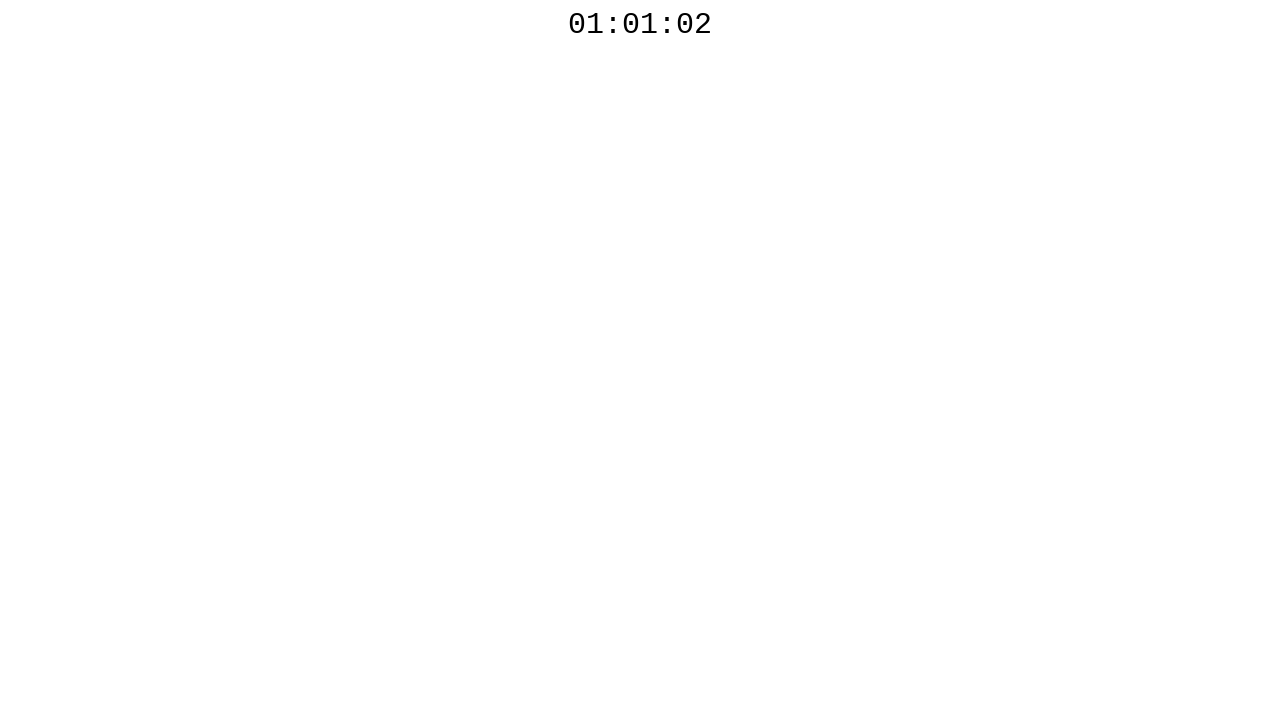

Waited 100ms before next poll
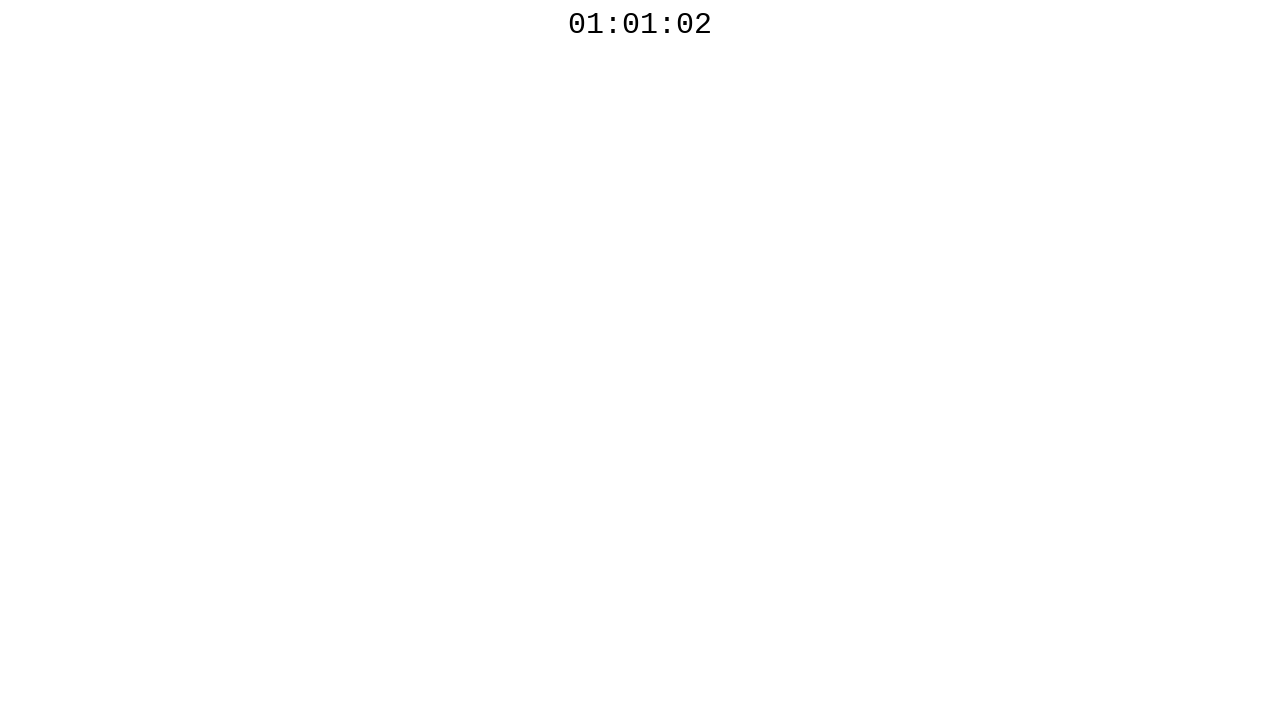

Polled countdown timer - current value: 01:01:02
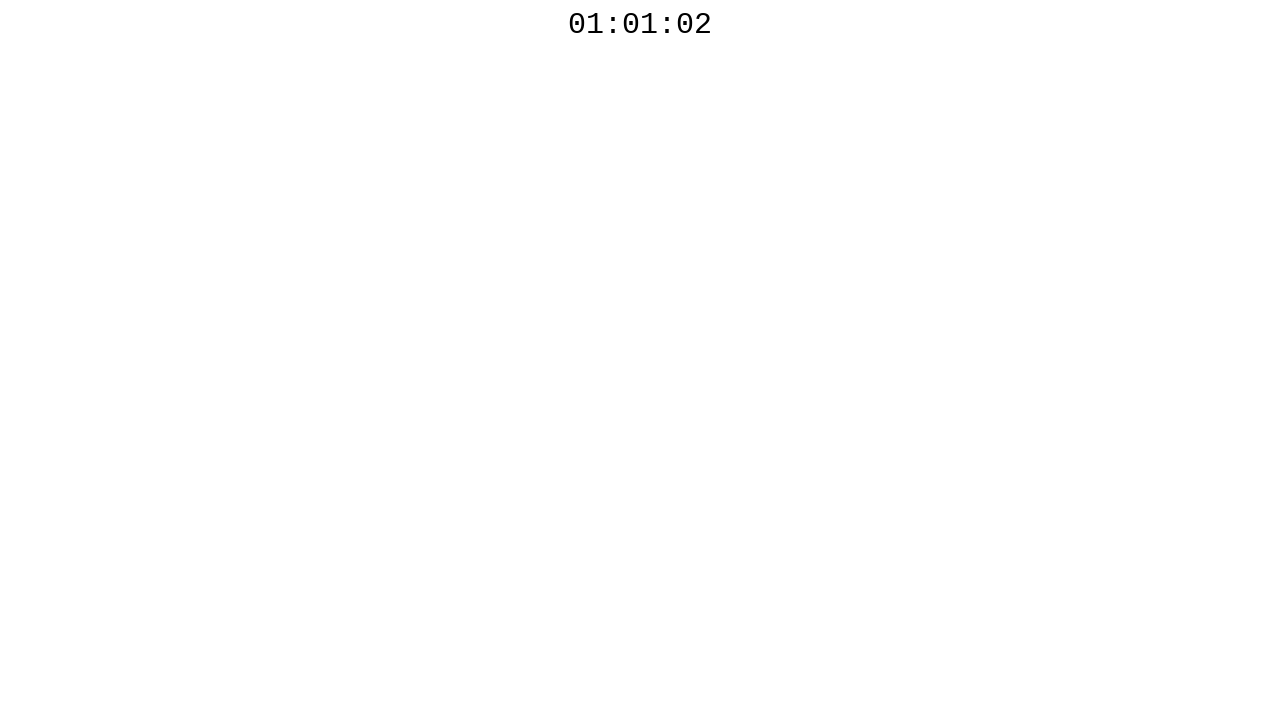

Waited 100ms before next poll
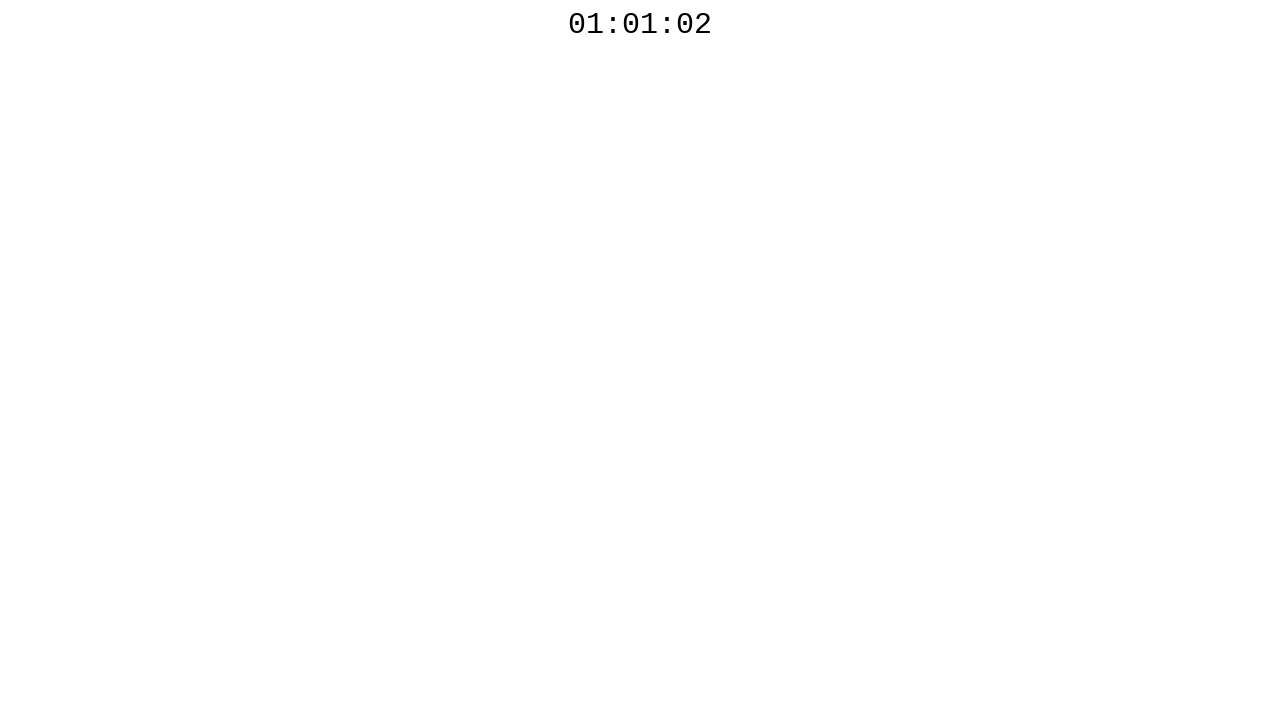

Polled countdown timer - current value: 01:01:02
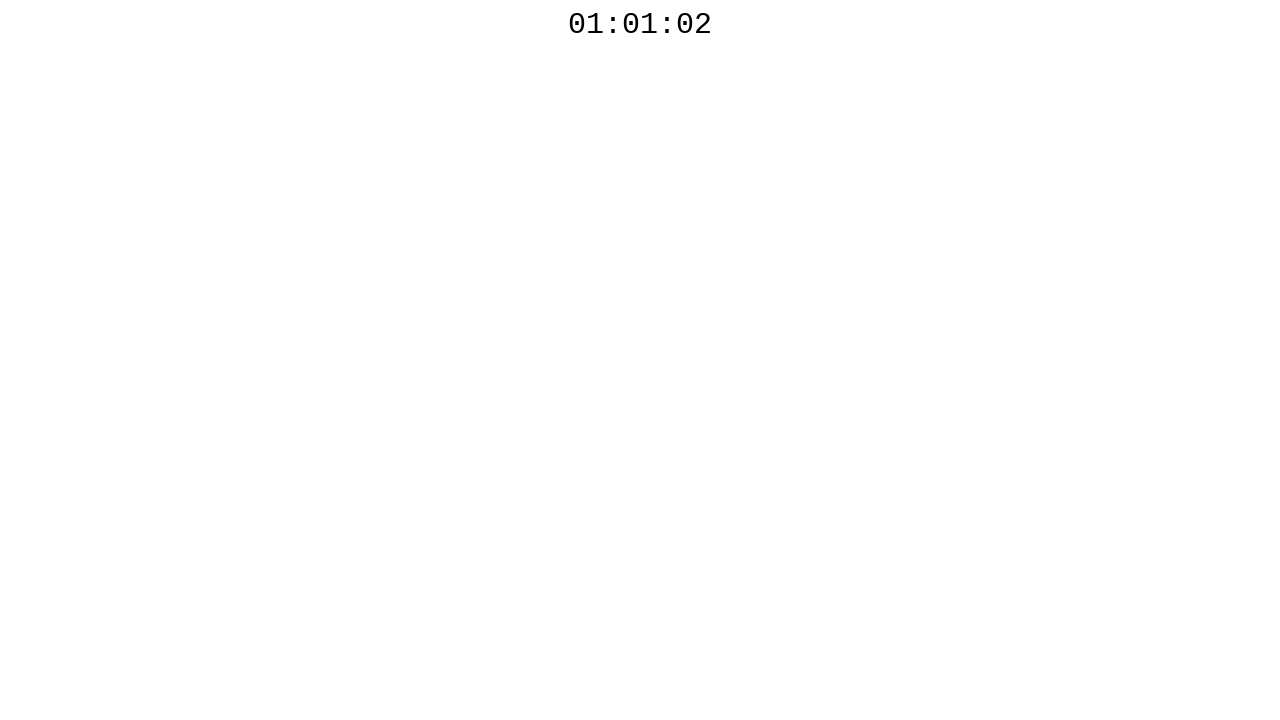

Waited 100ms before next poll
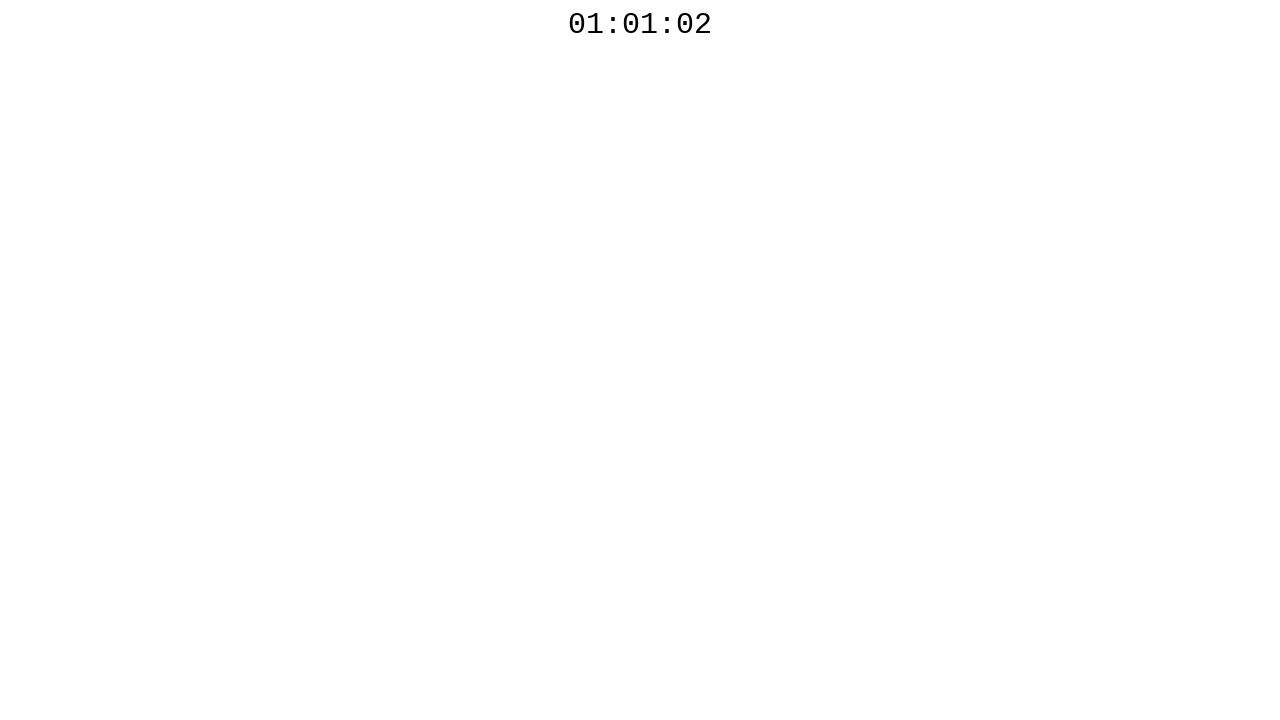

Polled countdown timer - current value: 01:01:01
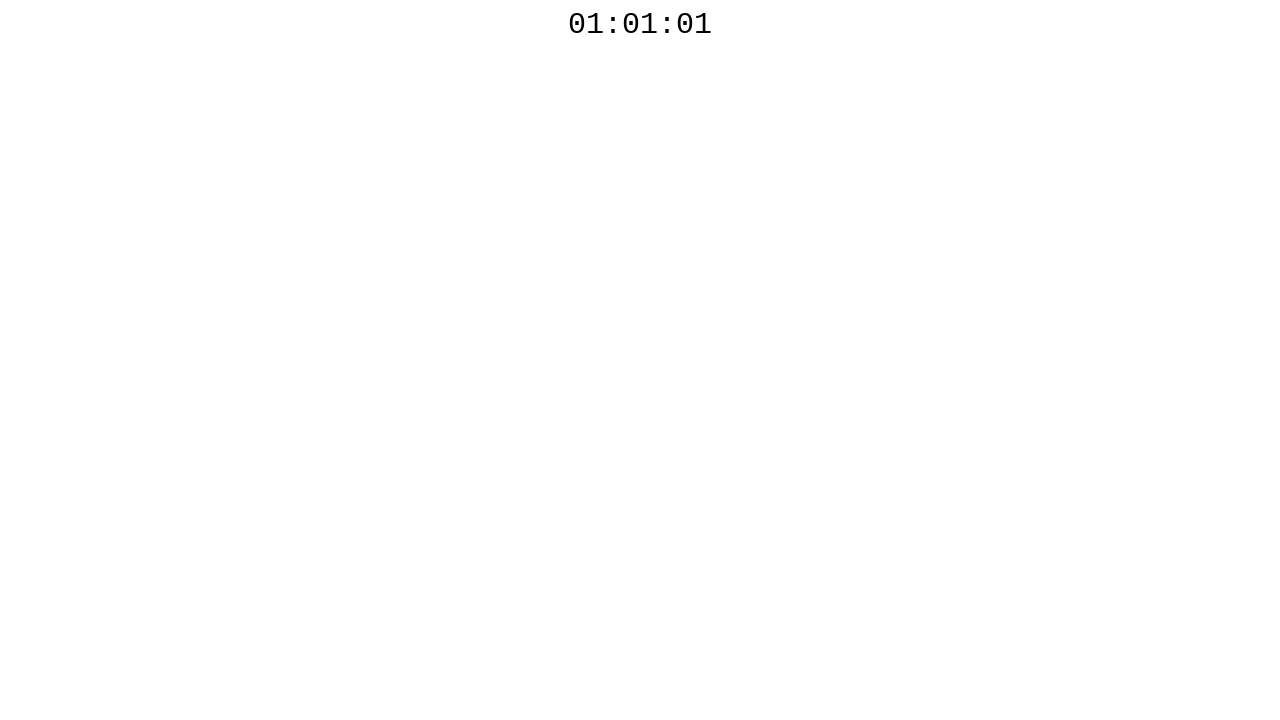

Waited 100ms before next poll
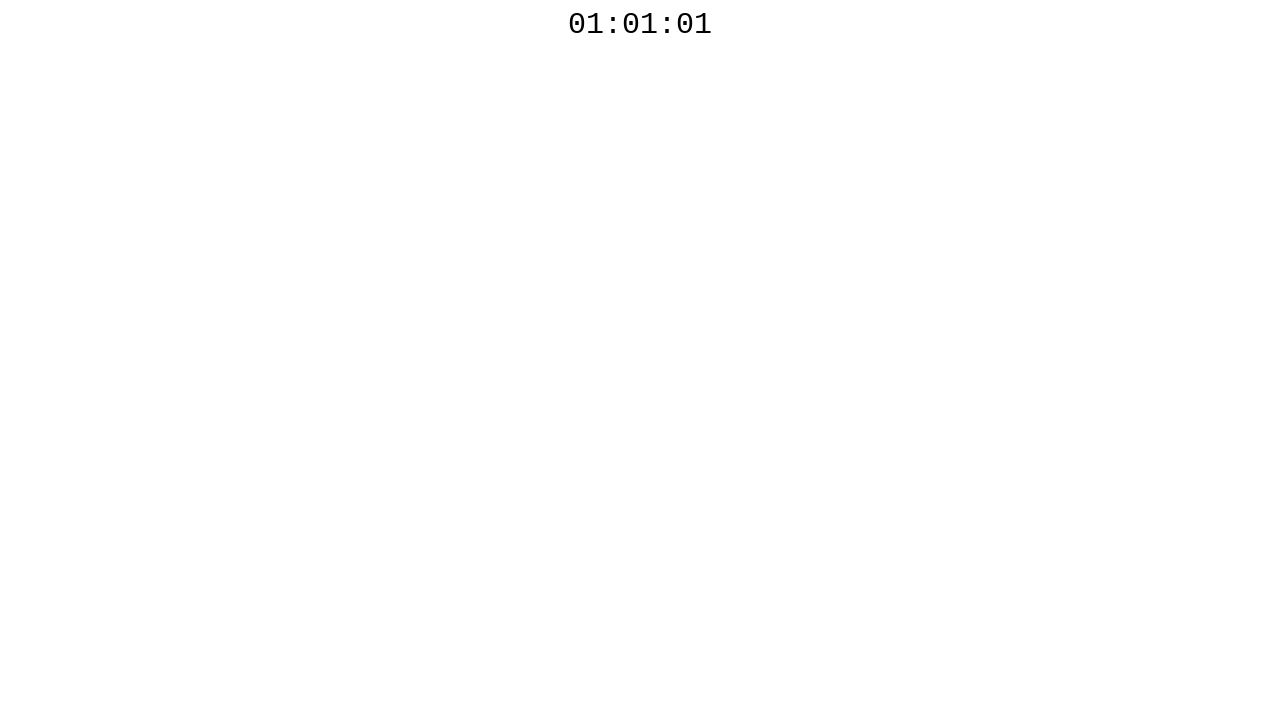

Polled countdown timer - current value: 01:01:01
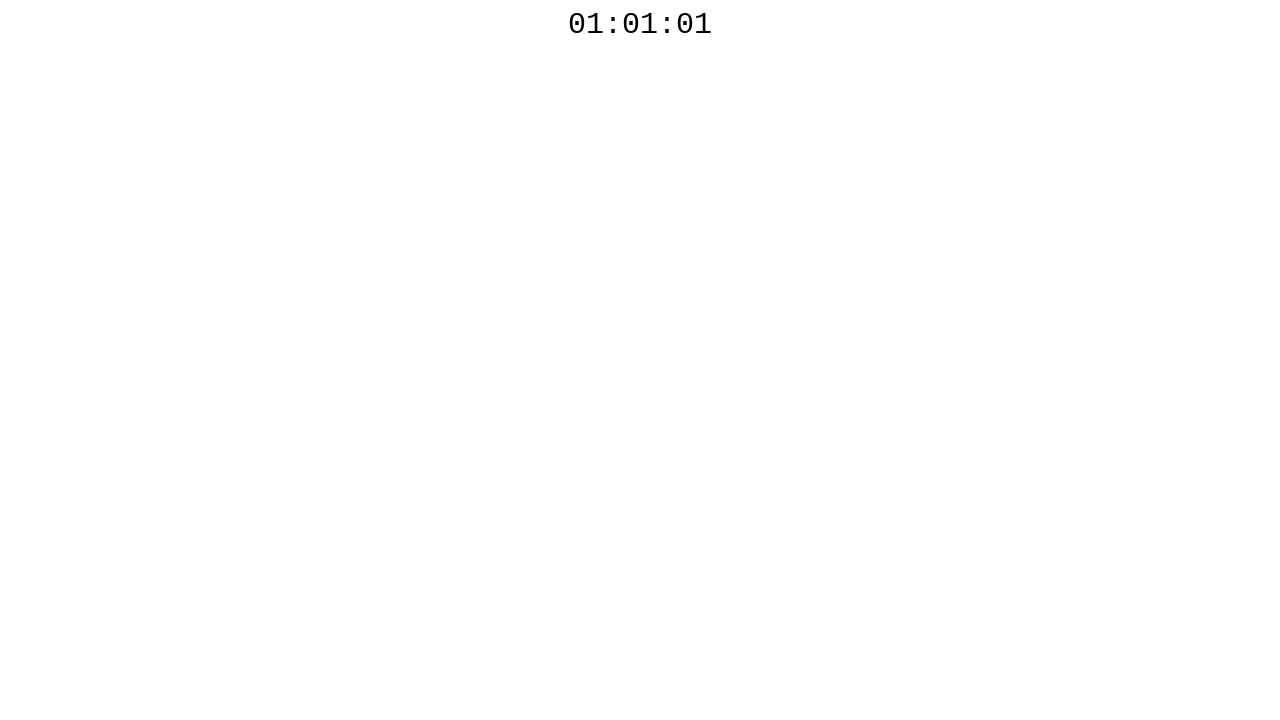

Waited 100ms before next poll
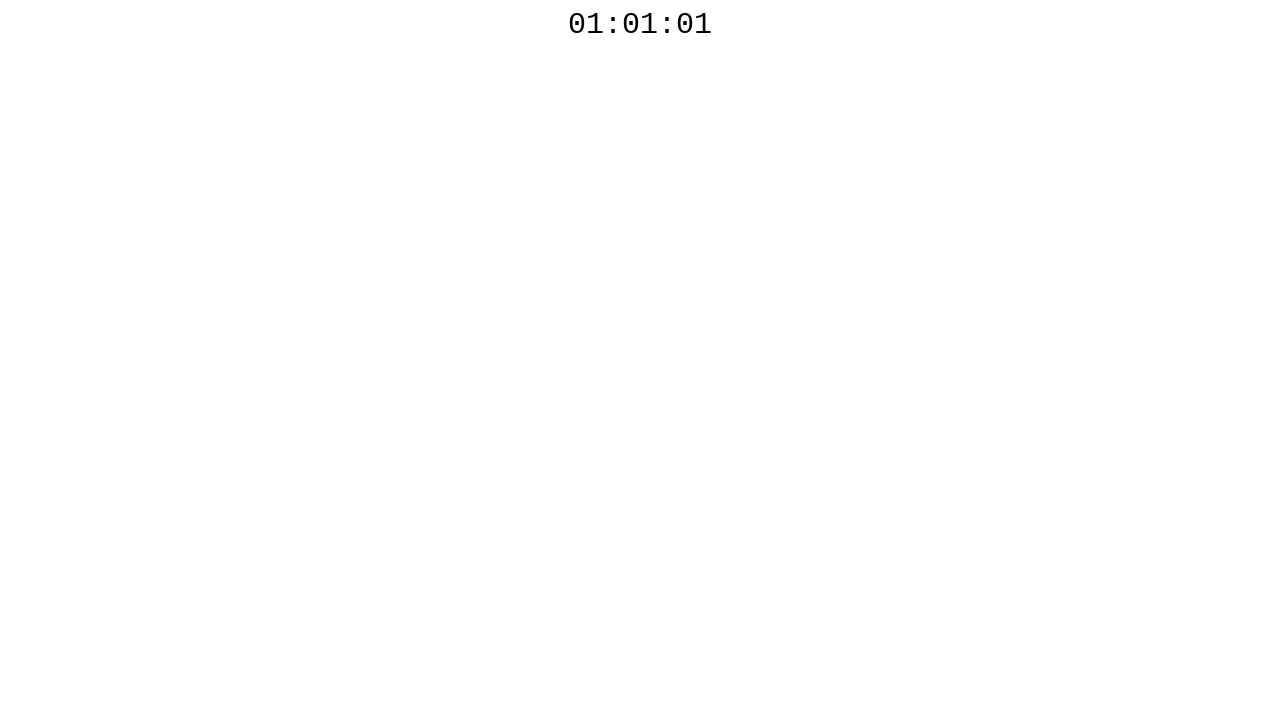

Polled countdown timer - current value: 01:01:01
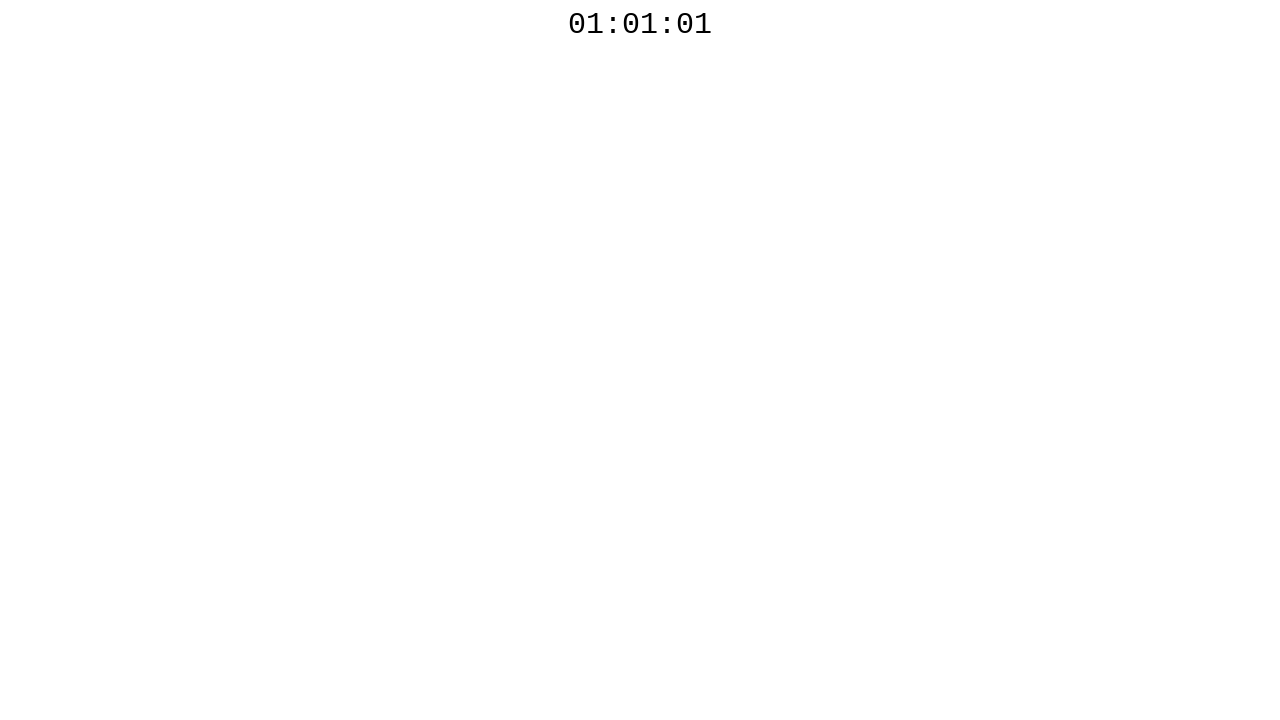

Waited 100ms before next poll
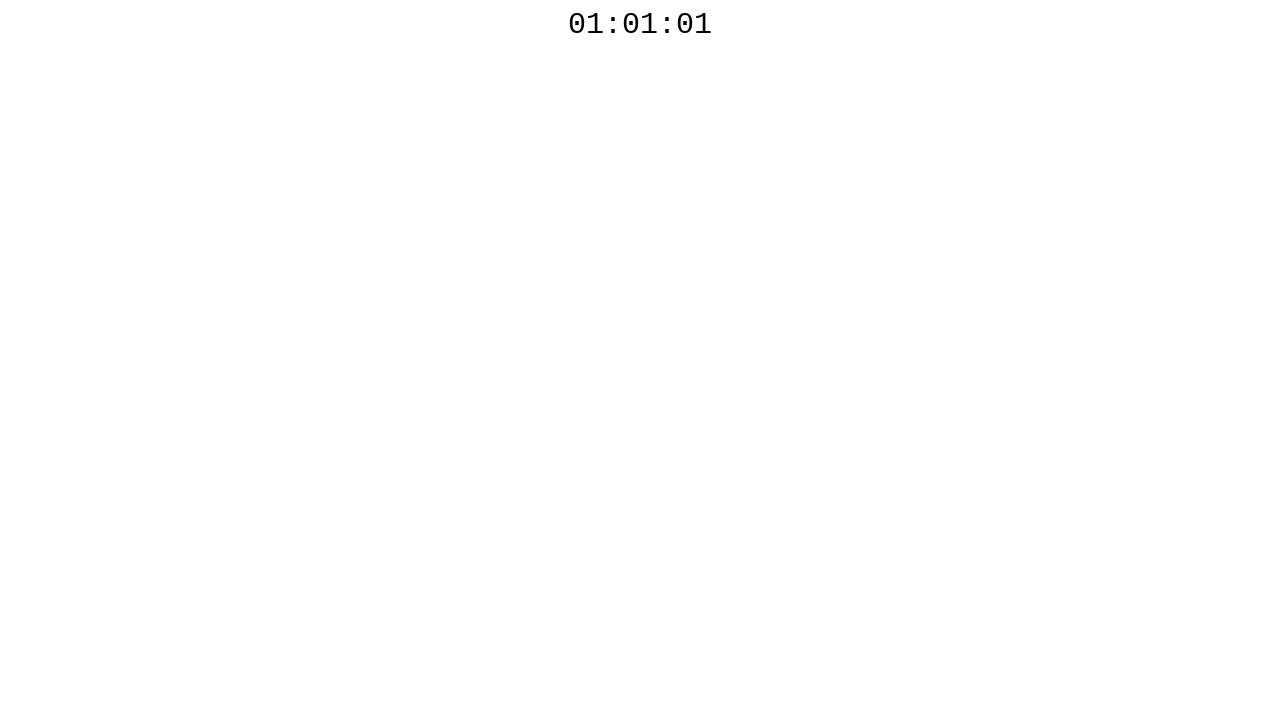

Polled countdown timer - current value: 01:01:01
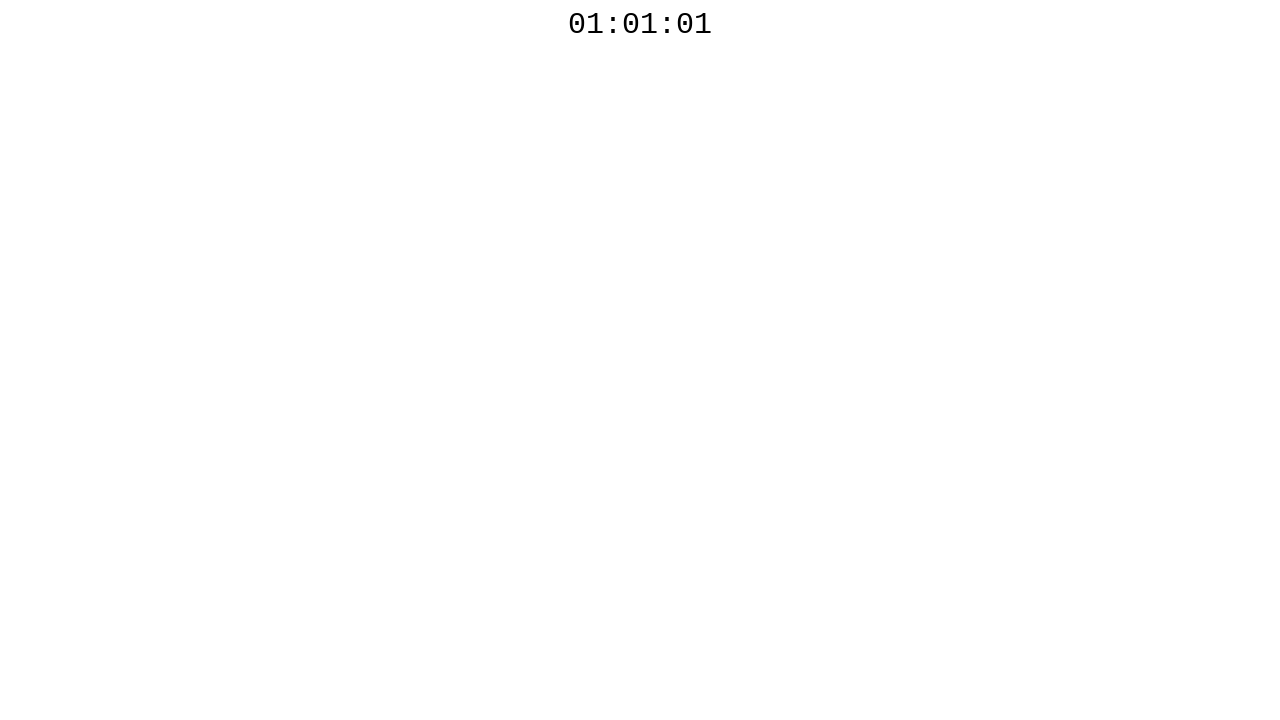

Waited 100ms before next poll
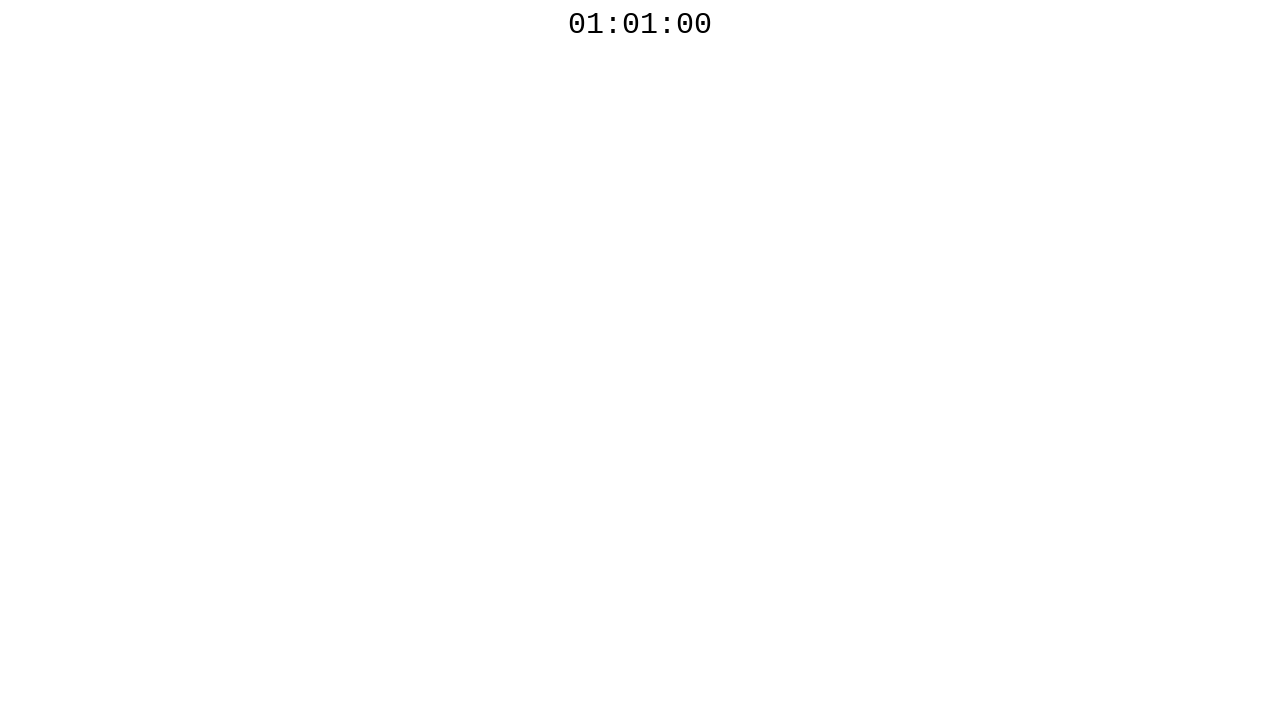

Polled countdown timer - current value: 01:01:00
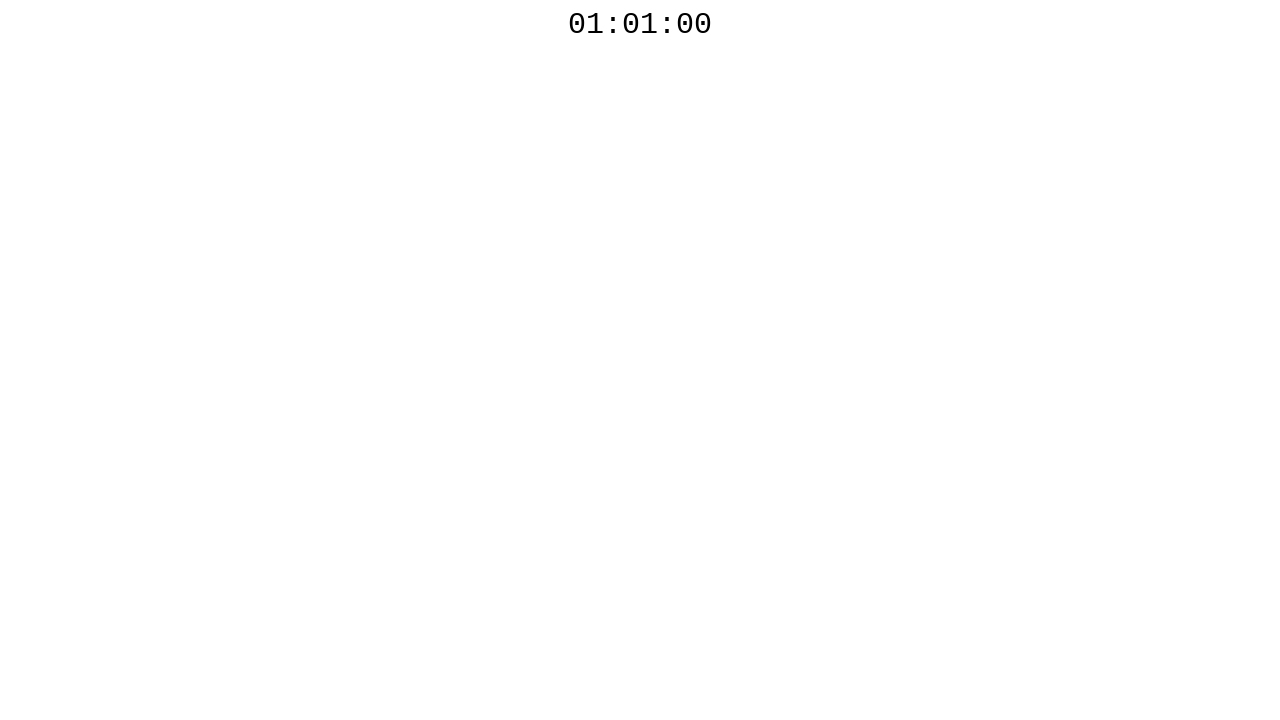

Countdown timer reached 00 seconds - test passed
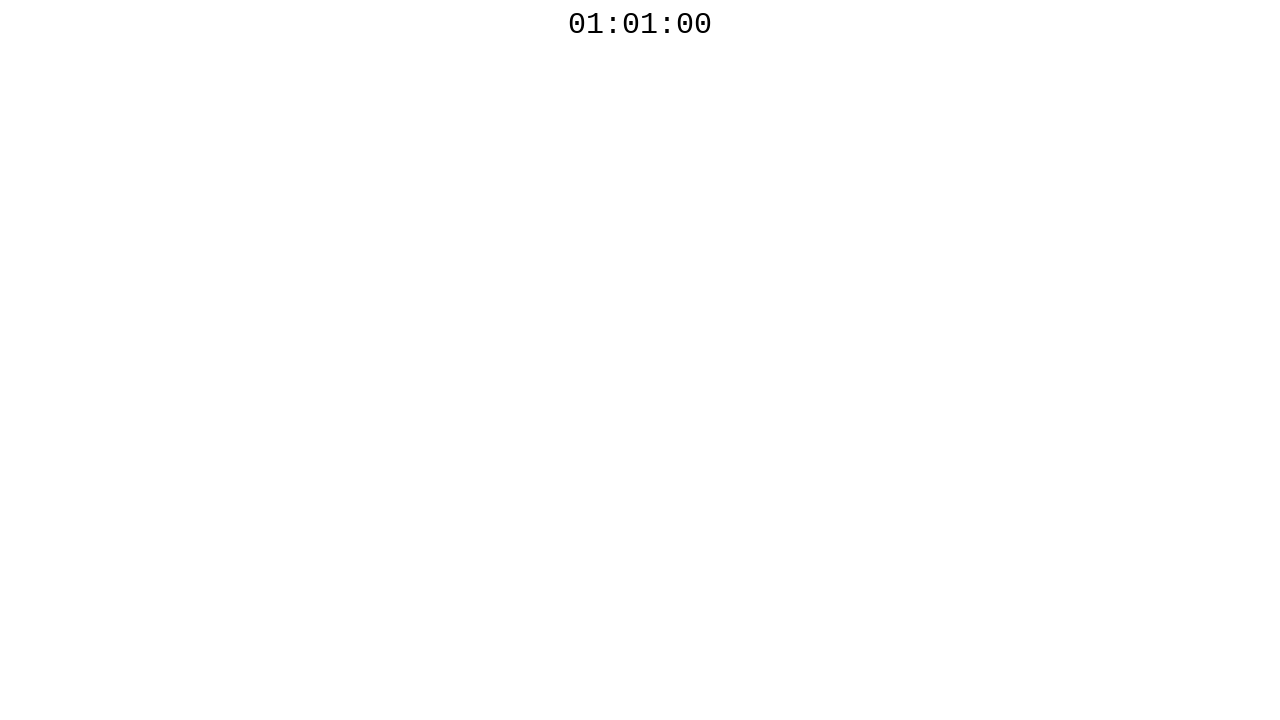

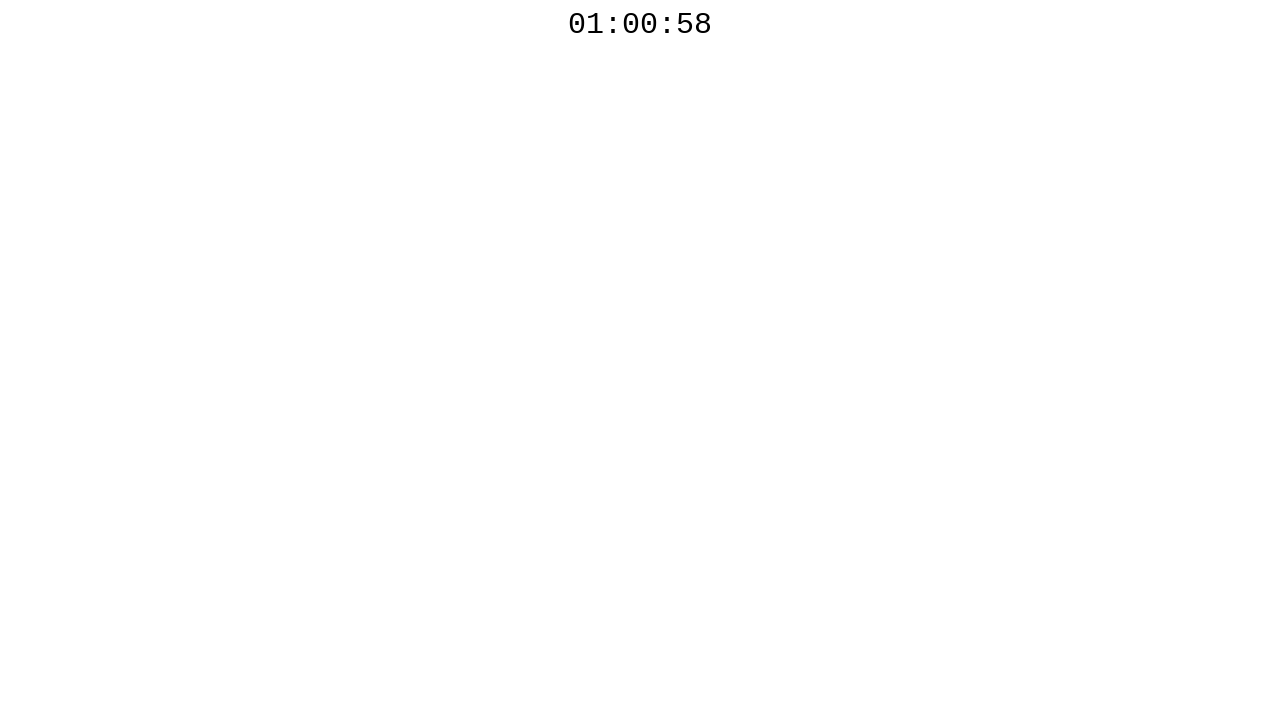